Tests progress bar interaction by clicking the start button, monitoring the progress until it reaches 75%, then clicking the stop button to halt the progress.

Starting URL: http://uitestingplayground.com/progressbar

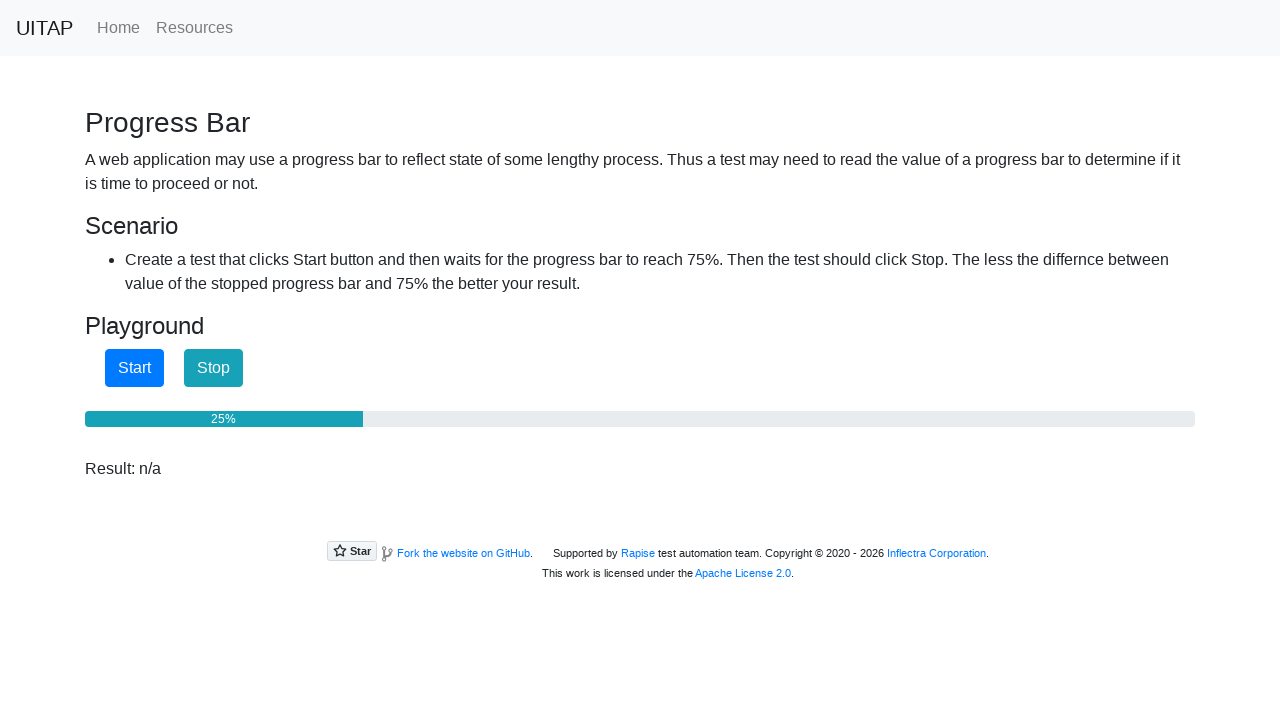

Clicked start button to begin progress bar at (134, 368) on #startButton
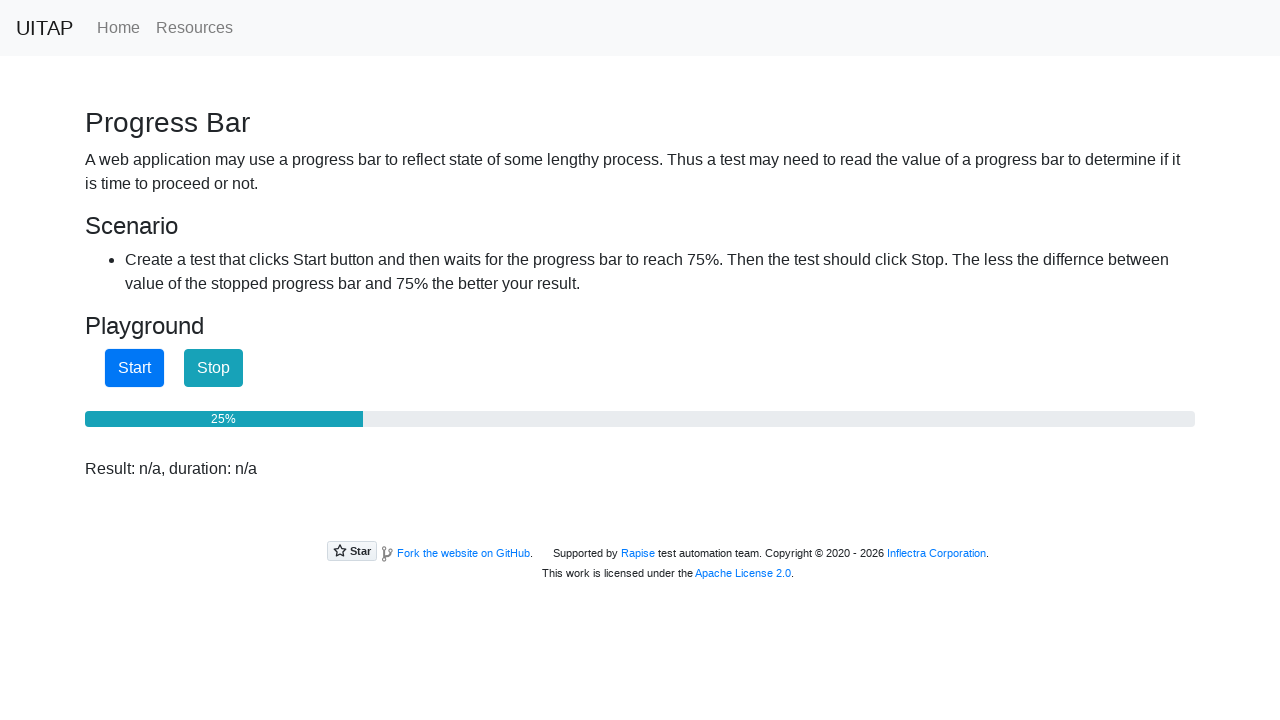

Checked progress bar value: 25%
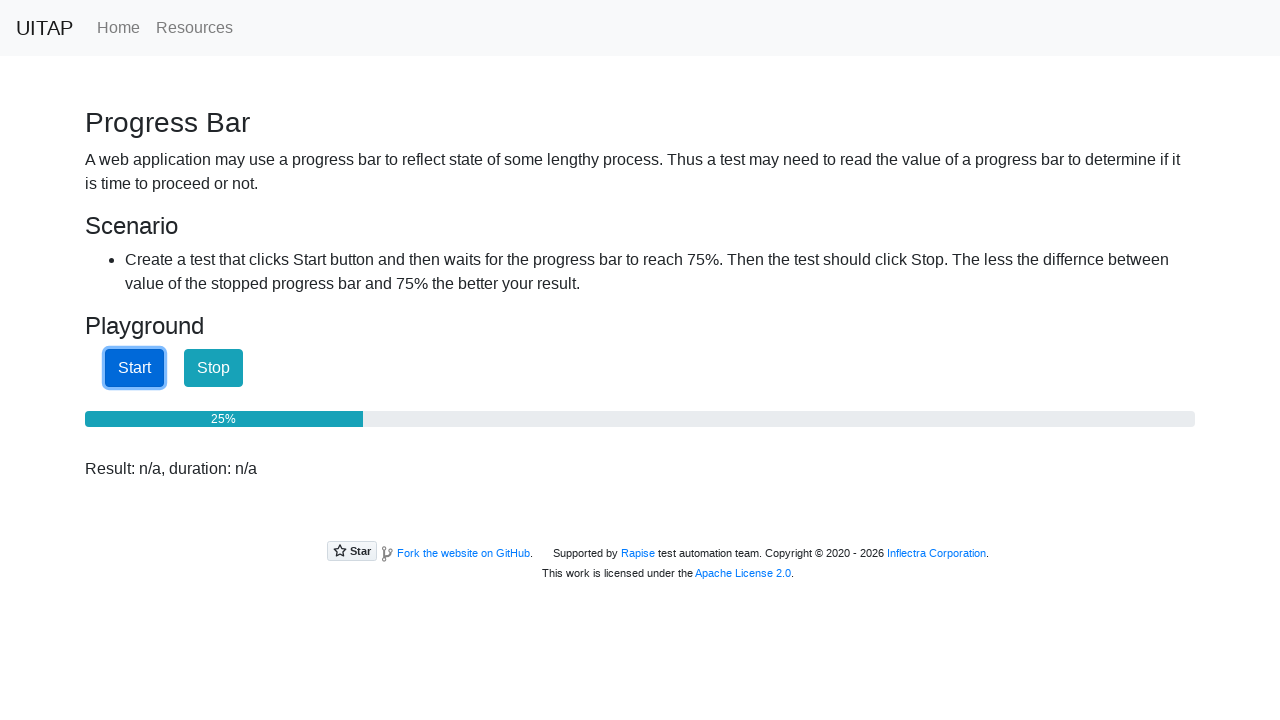

Waited 50ms before checking progress again
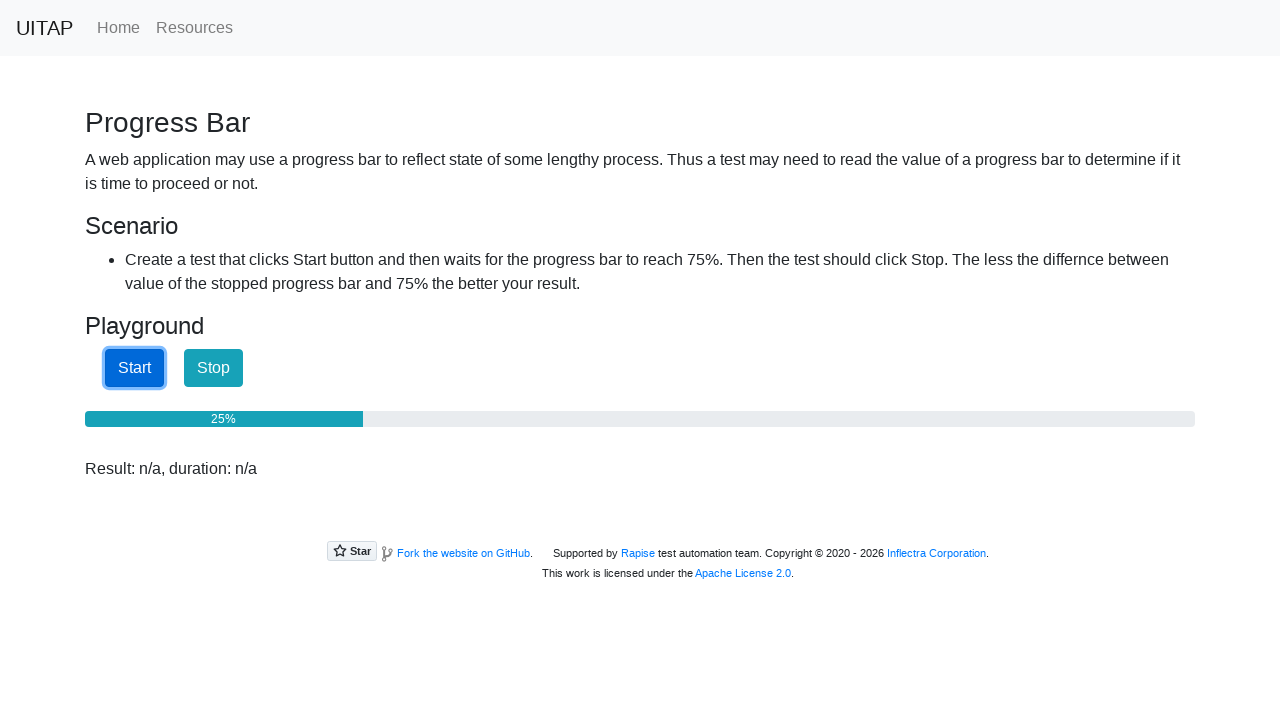

Checked progress bar value: 25%
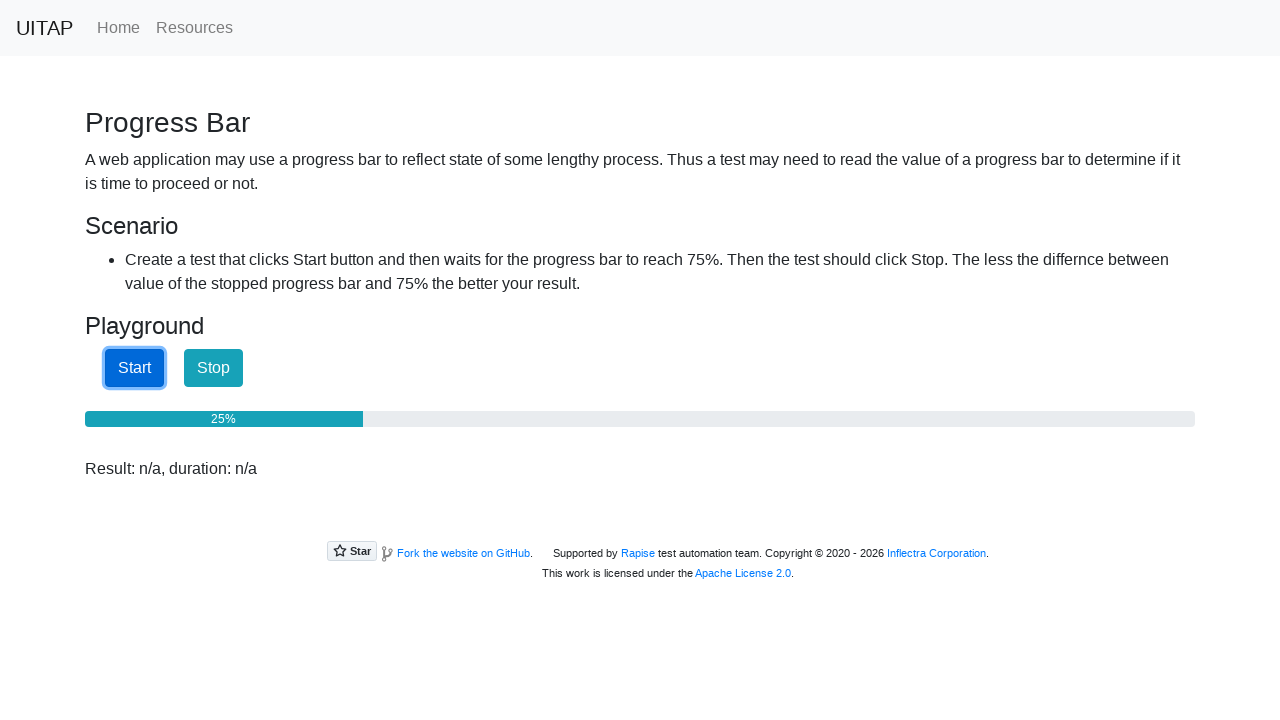

Waited 50ms before checking progress again
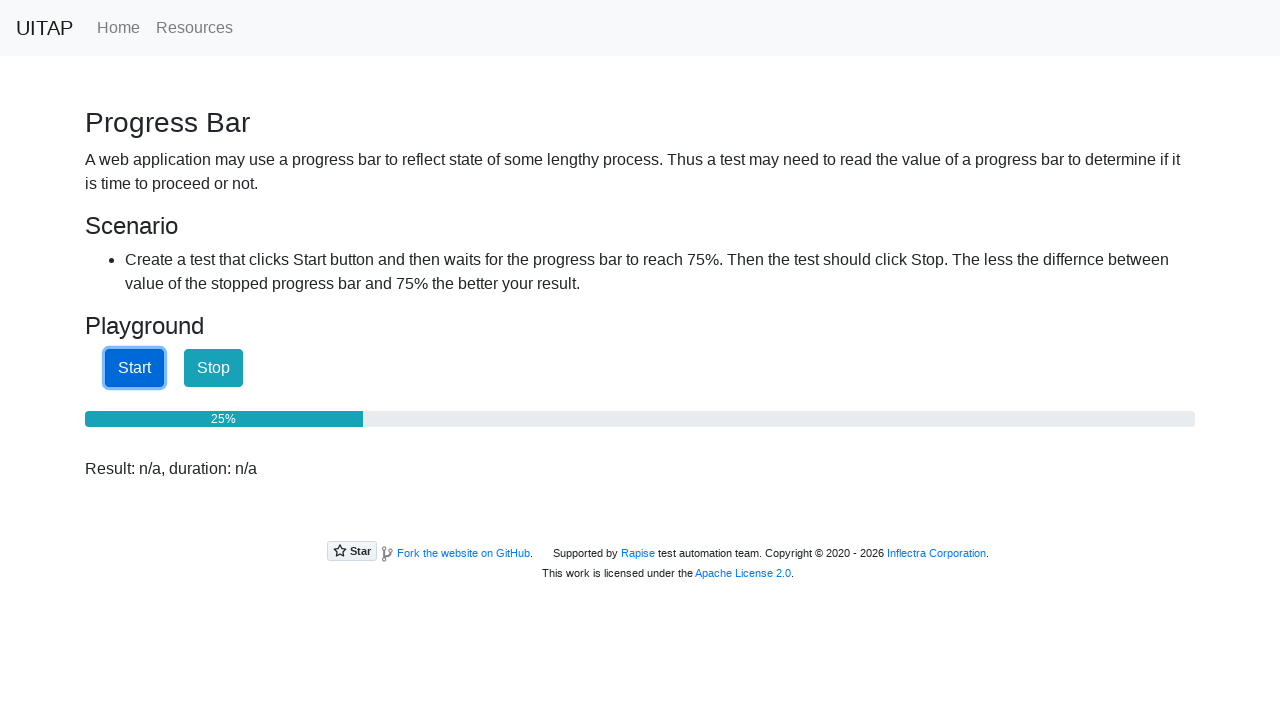

Checked progress bar value: 25%
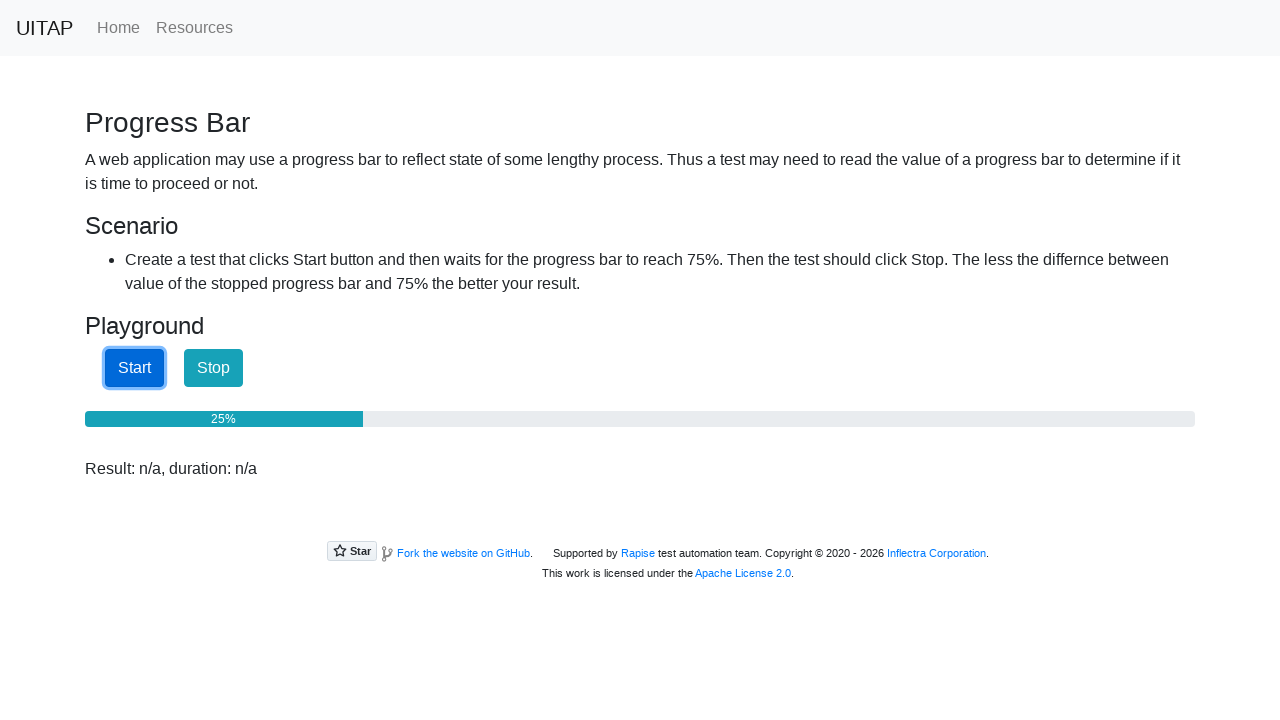

Waited 50ms before checking progress again
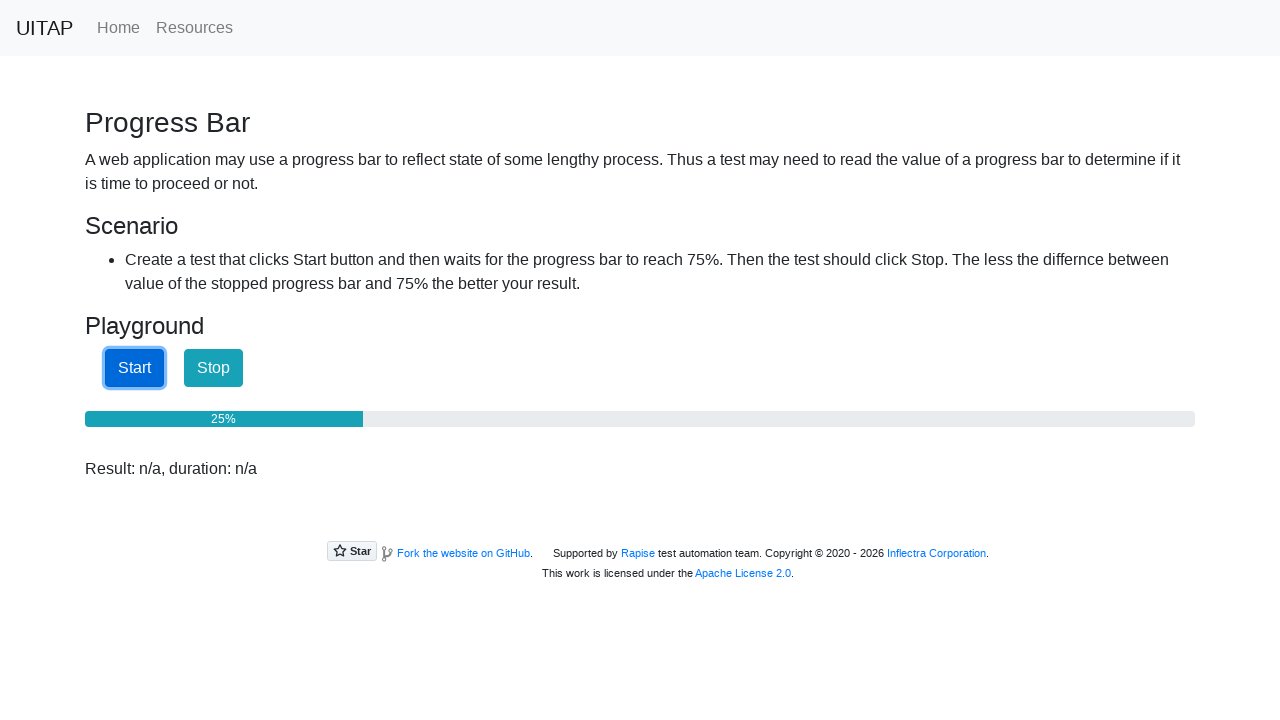

Checked progress bar value: 26%
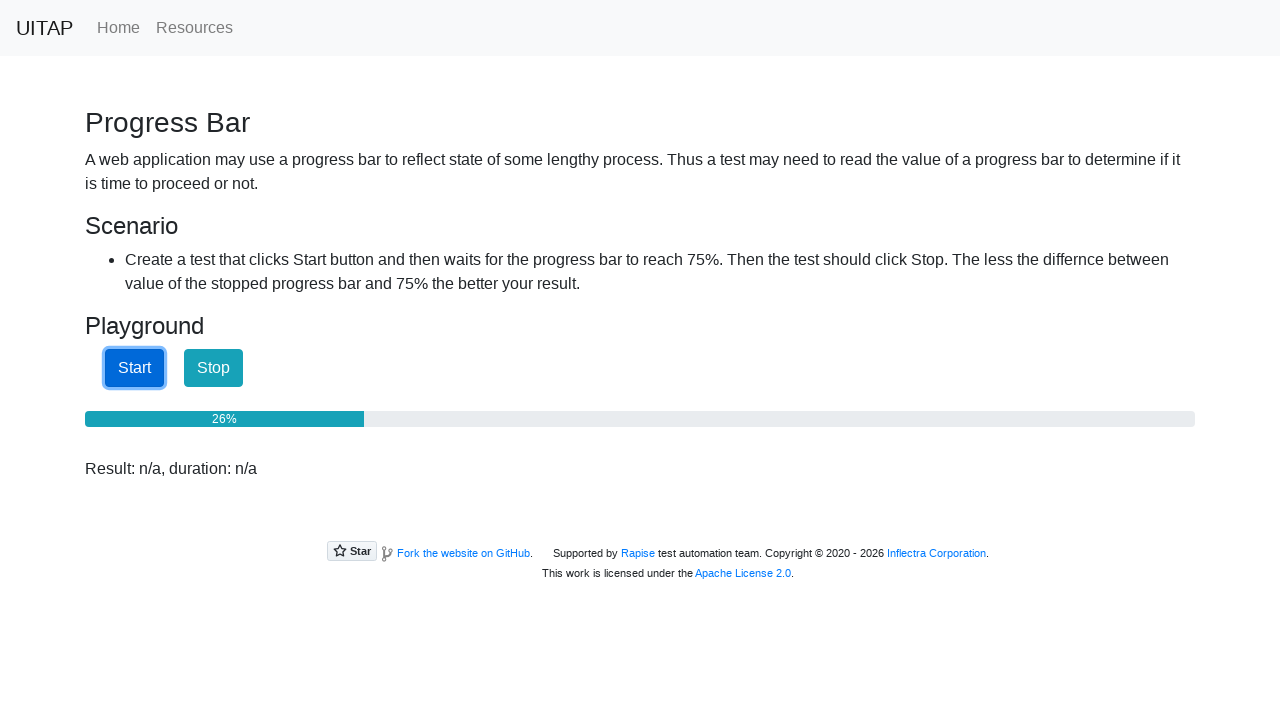

Waited 50ms before checking progress again
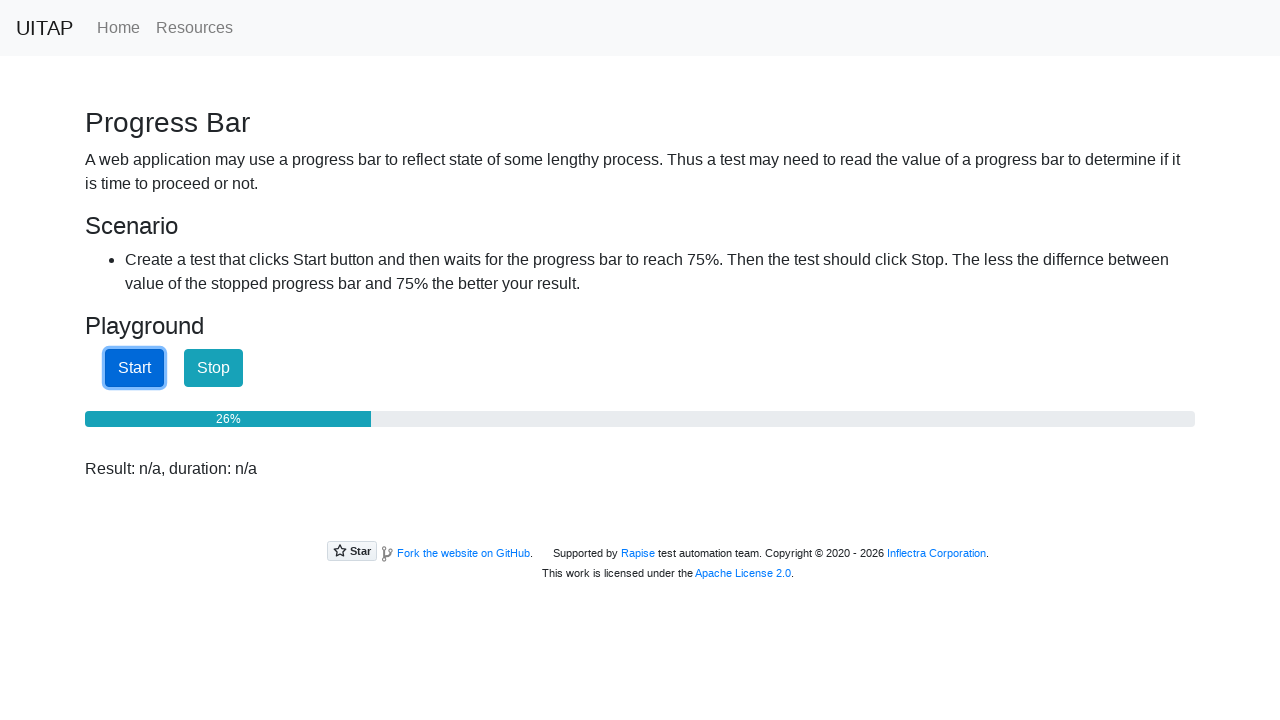

Checked progress bar value: 26%
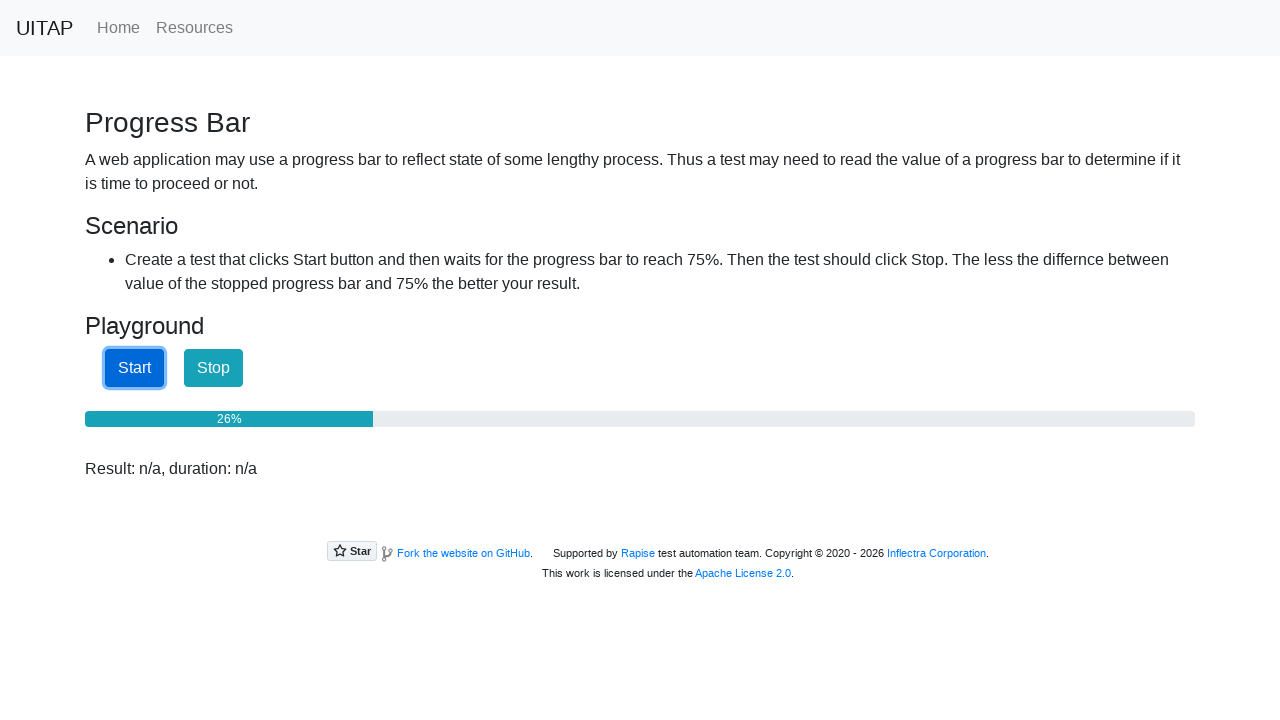

Waited 50ms before checking progress again
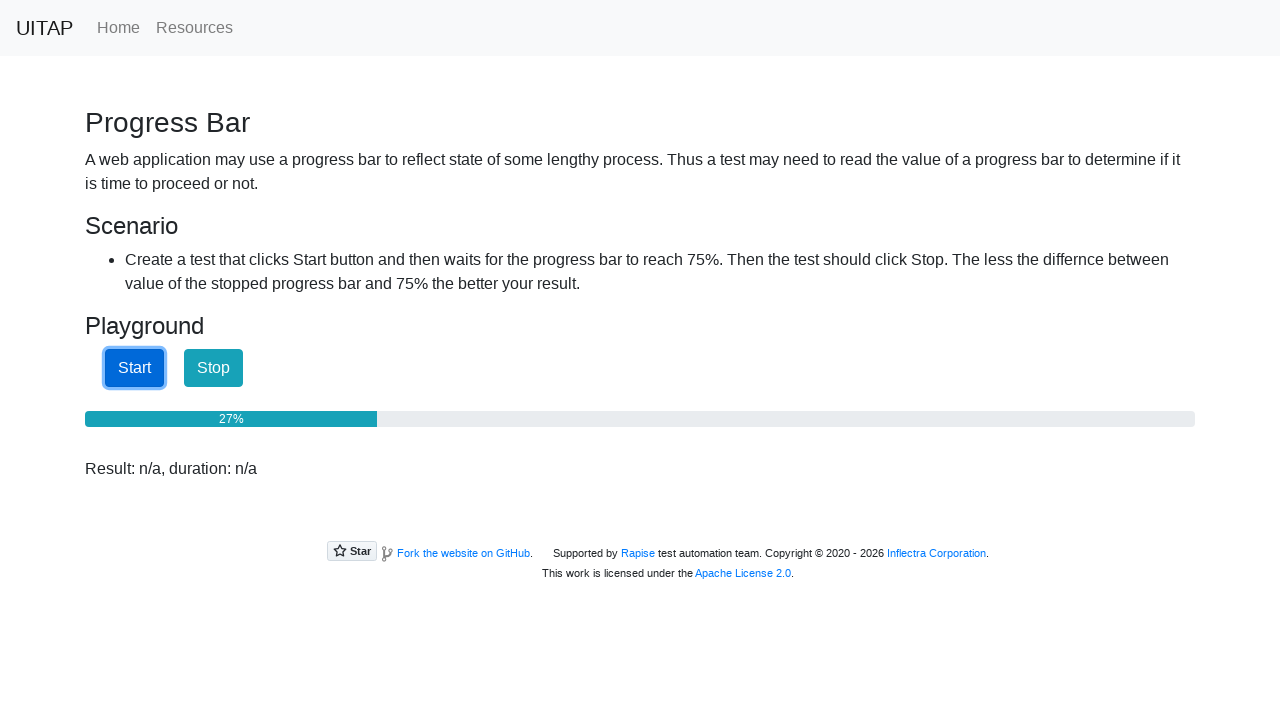

Checked progress bar value: 27%
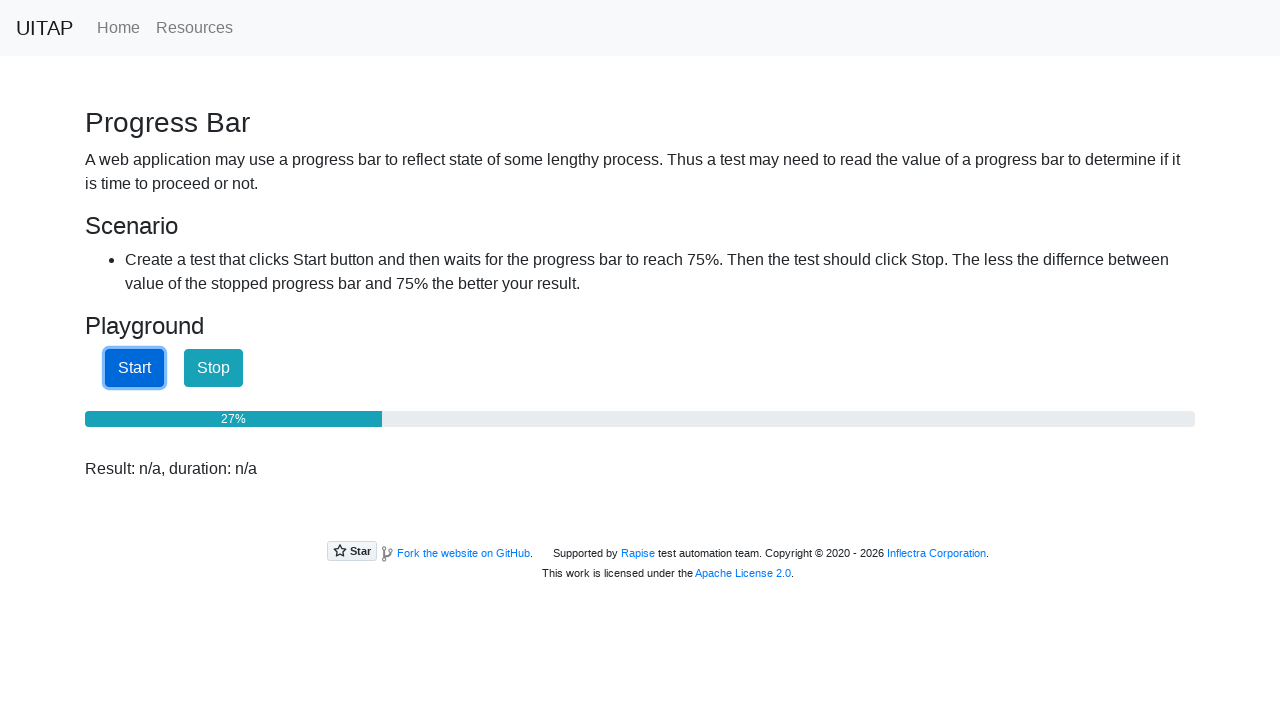

Waited 50ms before checking progress again
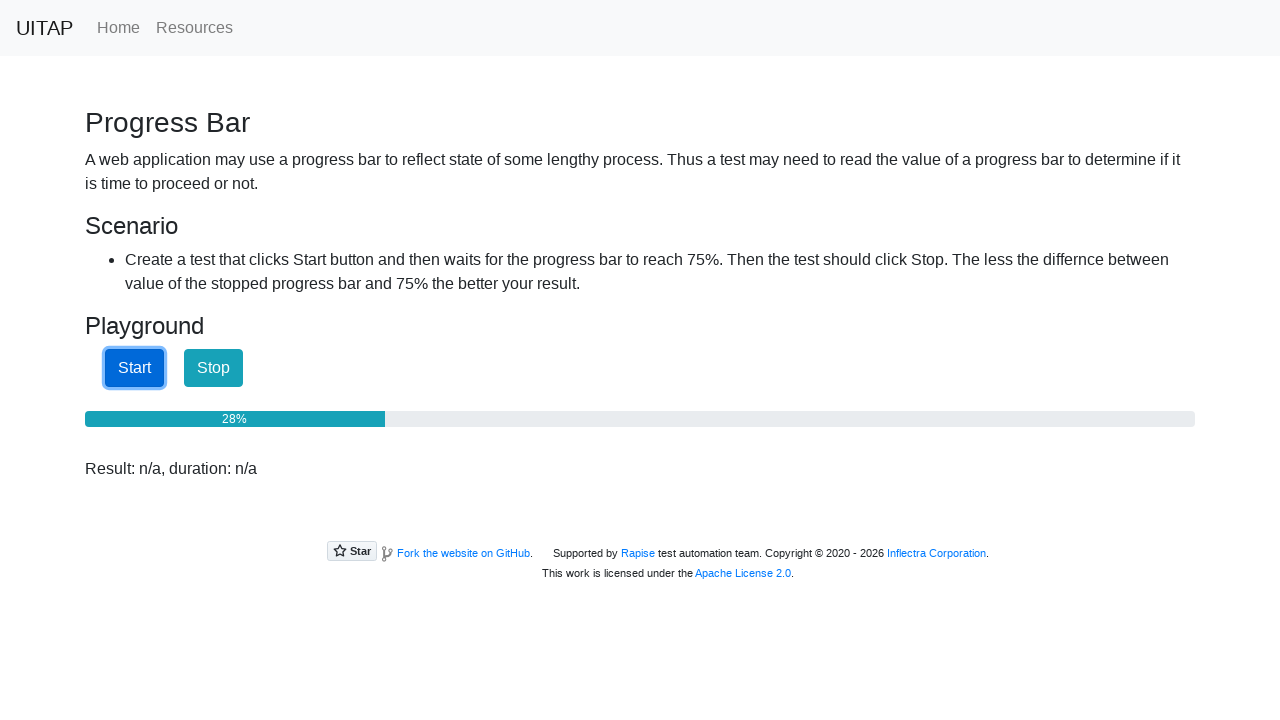

Checked progress bar value: 28%
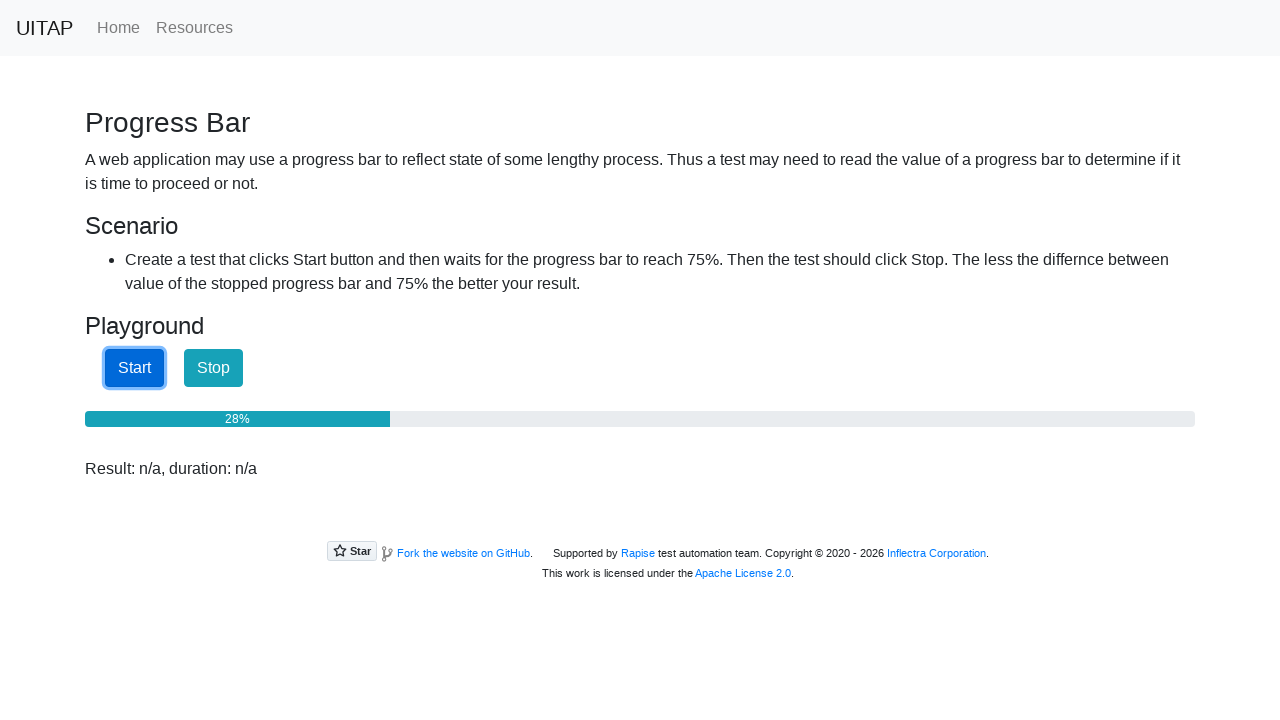

Waited 50ms before checking progress again
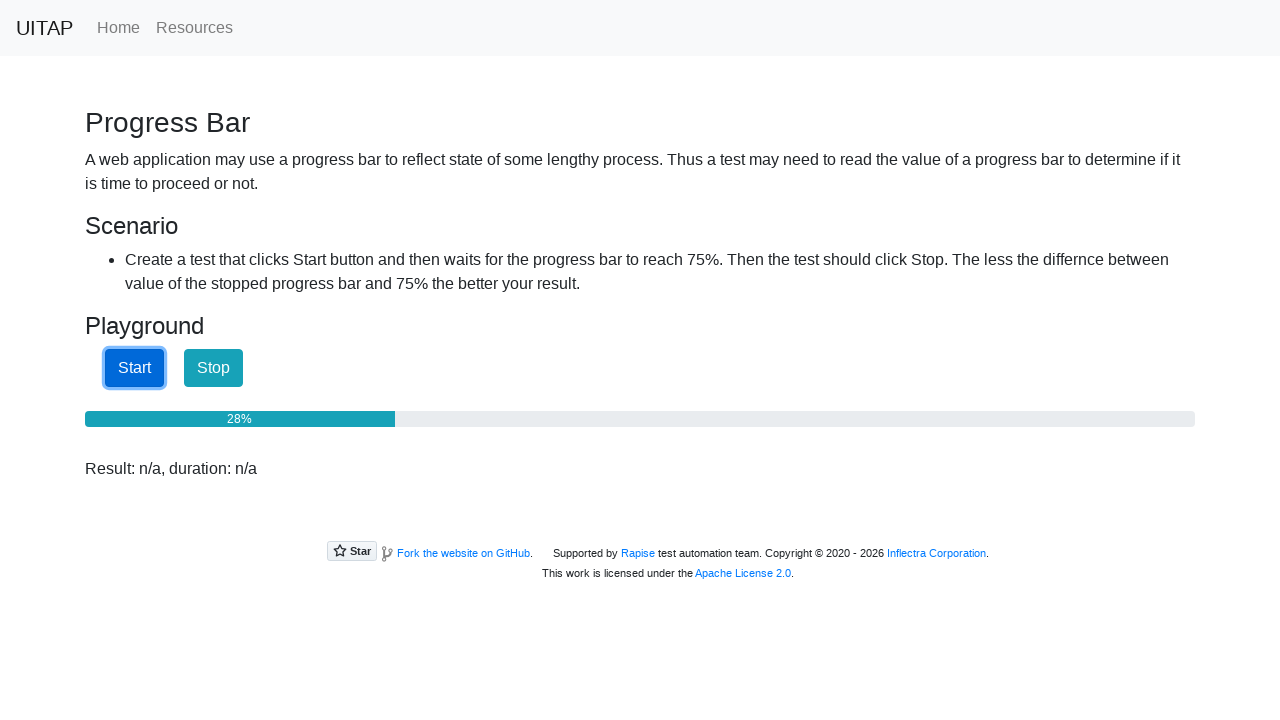

Checked progress bar value: 29%
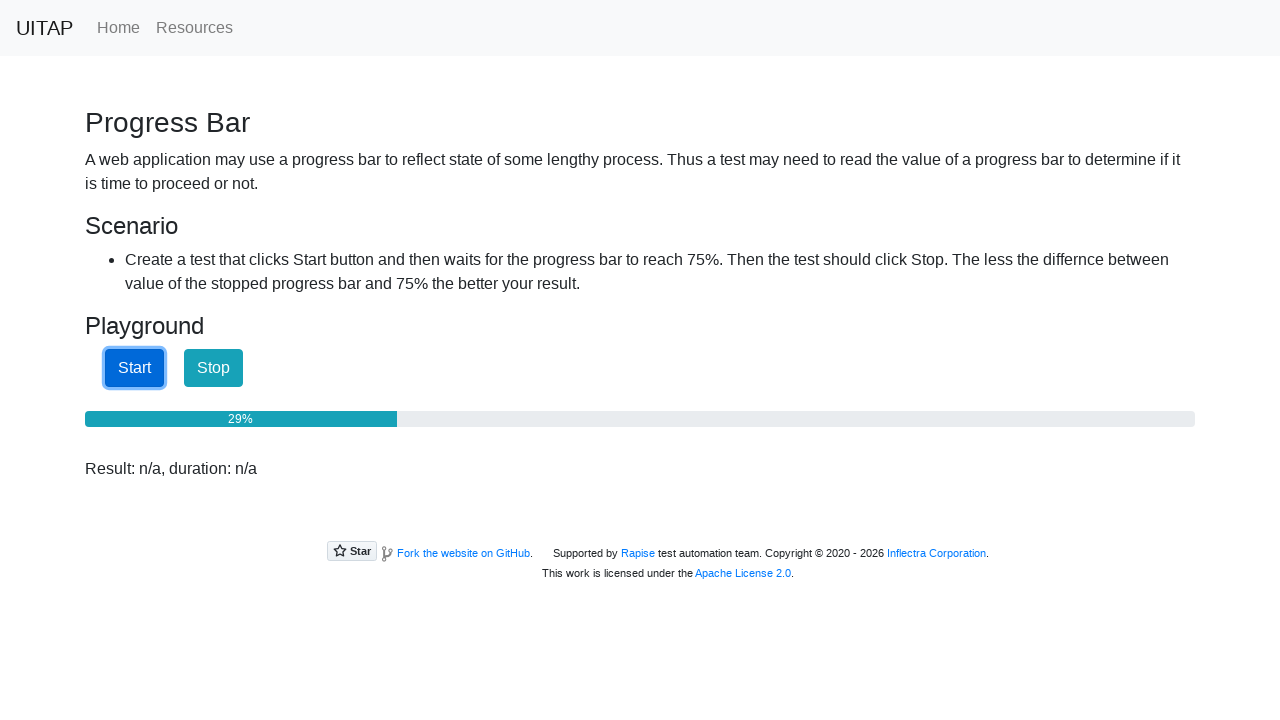

Waited 50ms before checking progress again
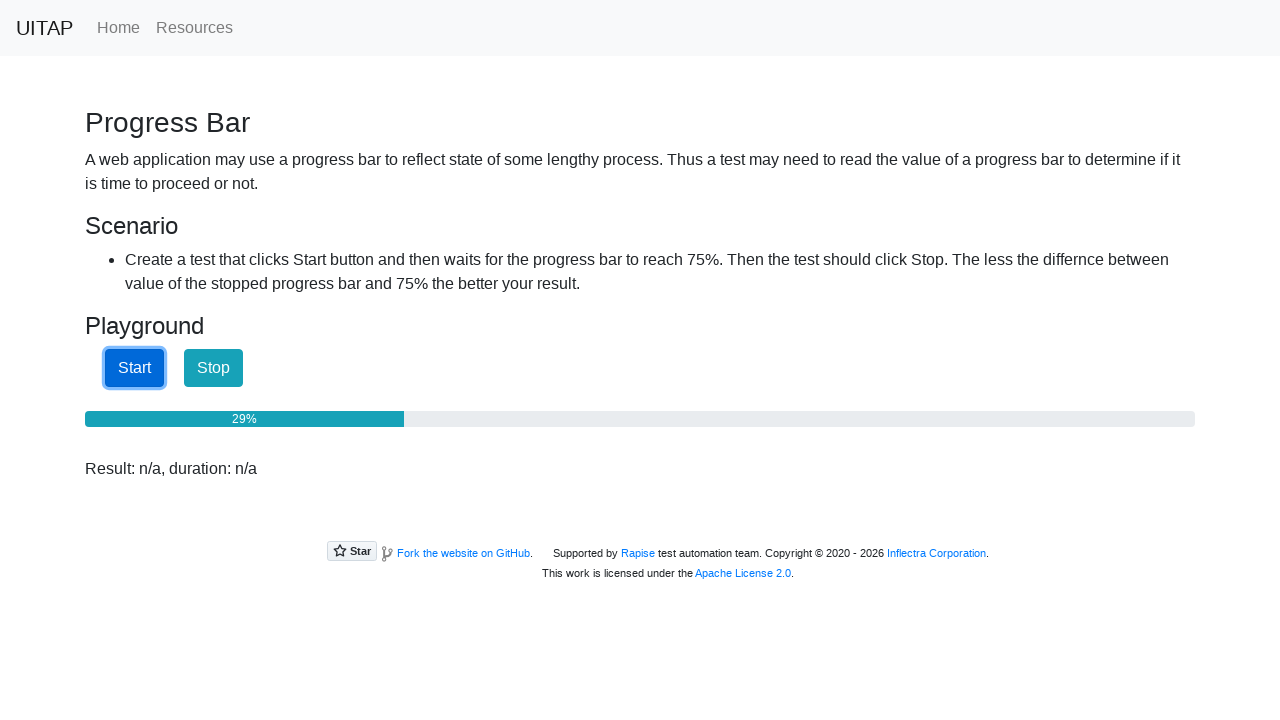

Checked progress bar value: 29%
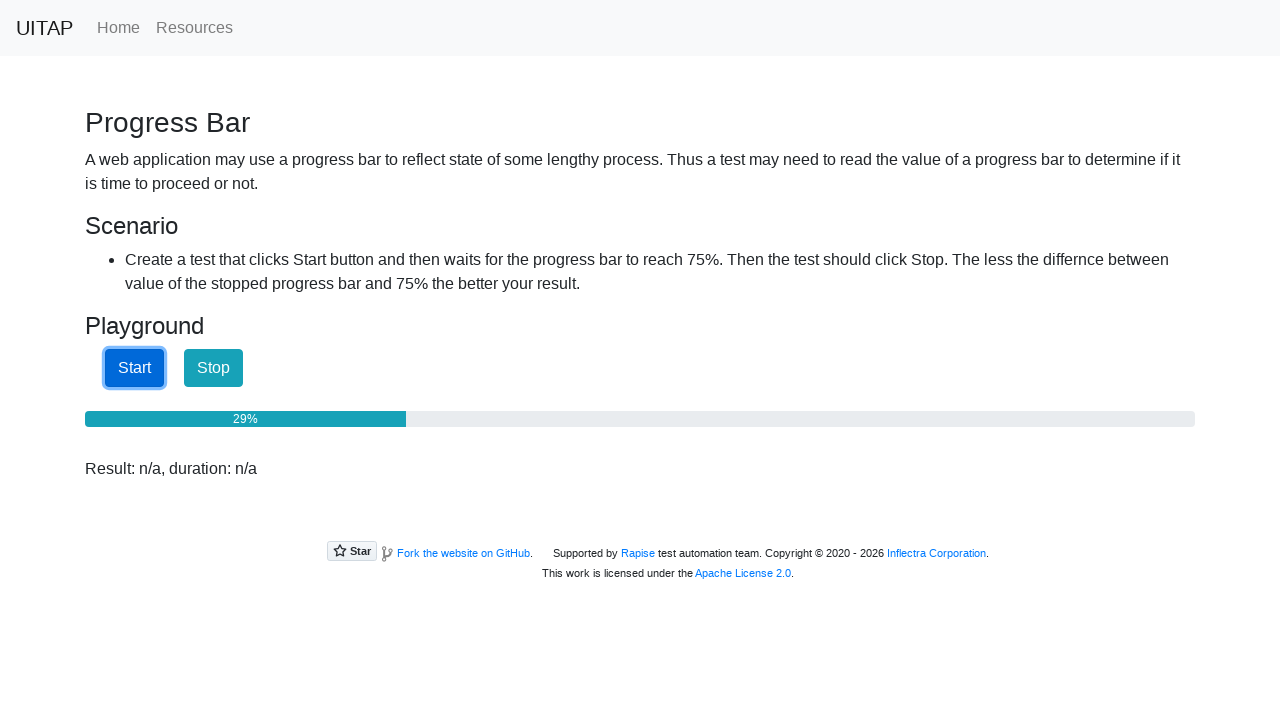

Waited 50ms before checking progress again
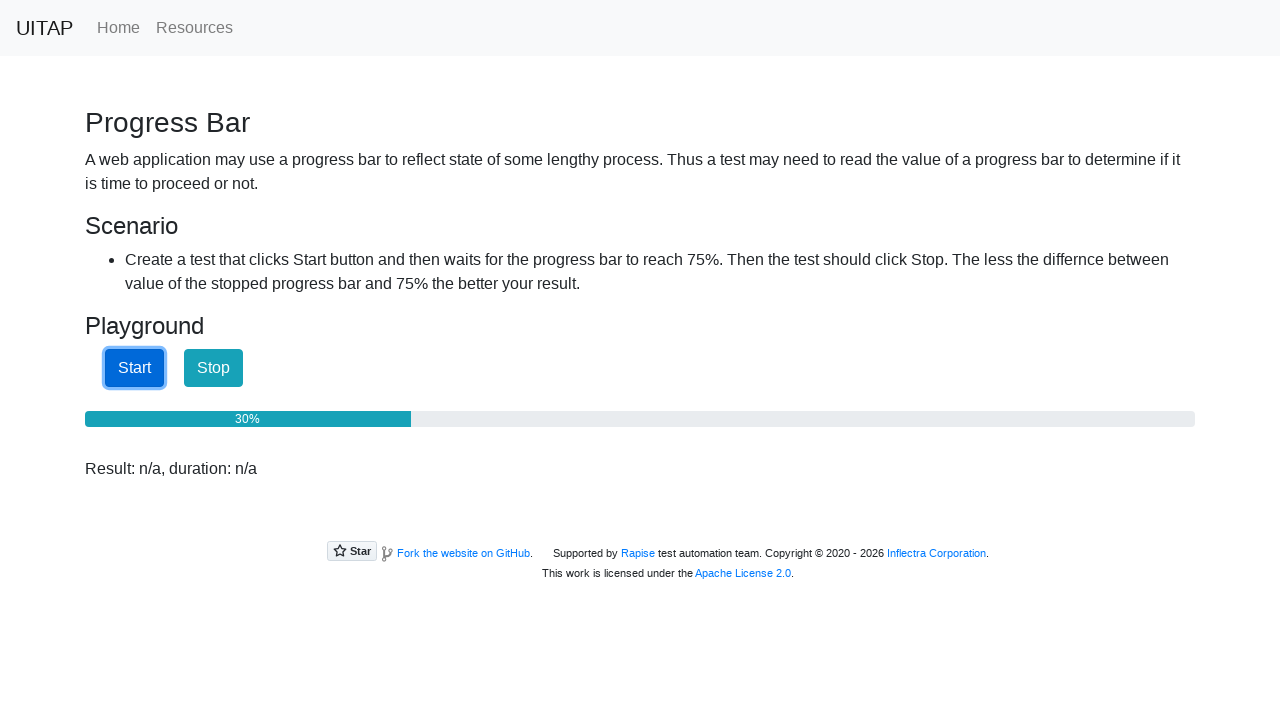

Checked progress bar value: 30%
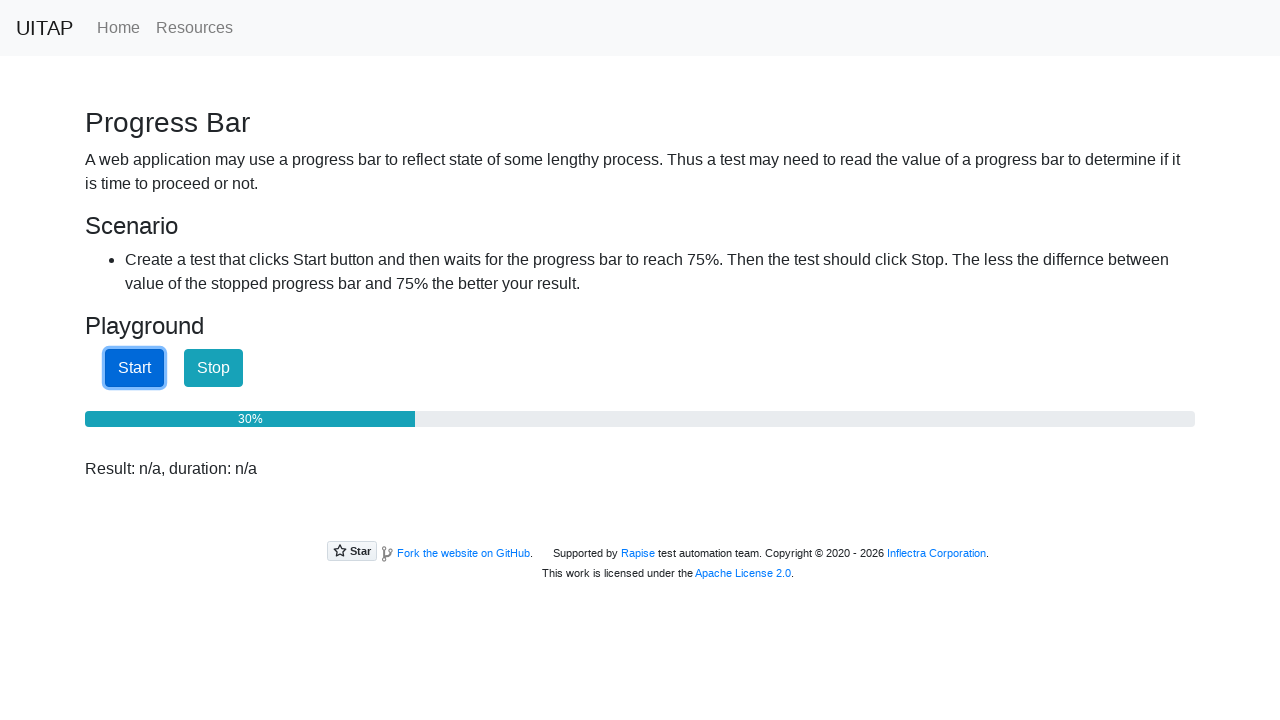

Waited 50ms before checking progress again
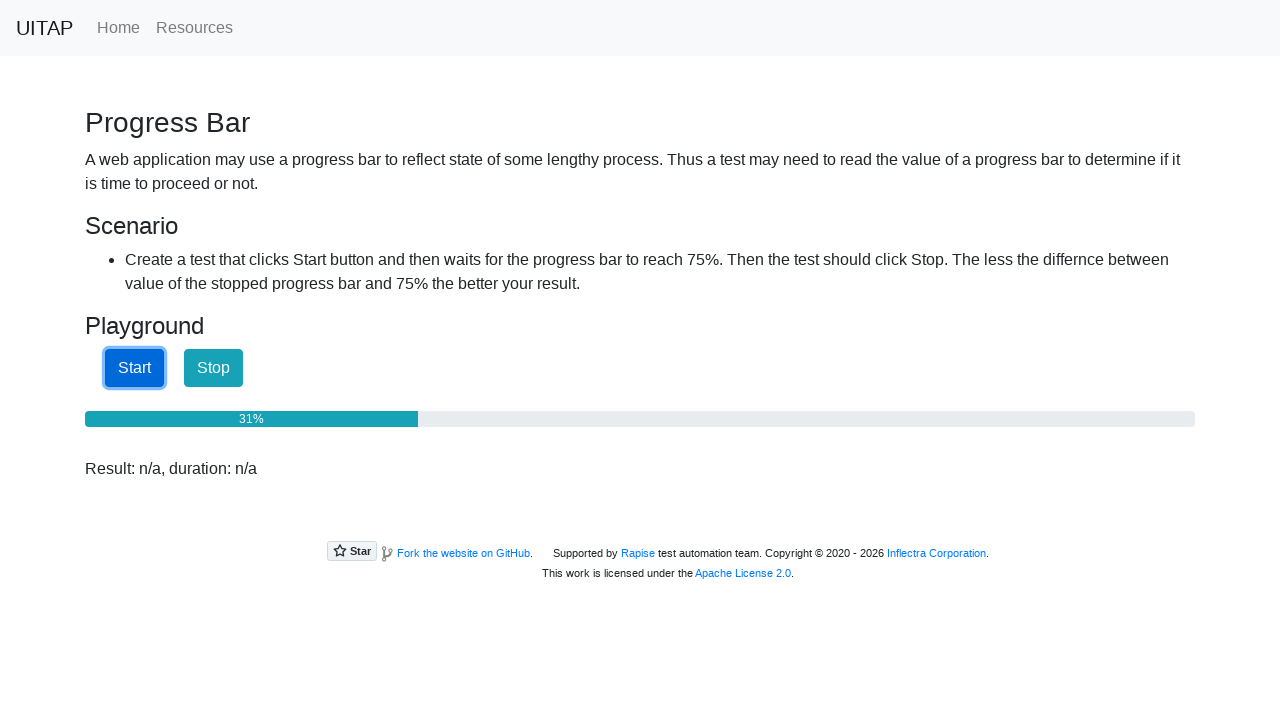

Checked progress bar value: 31%
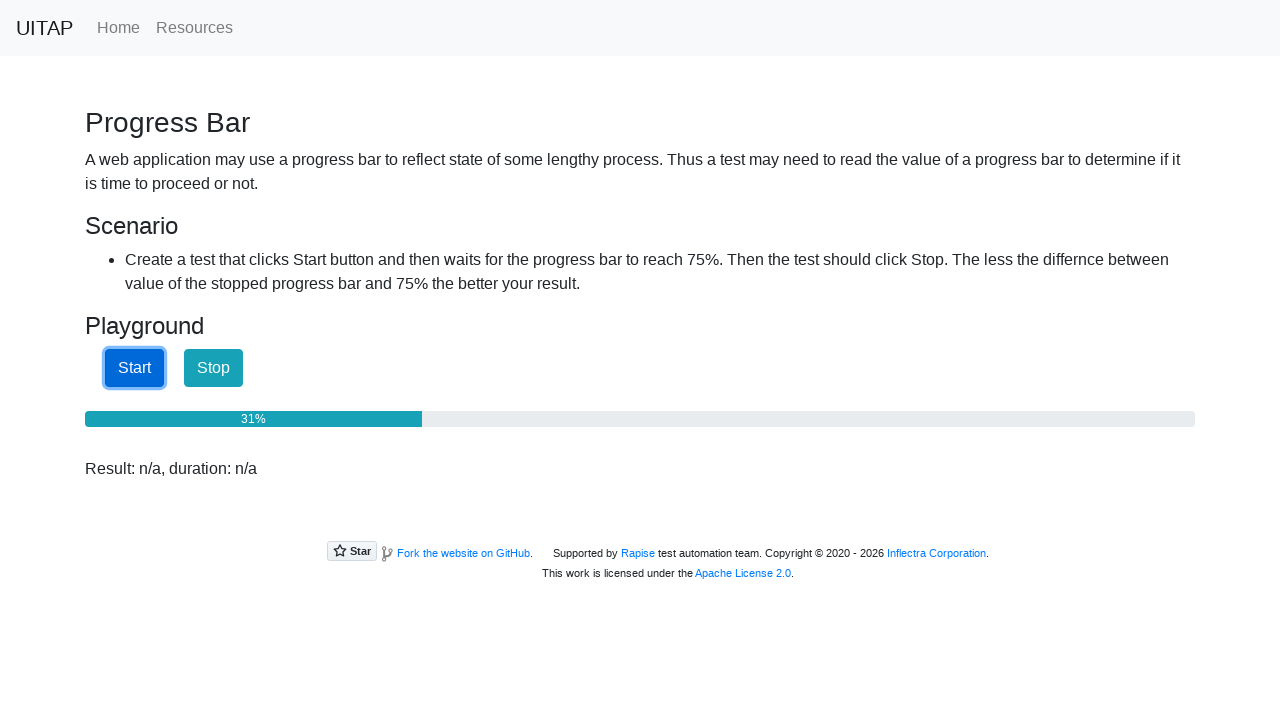

Waited 50ms before checking progress again
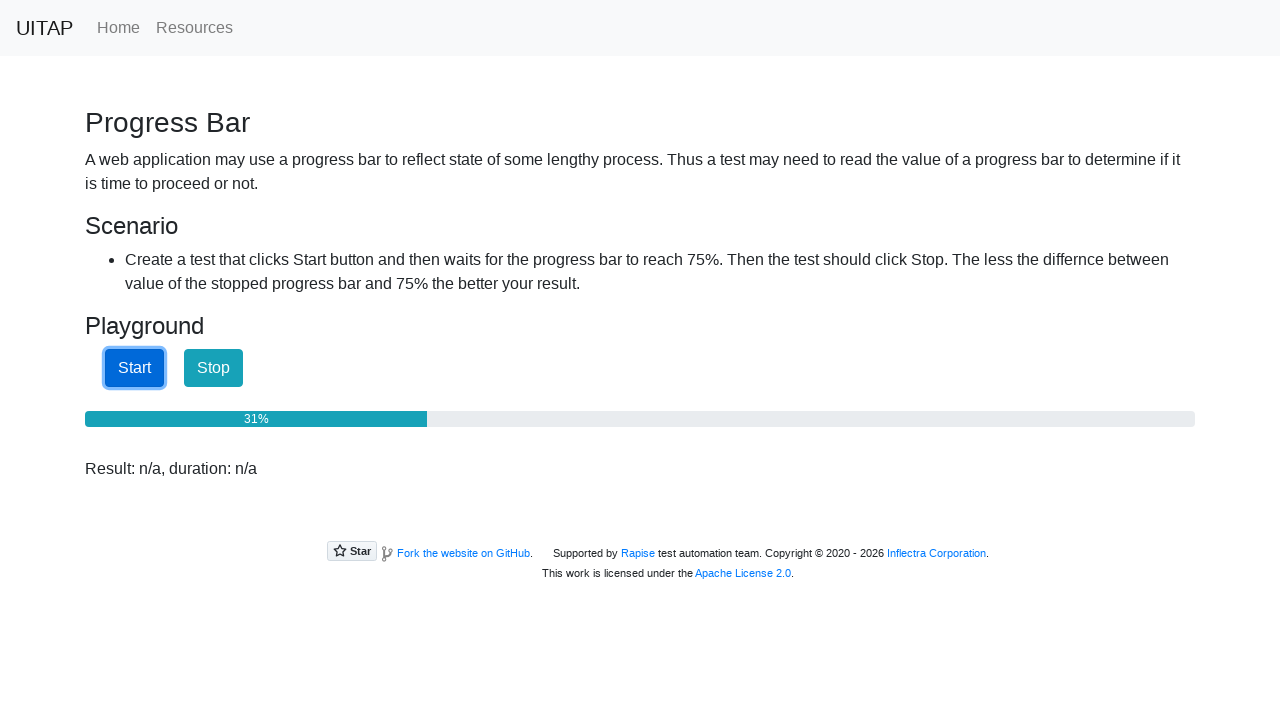

Checked progress bar value: 31%
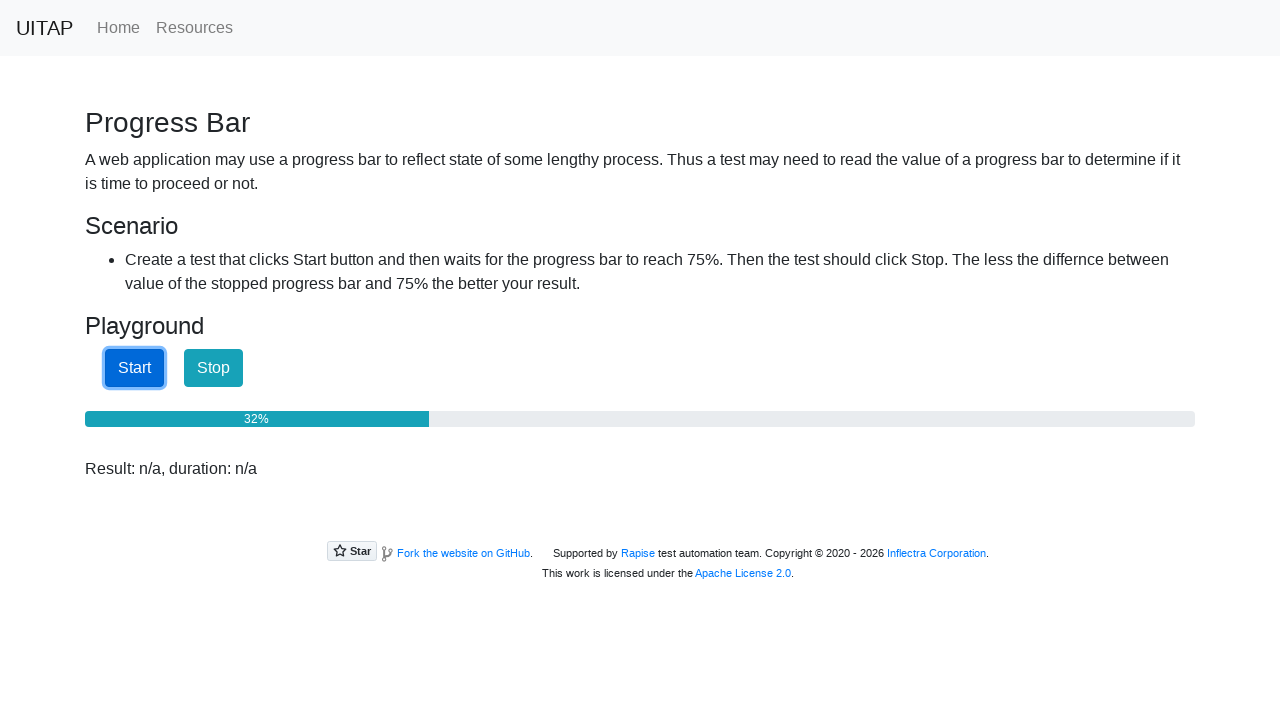

Waited 50ms before checking progress again
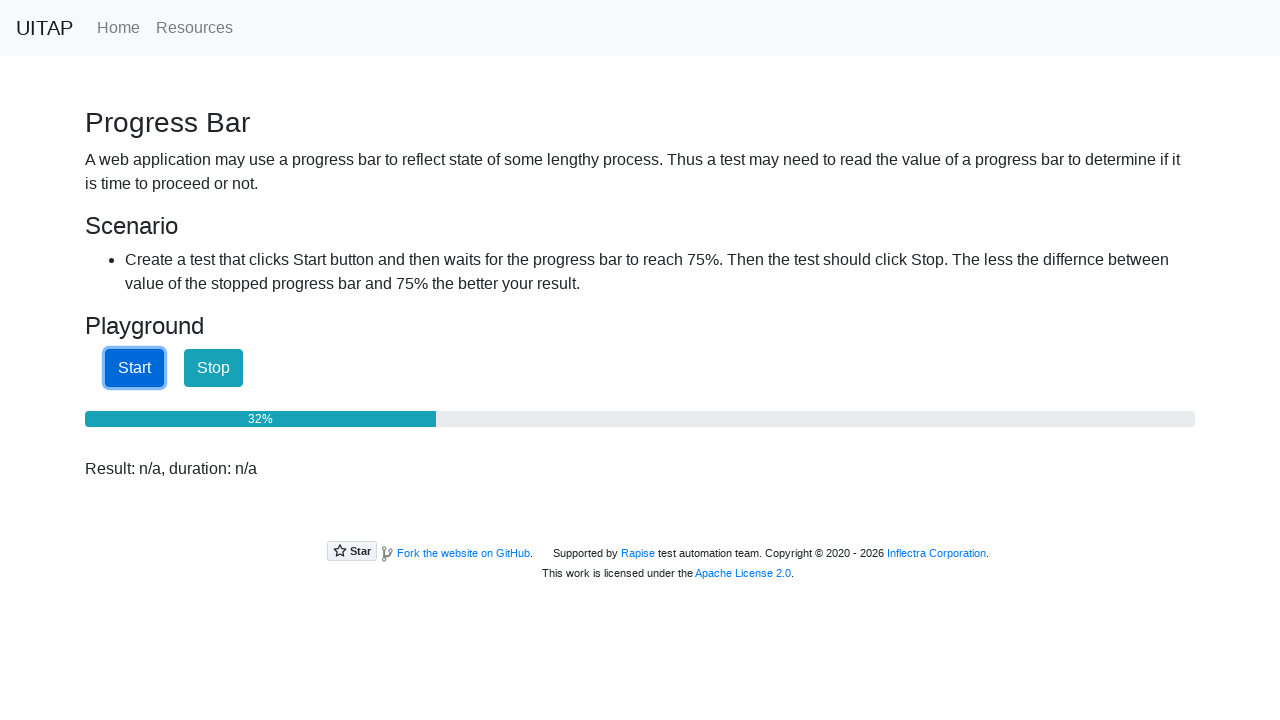

Checked progress bar value: 32%
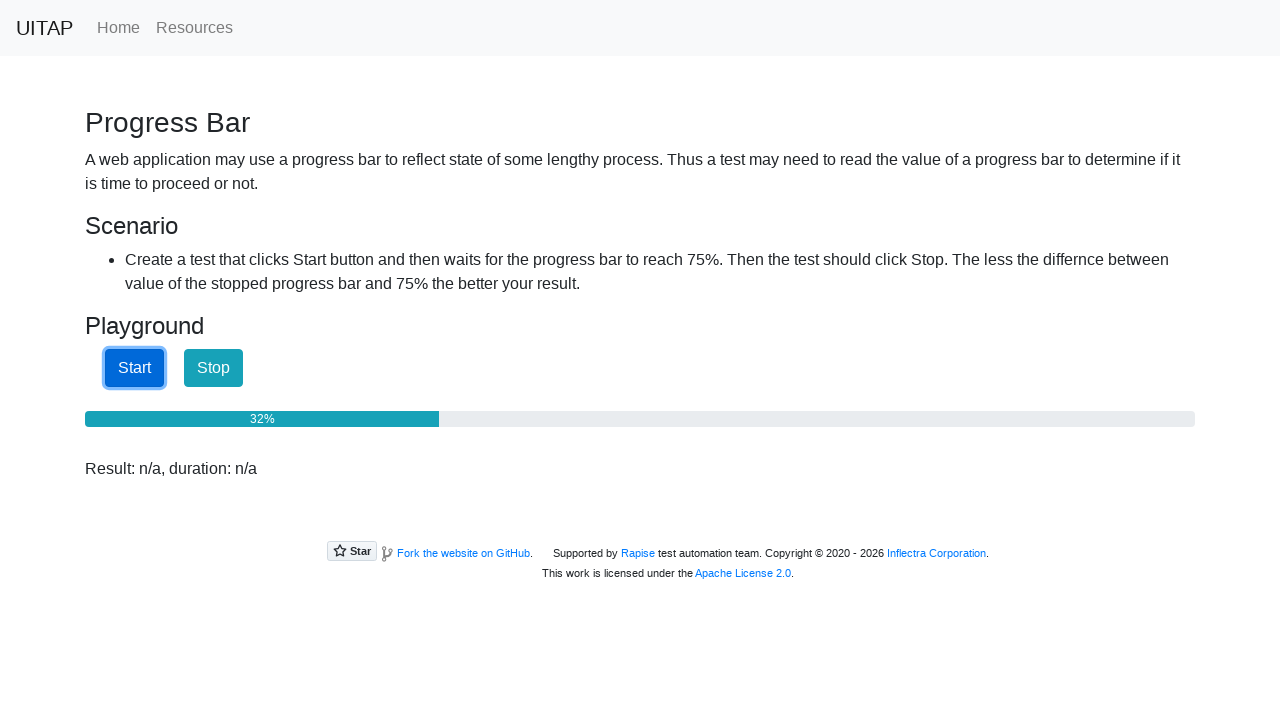

Waited 50ms before checking progress again
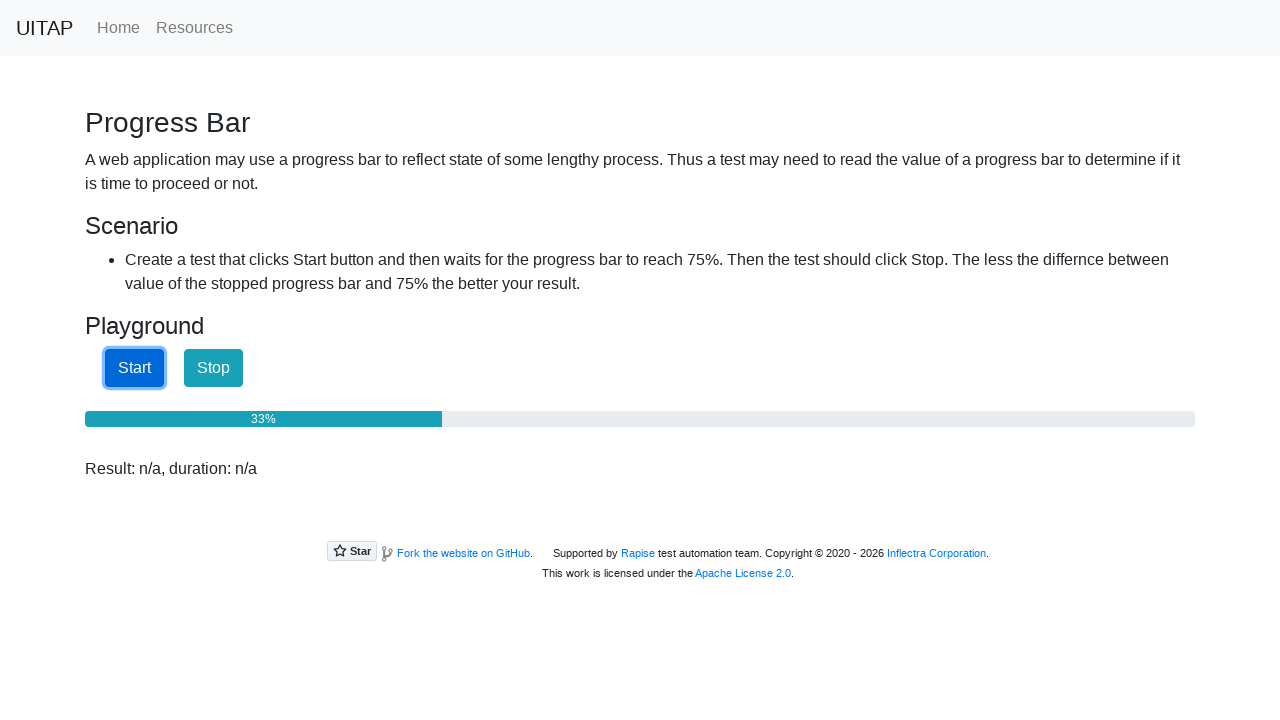

Checked progress bar value: 33%
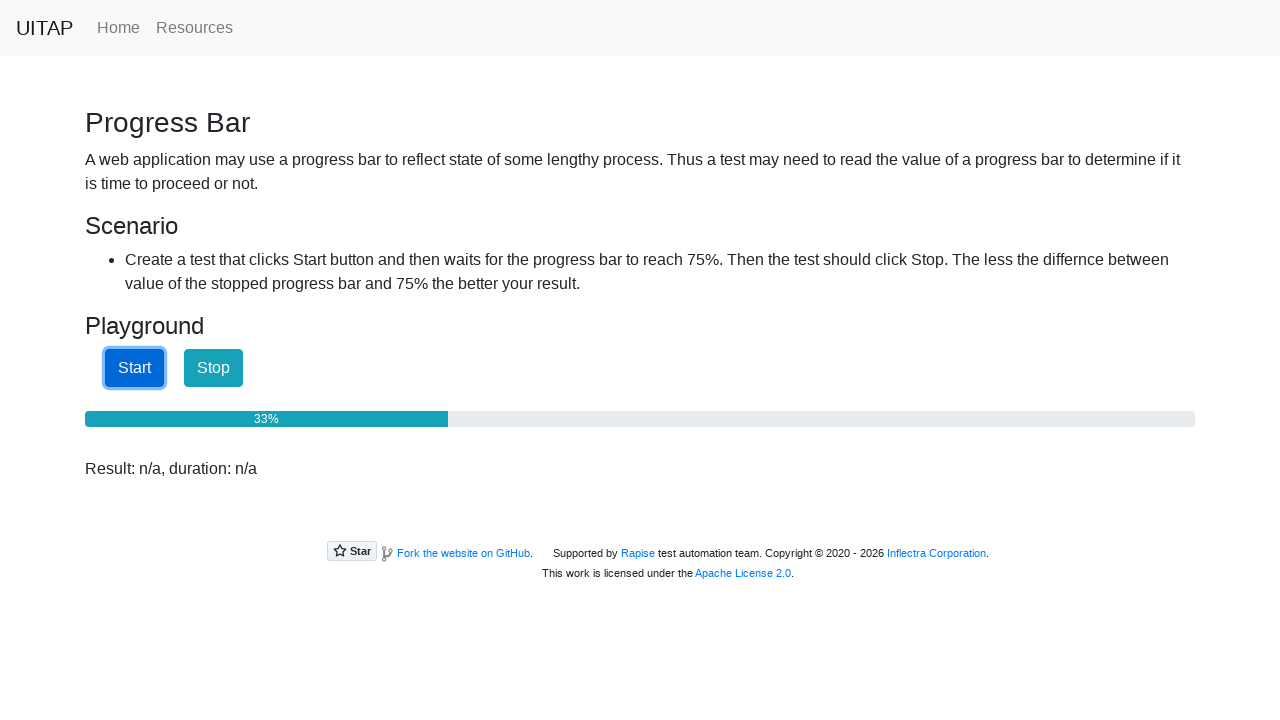

Waited 50ms before checking progress again
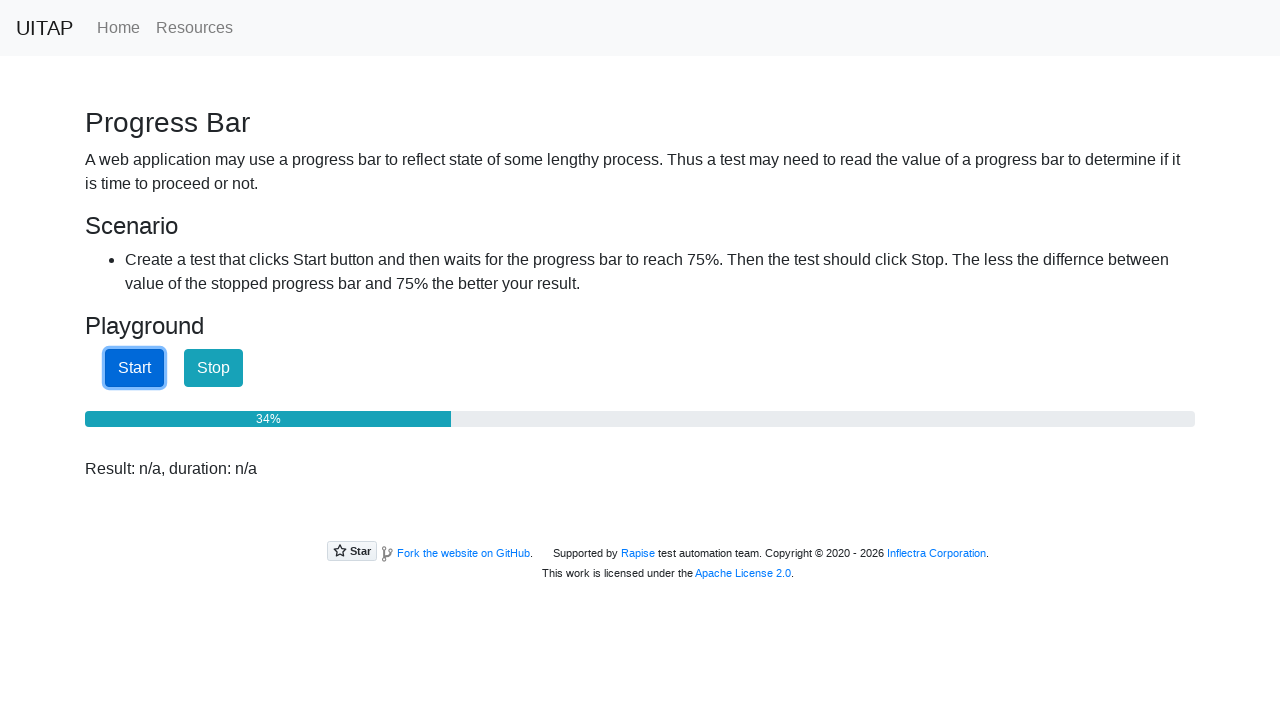

Checked progress bar value: 34%
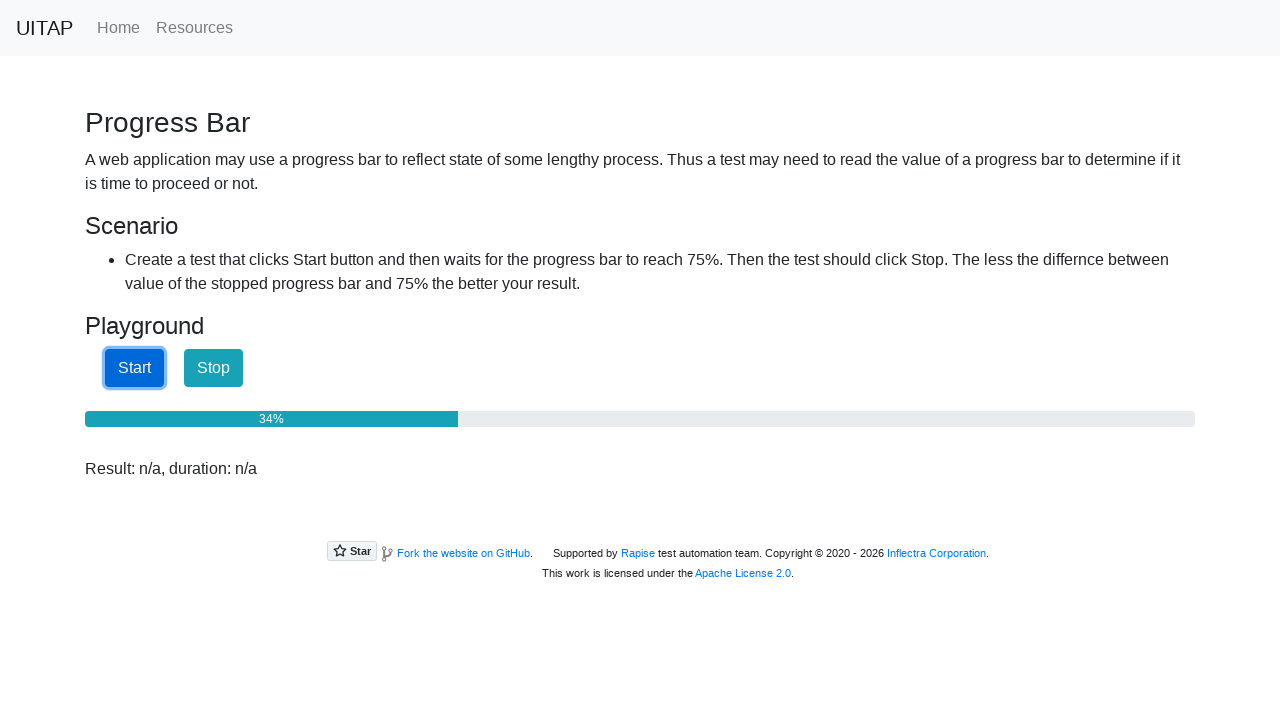

Waited 50ms before checking progress again
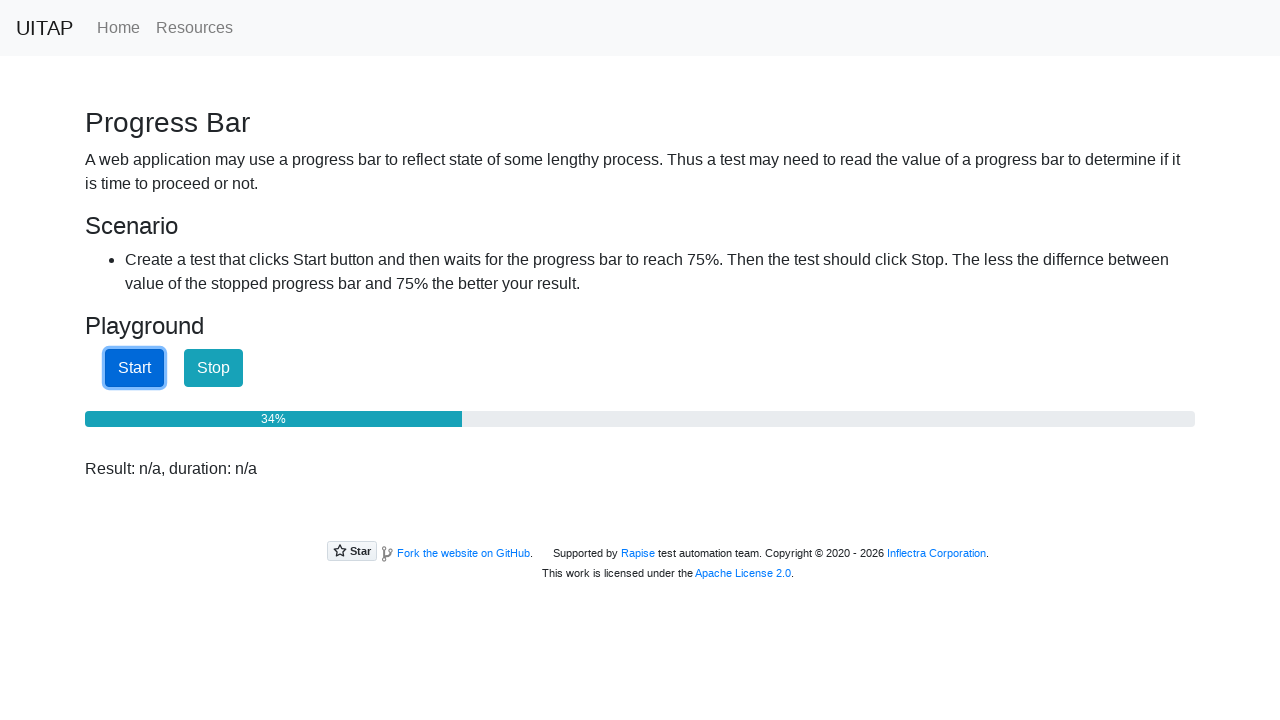

Checked progress bar value: 35%
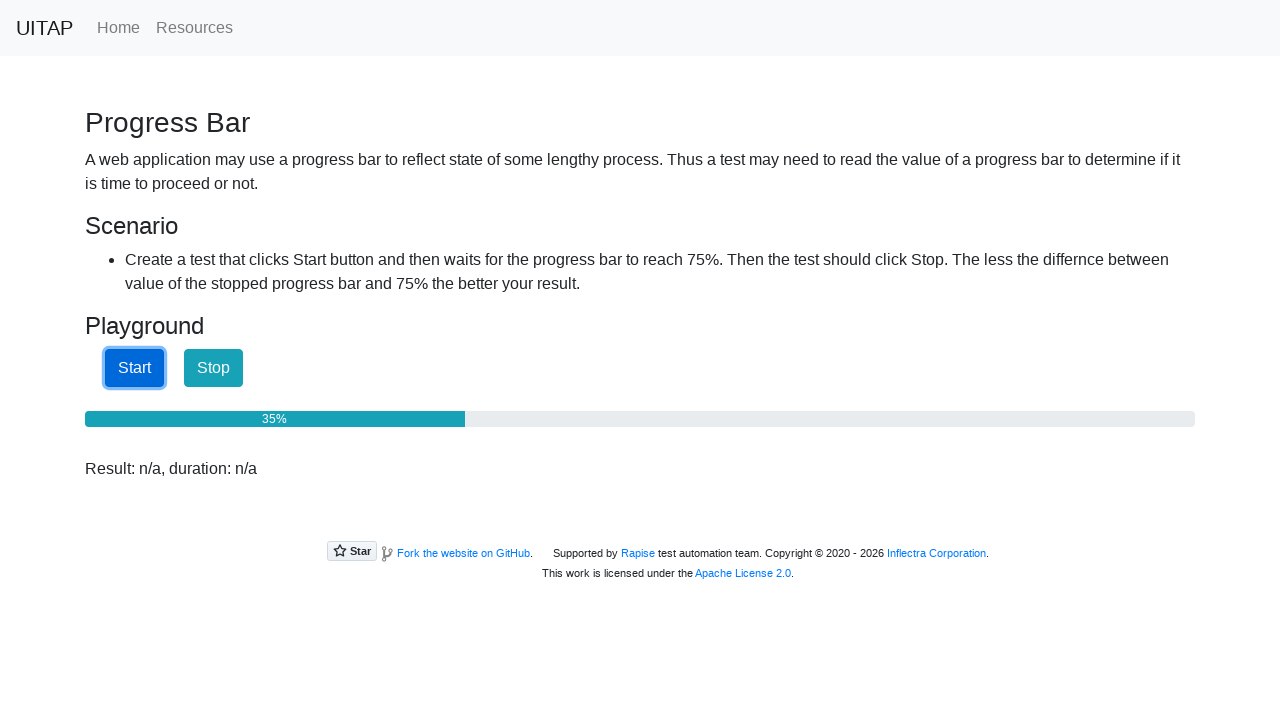

Waited 50ms before checking progress again
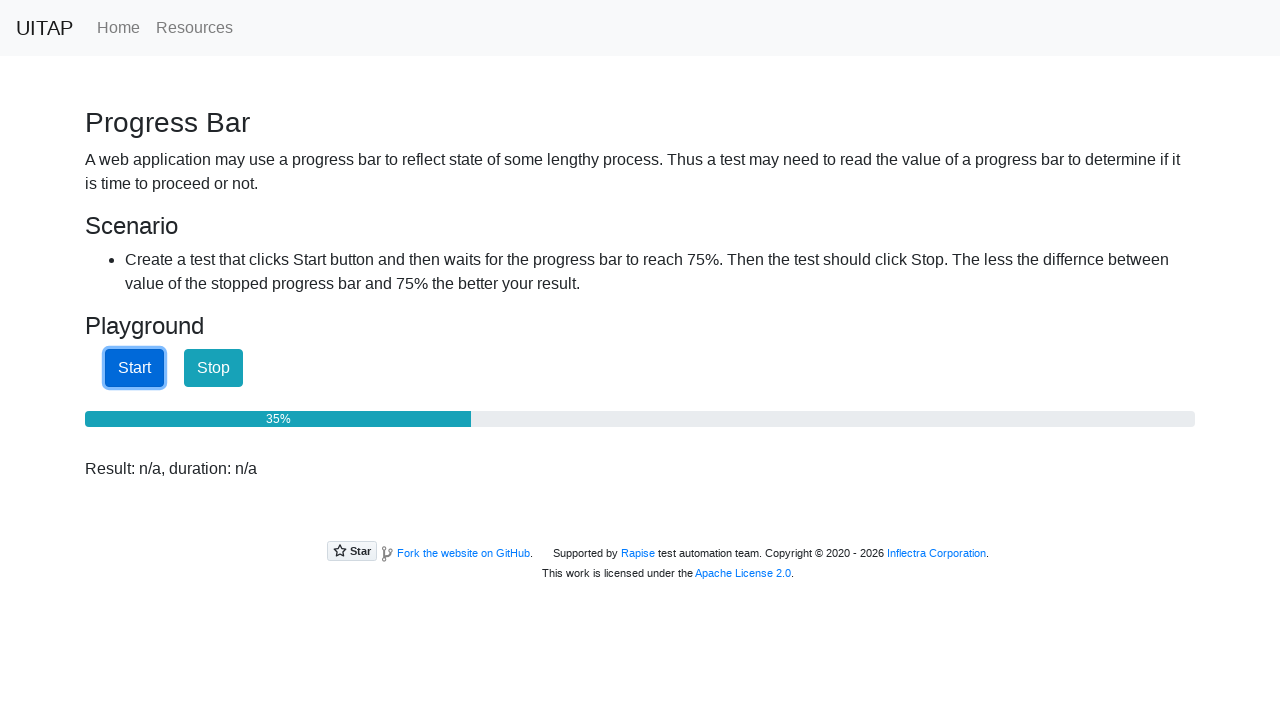

Checked progress bar value: 35%
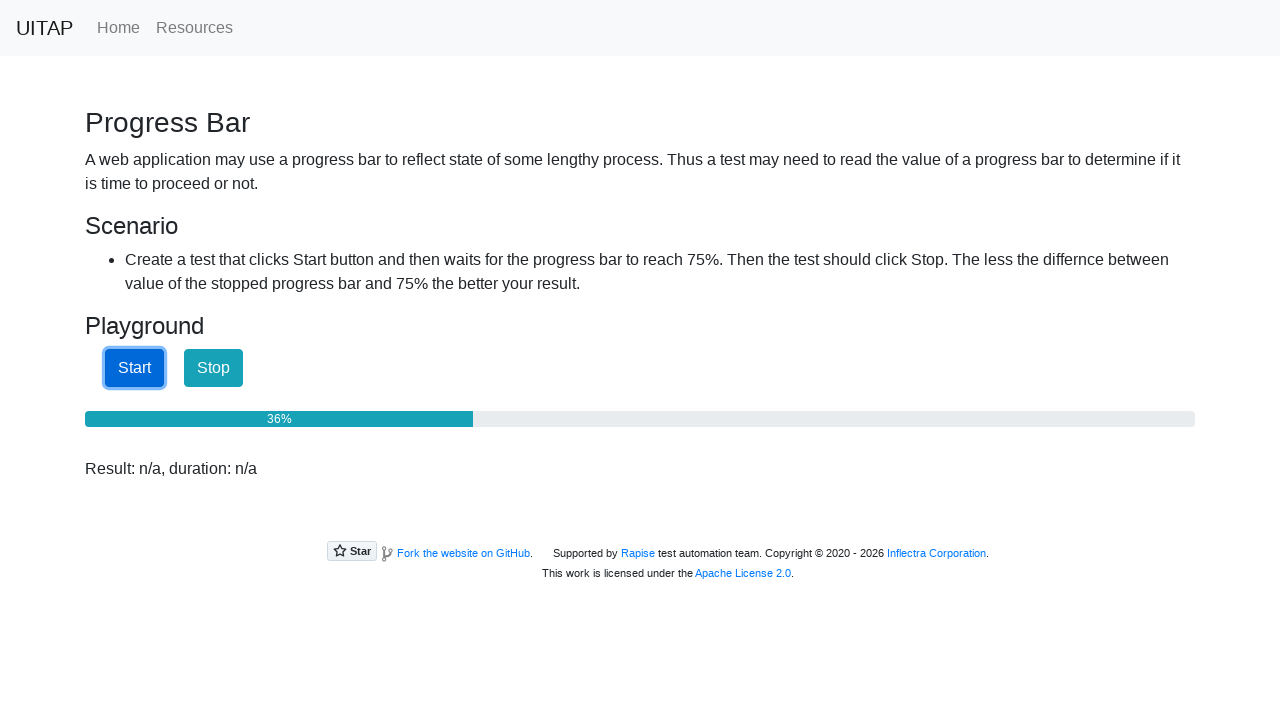

Waited 50ms before checking progress again
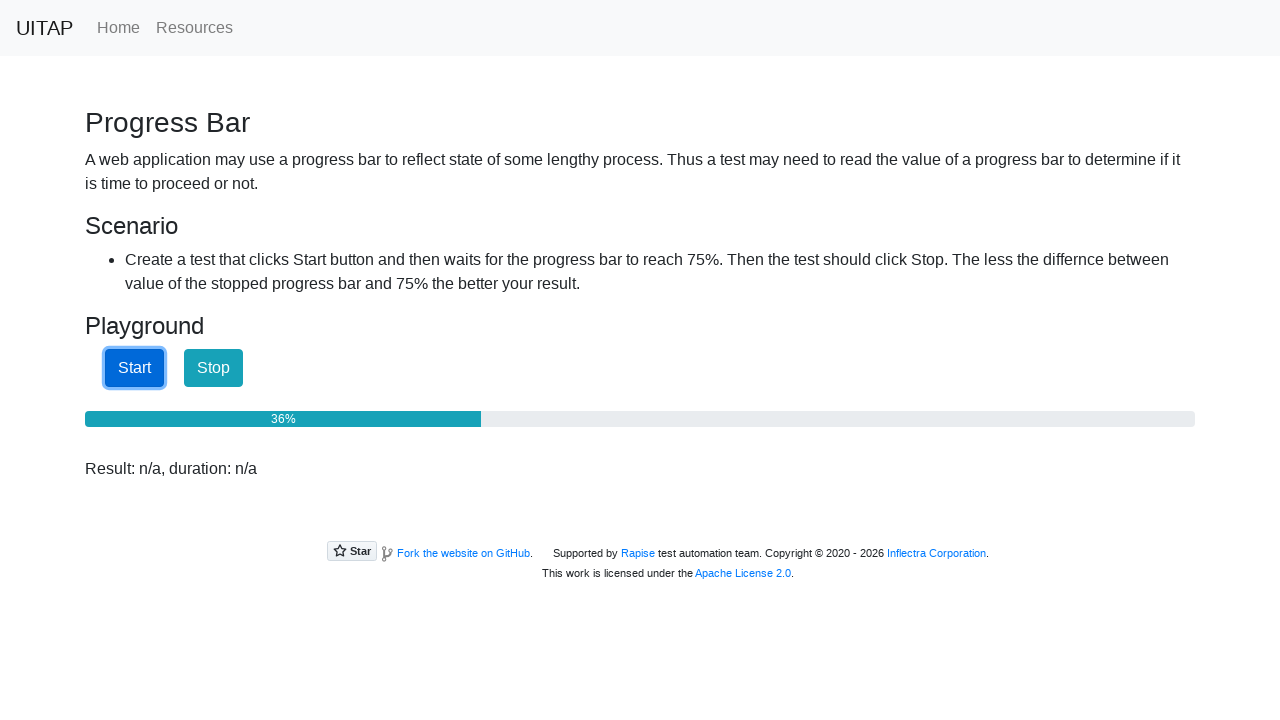

Checked progress bar value: 36%
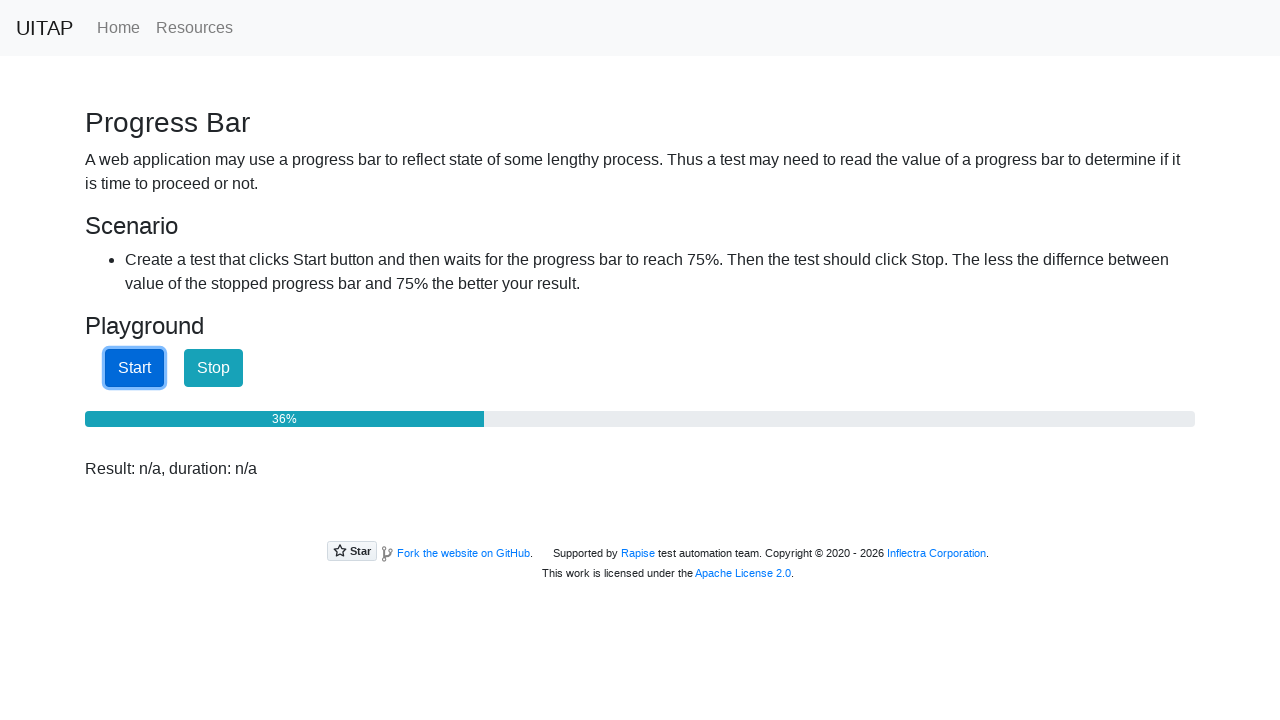

Waited 50ms before checking progress again
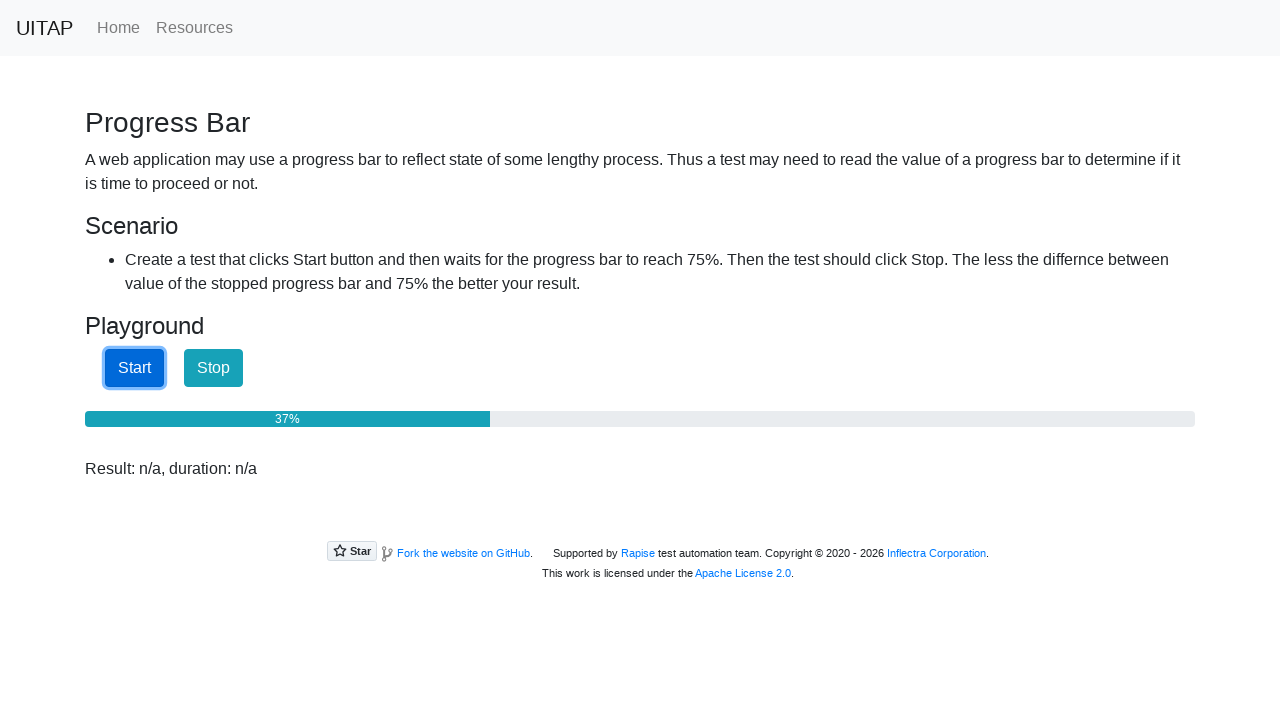

Checked progress bar value: 37%
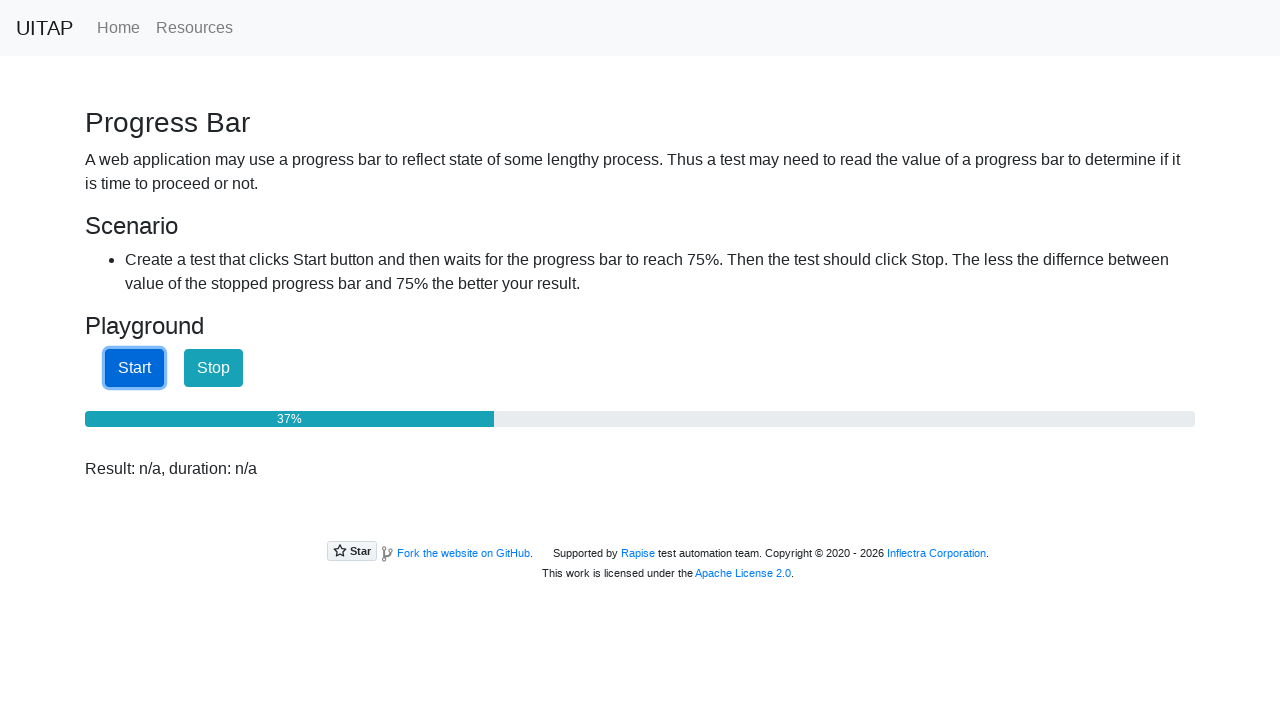

Waited 50ms before checking progress again
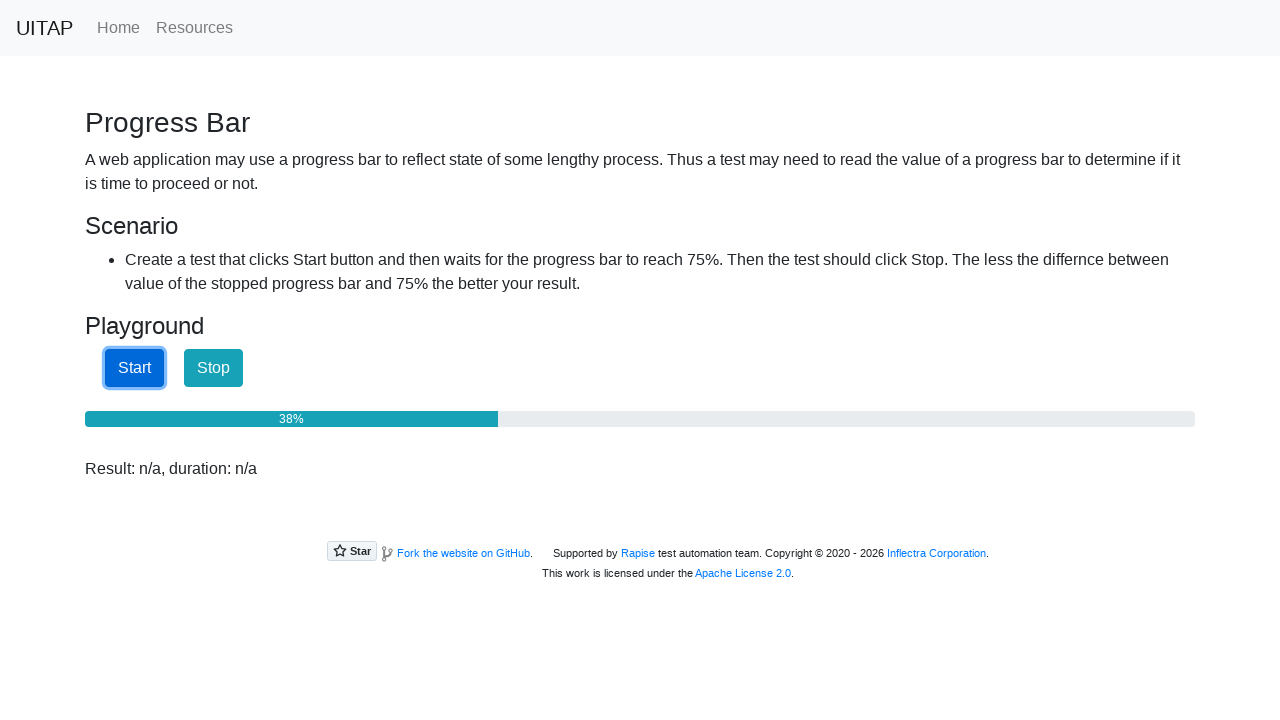

Checked progress bar value: 38%
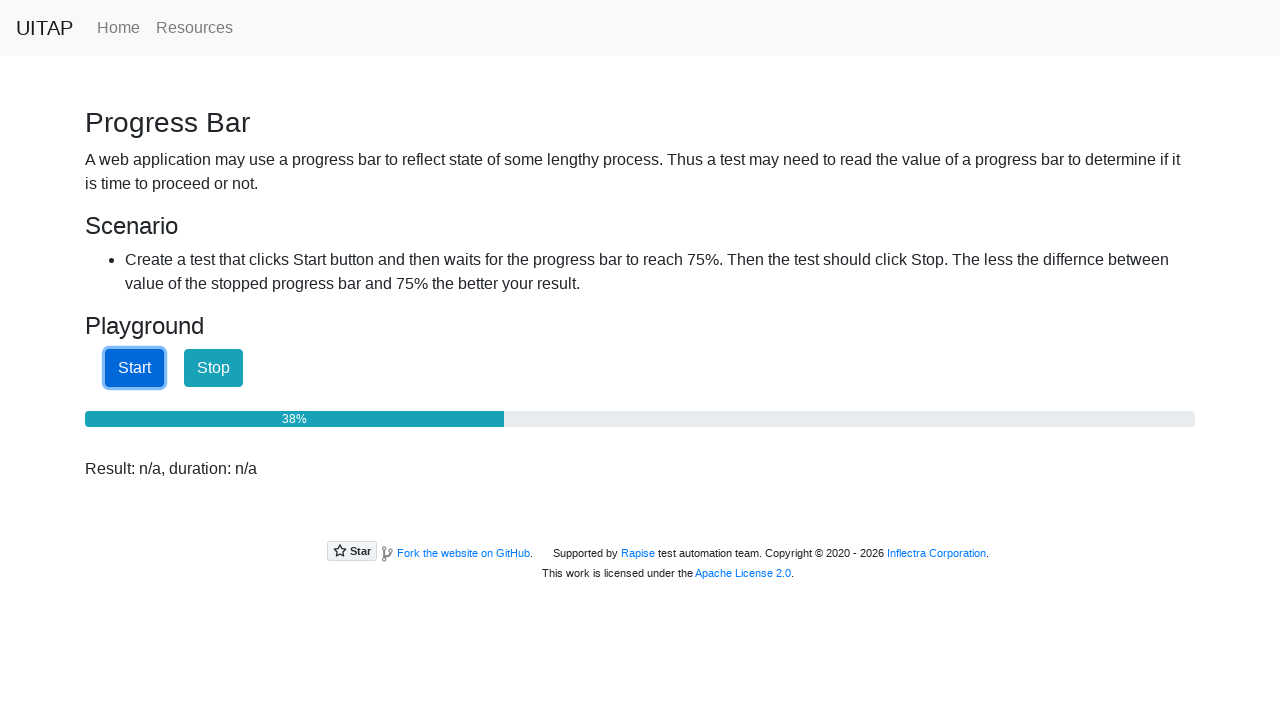

Waited 50ms before checking progress again
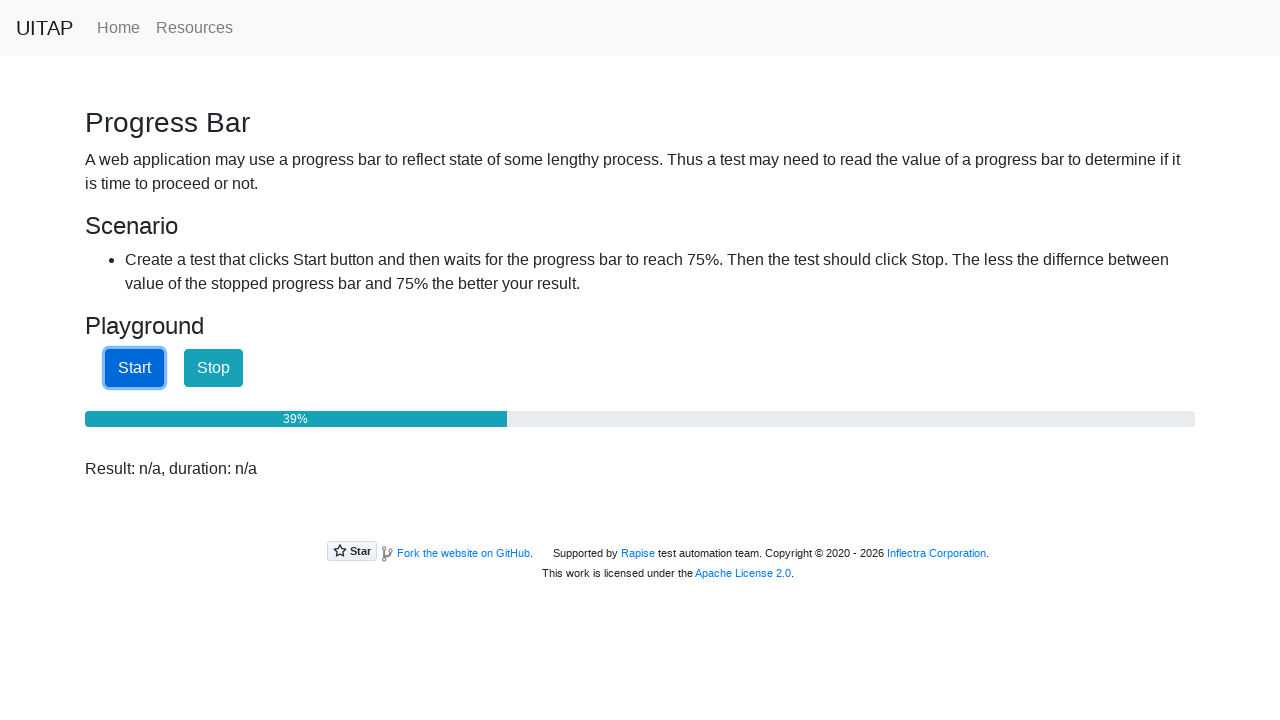

Checked progress bar value: 39%
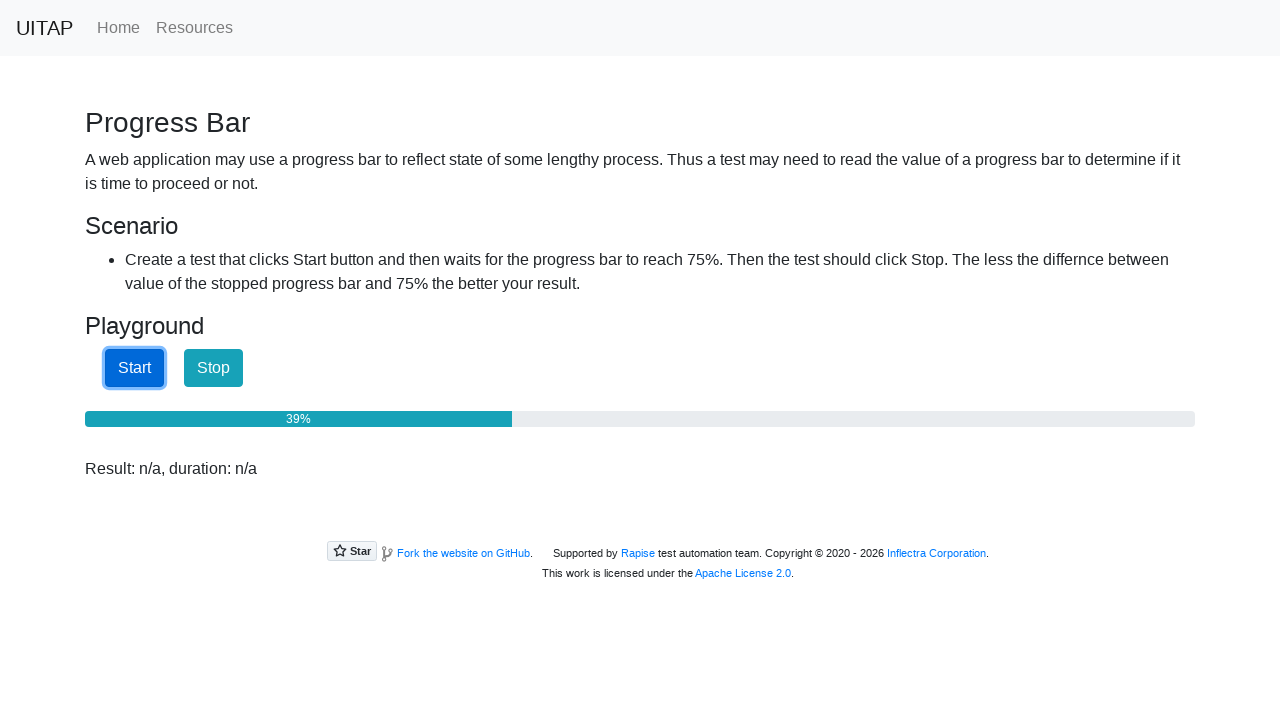

Waited 50ms before checking progress again
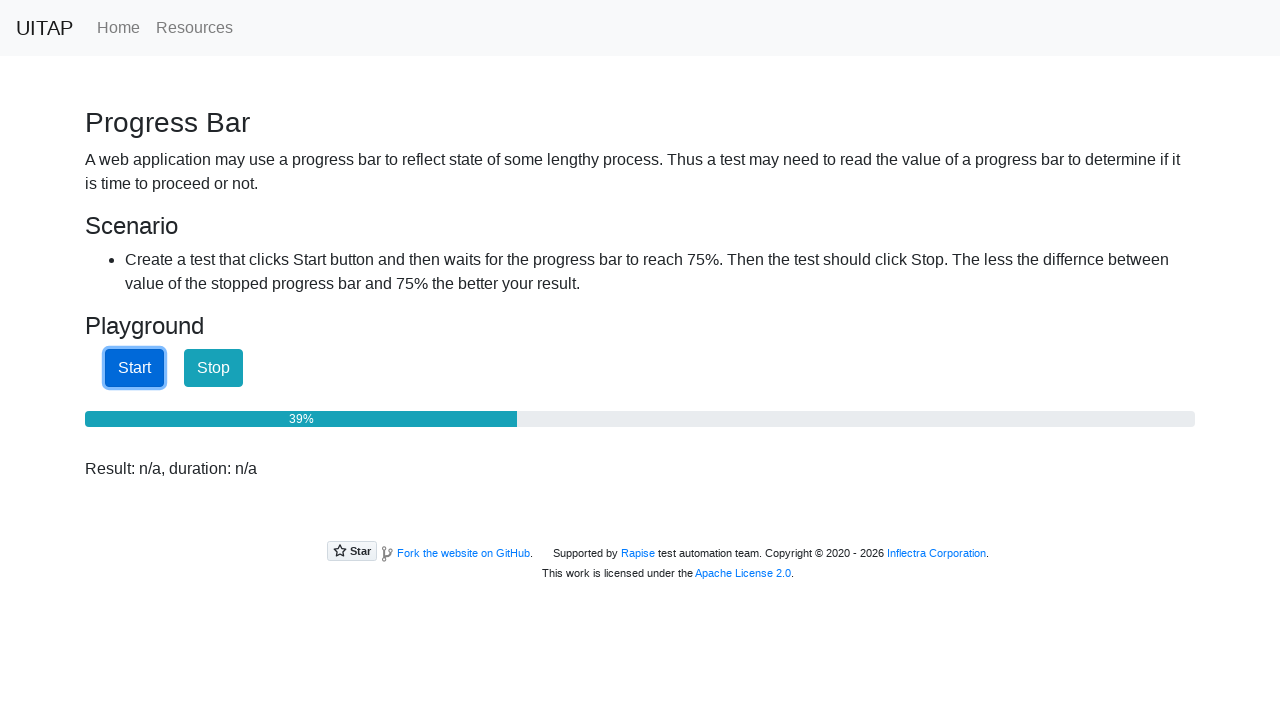

Checked progress bar value: 40%
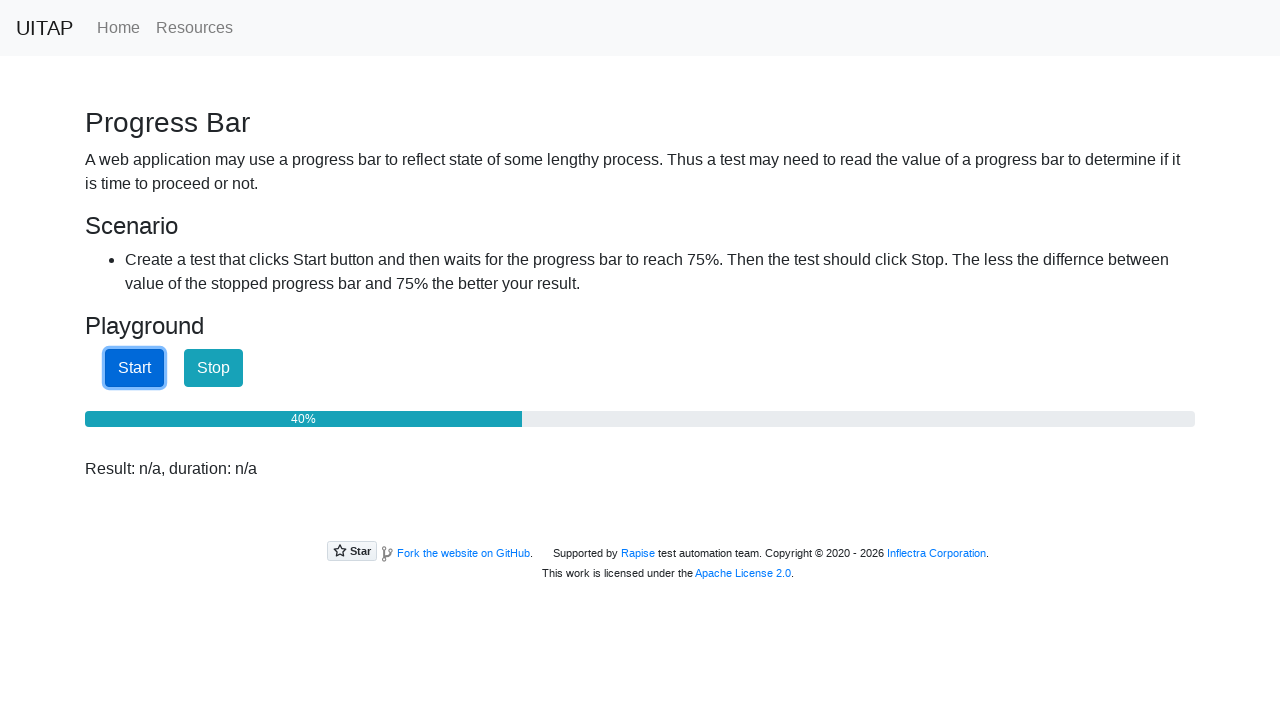

Waited 50ms before checking progress again
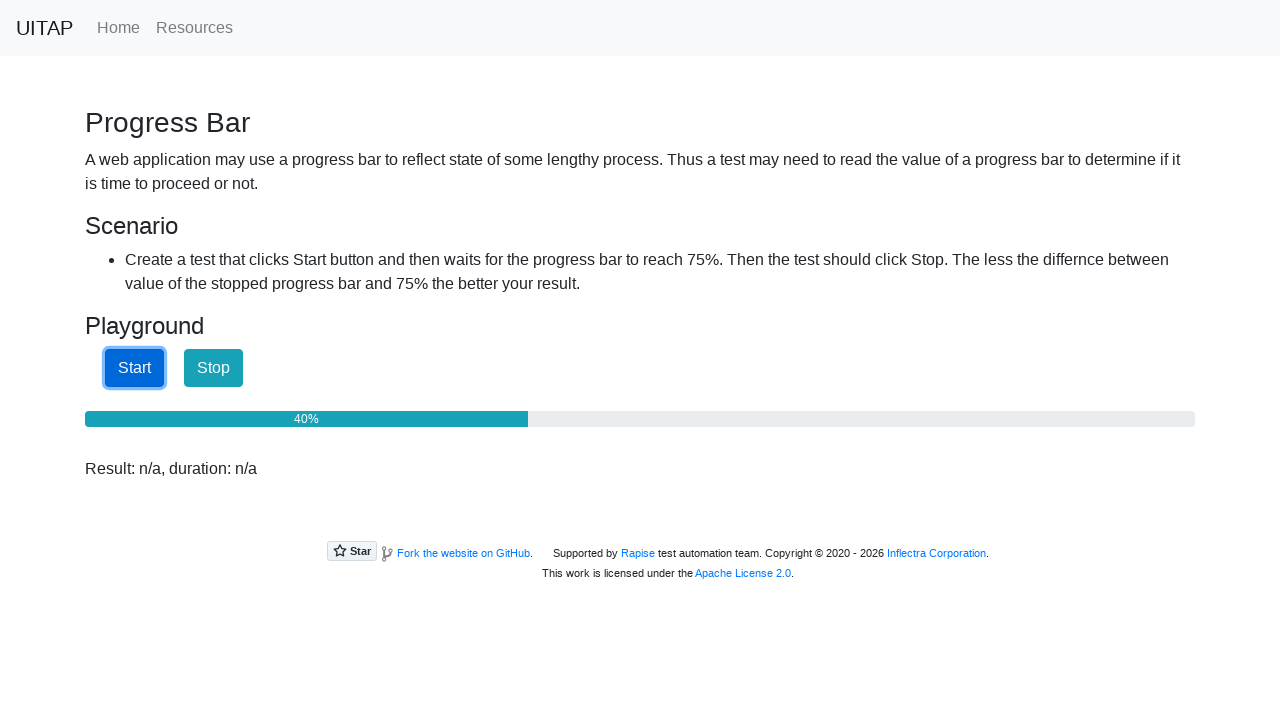

Checked progress bar value: 41%
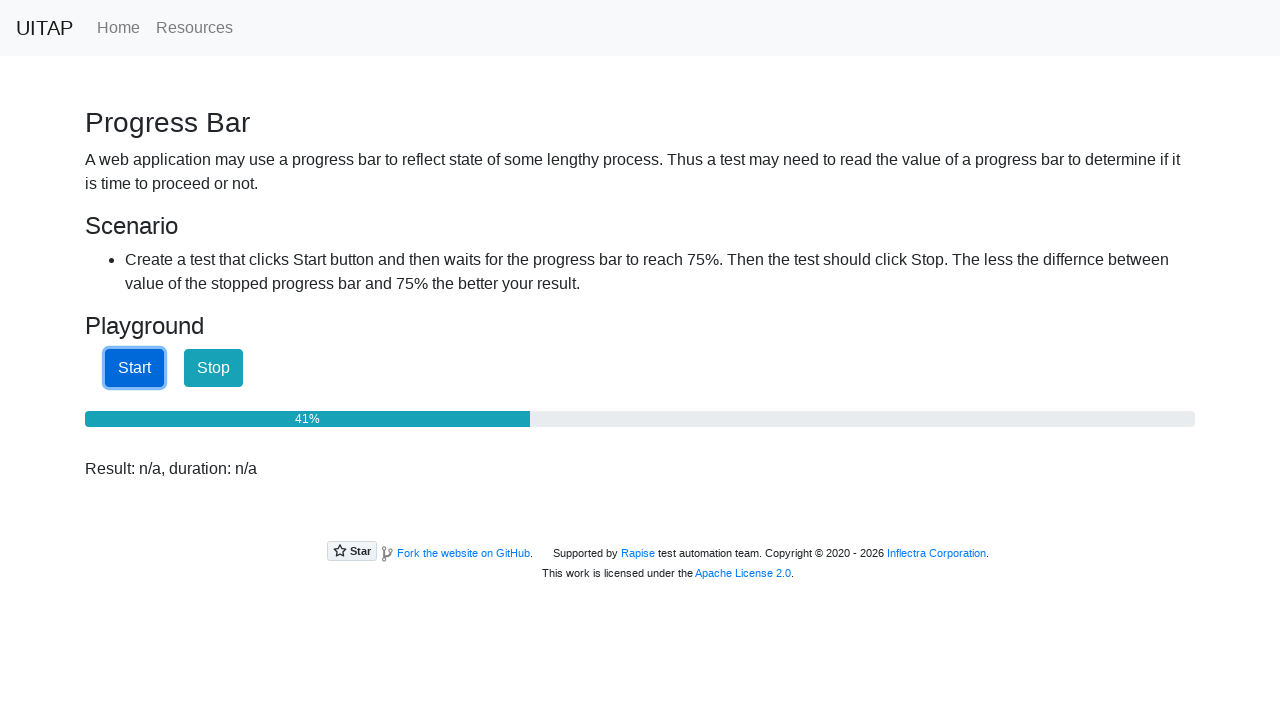

Waited 50ms before checking progress again
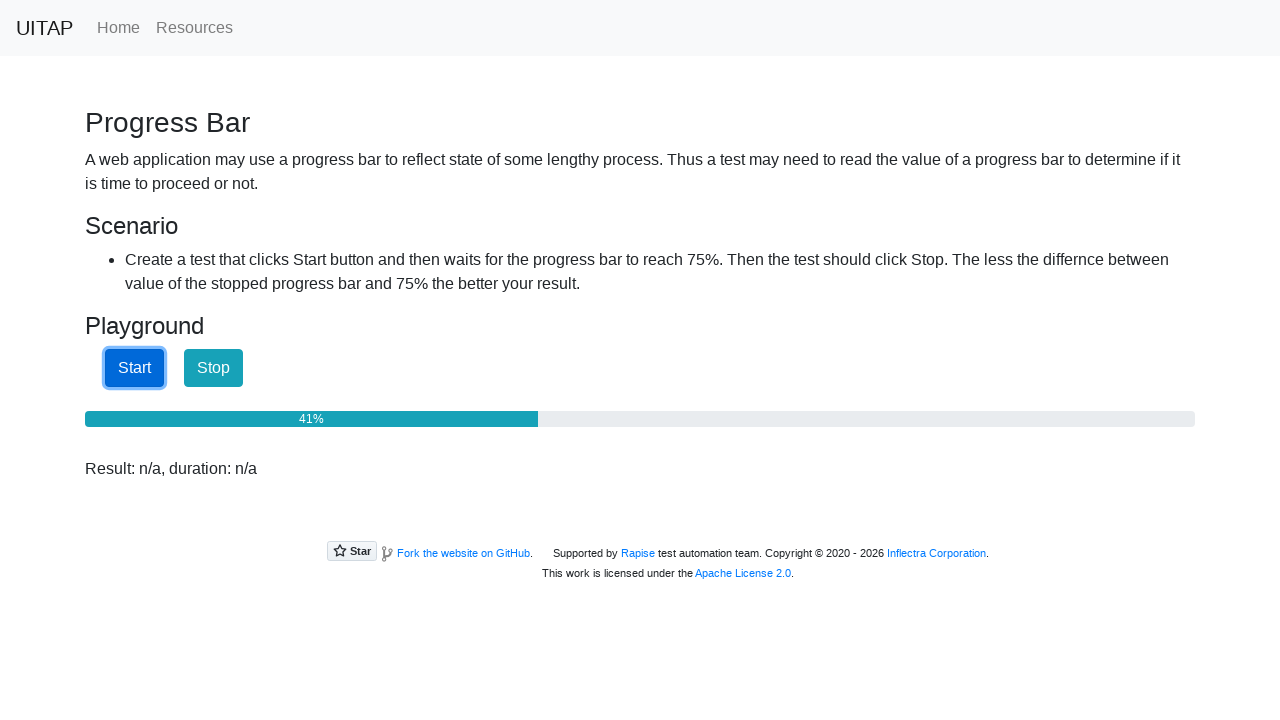

Checked progress bar value: 41%
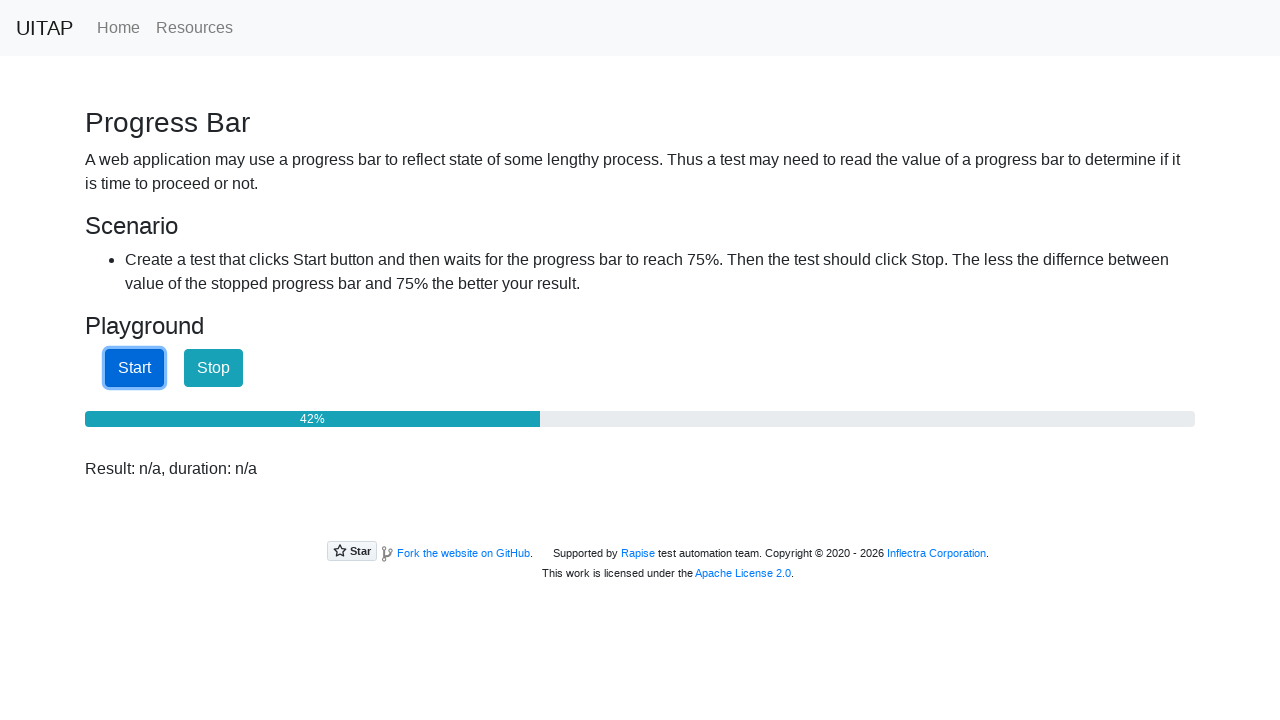

Waited 50ms before checking progress again
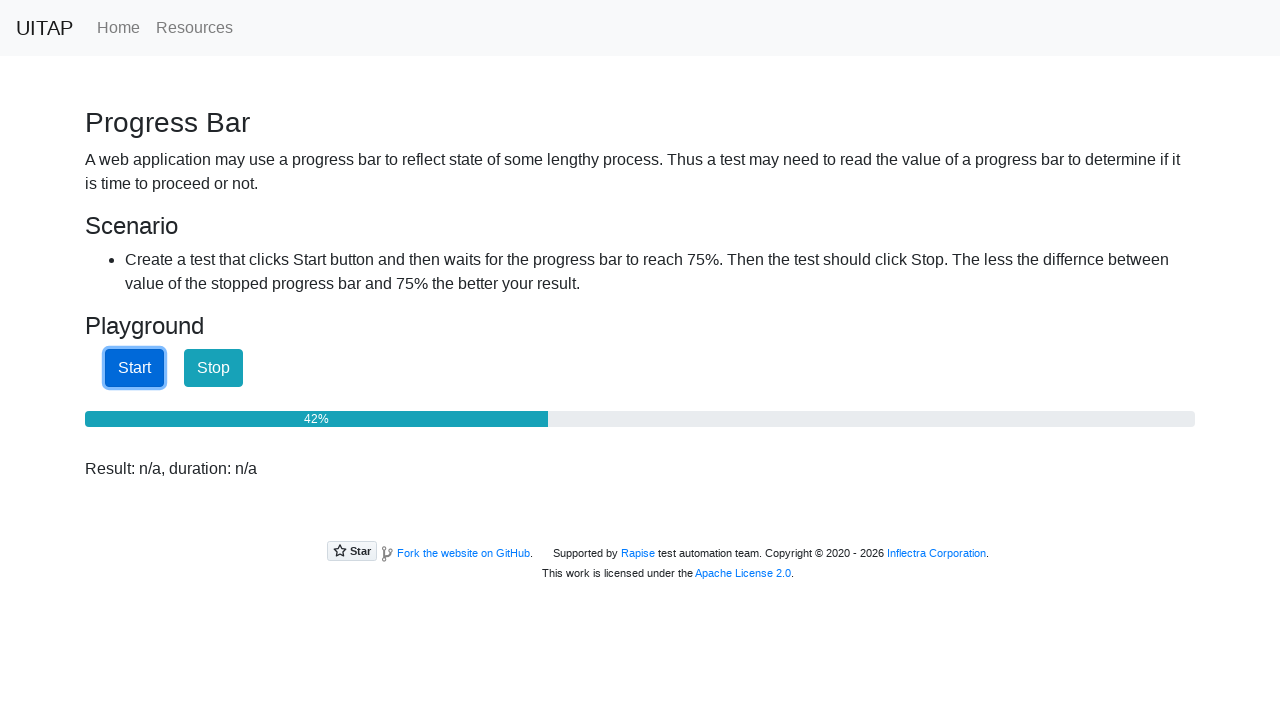

Checked progress bar value: 42%
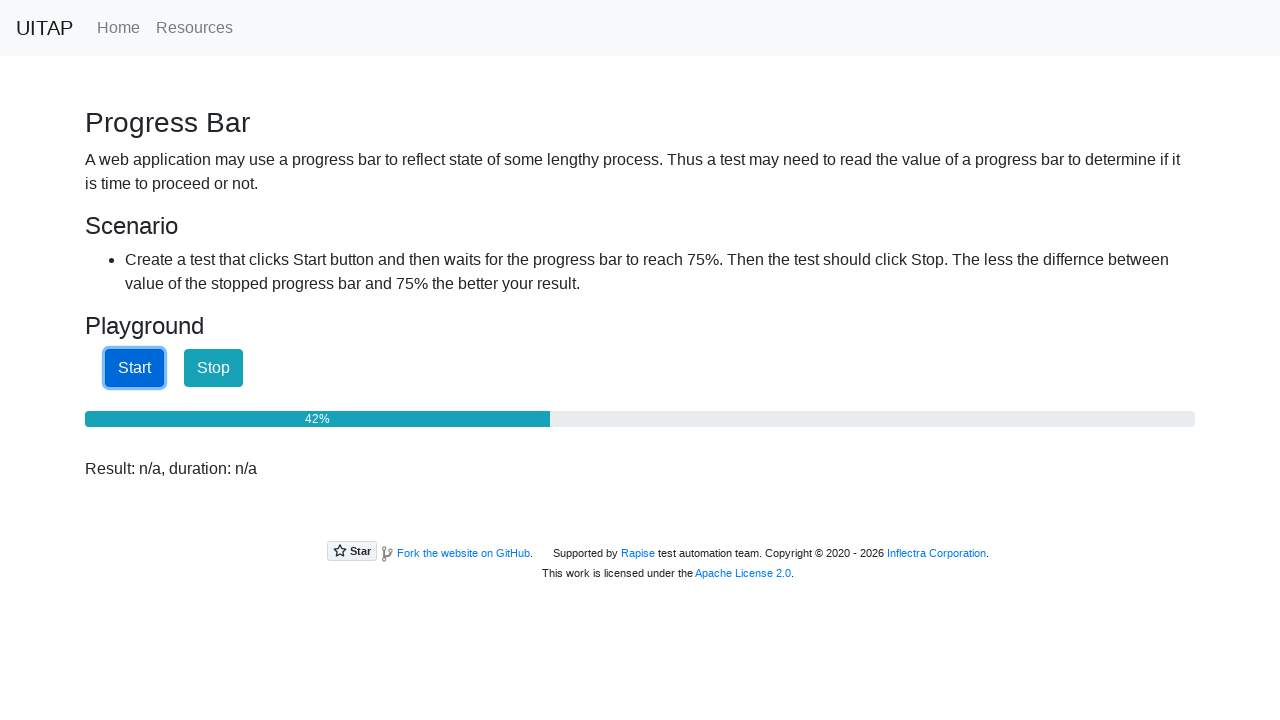

Waited 50ms before checking progress again
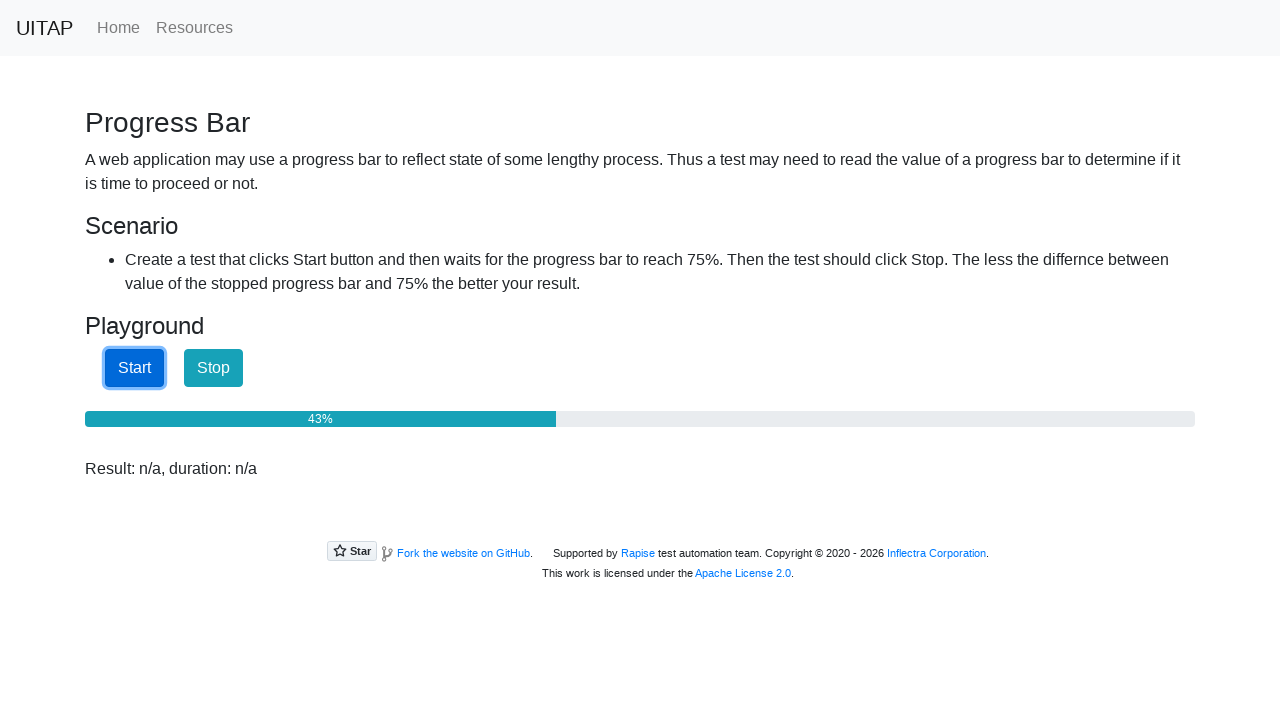

Checked progress bar value: 43%
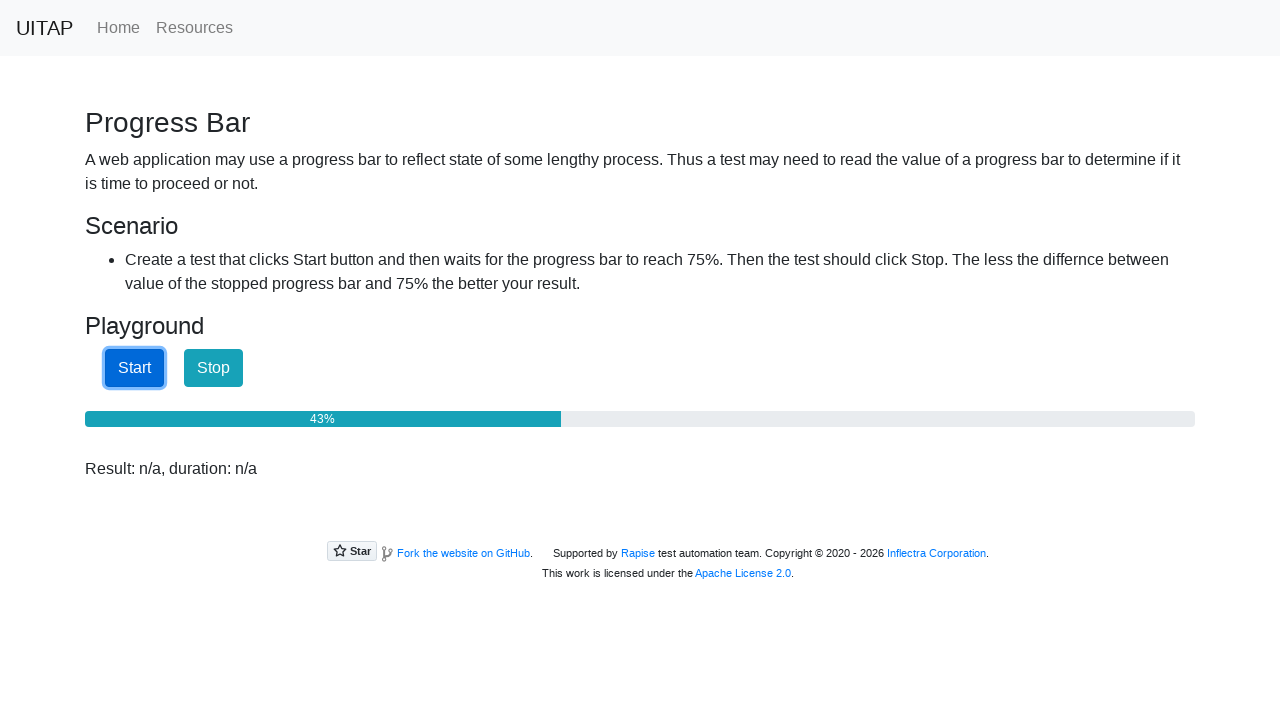

Waited 50ms before checking progress again
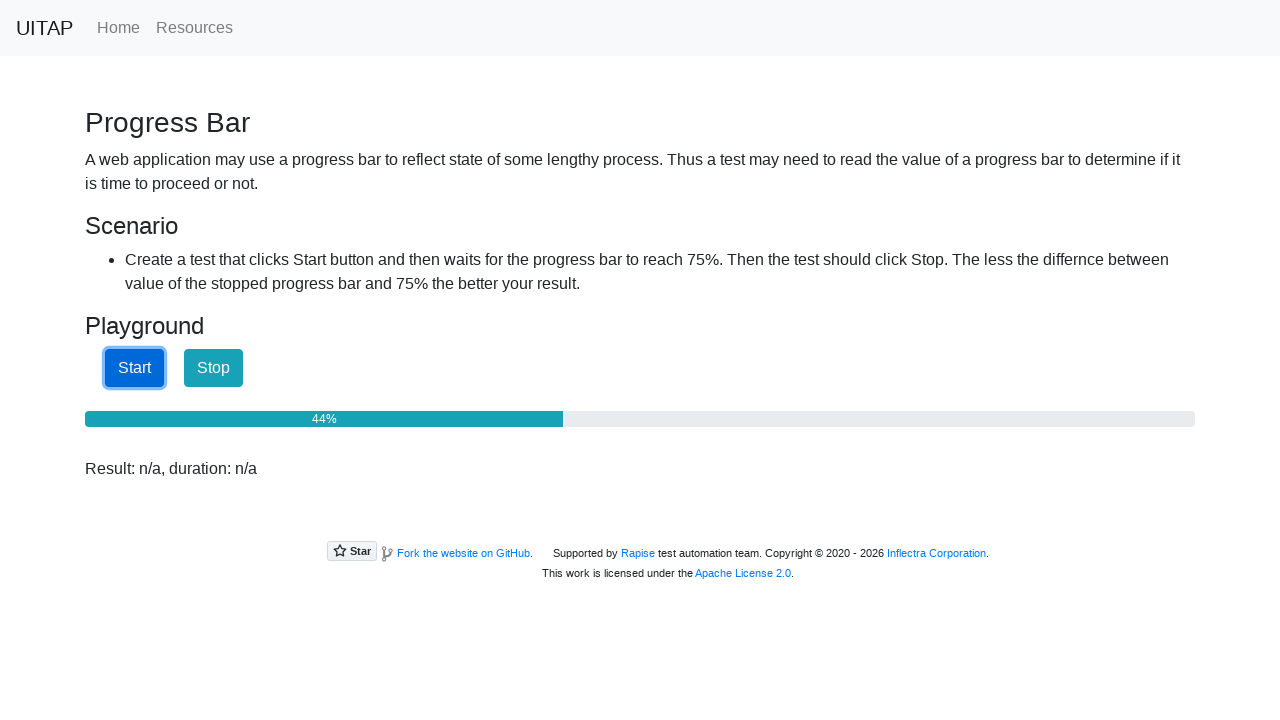

Checked progress bar value: 44%
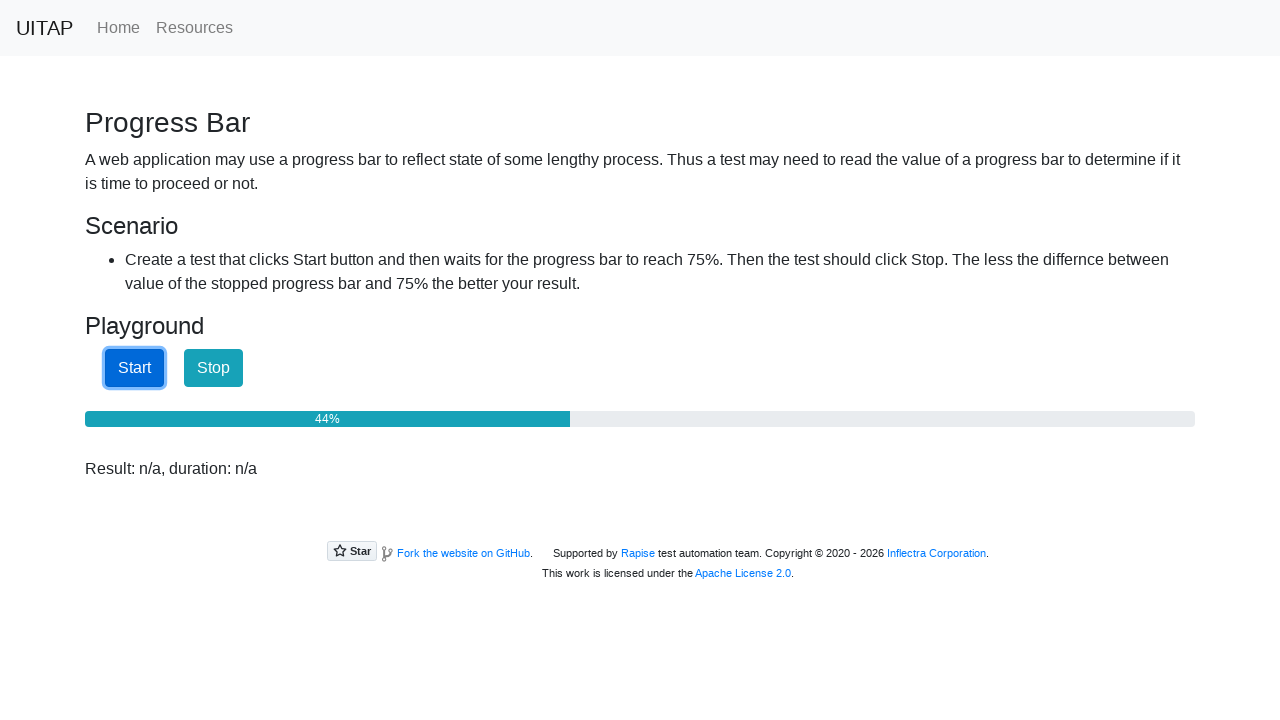

Waited 50ms before checking progress again
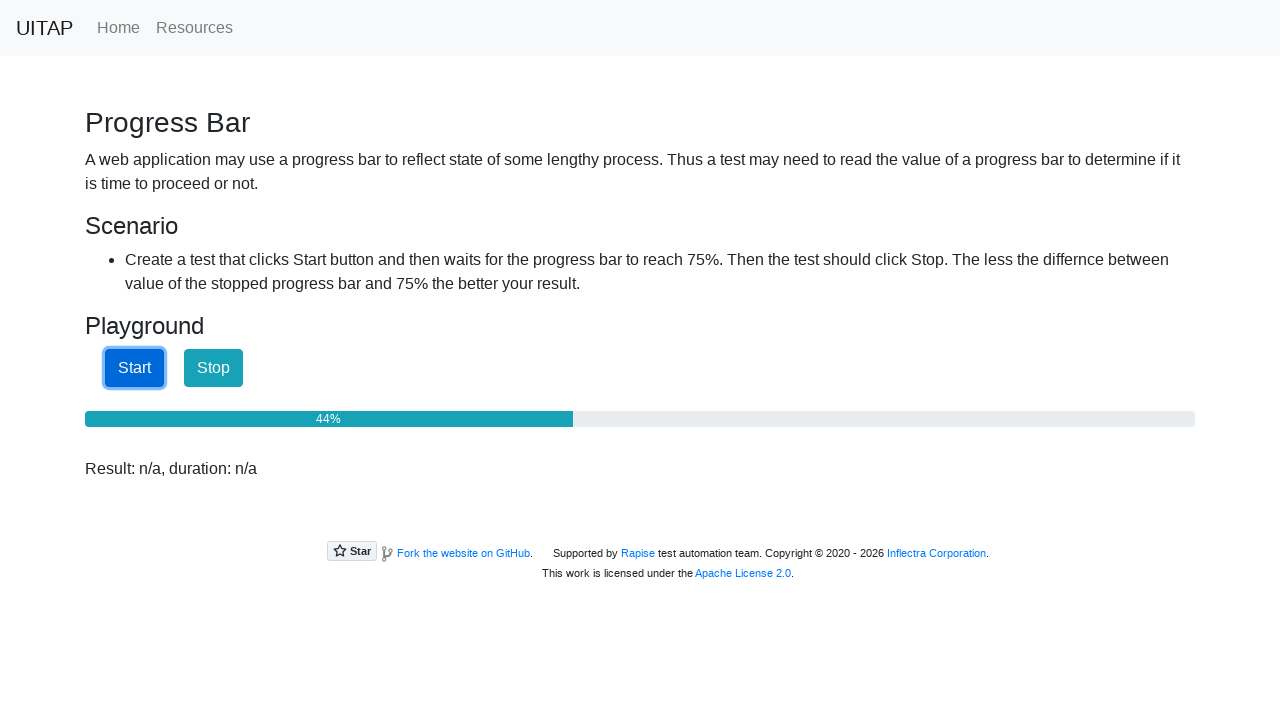

Checked progress bar value: 45%
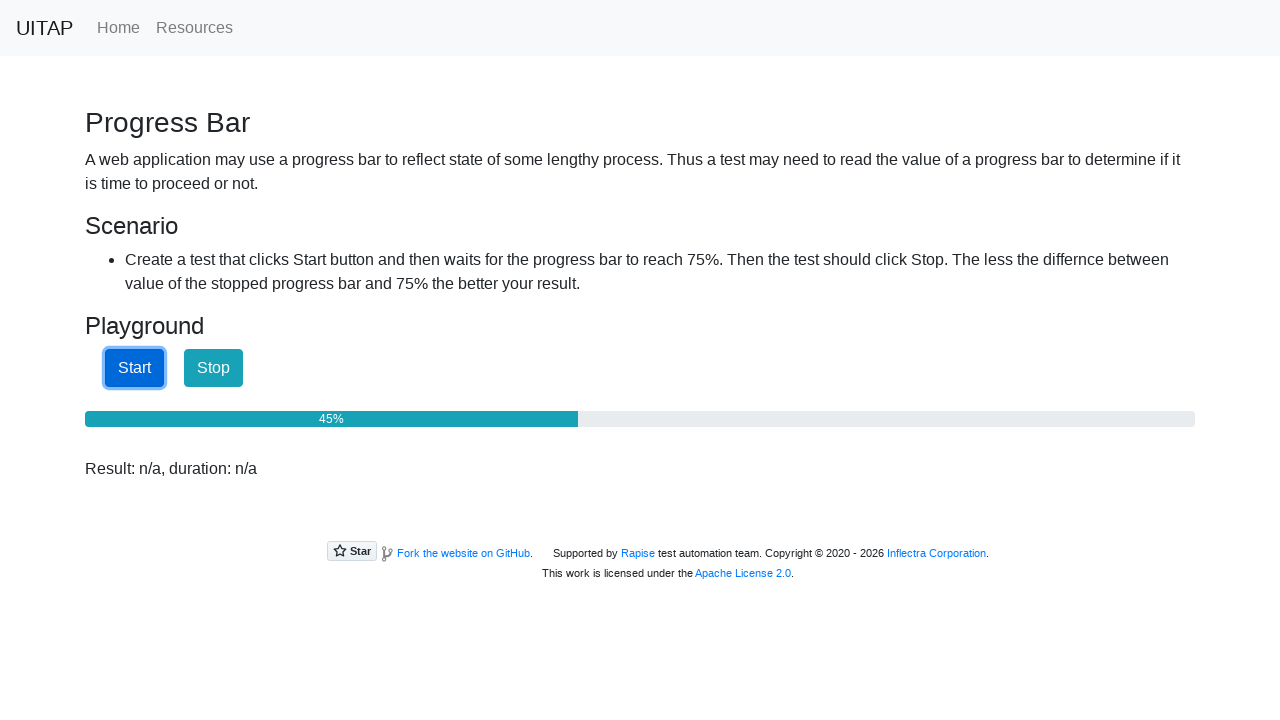

Waited 50ms before checking progress again
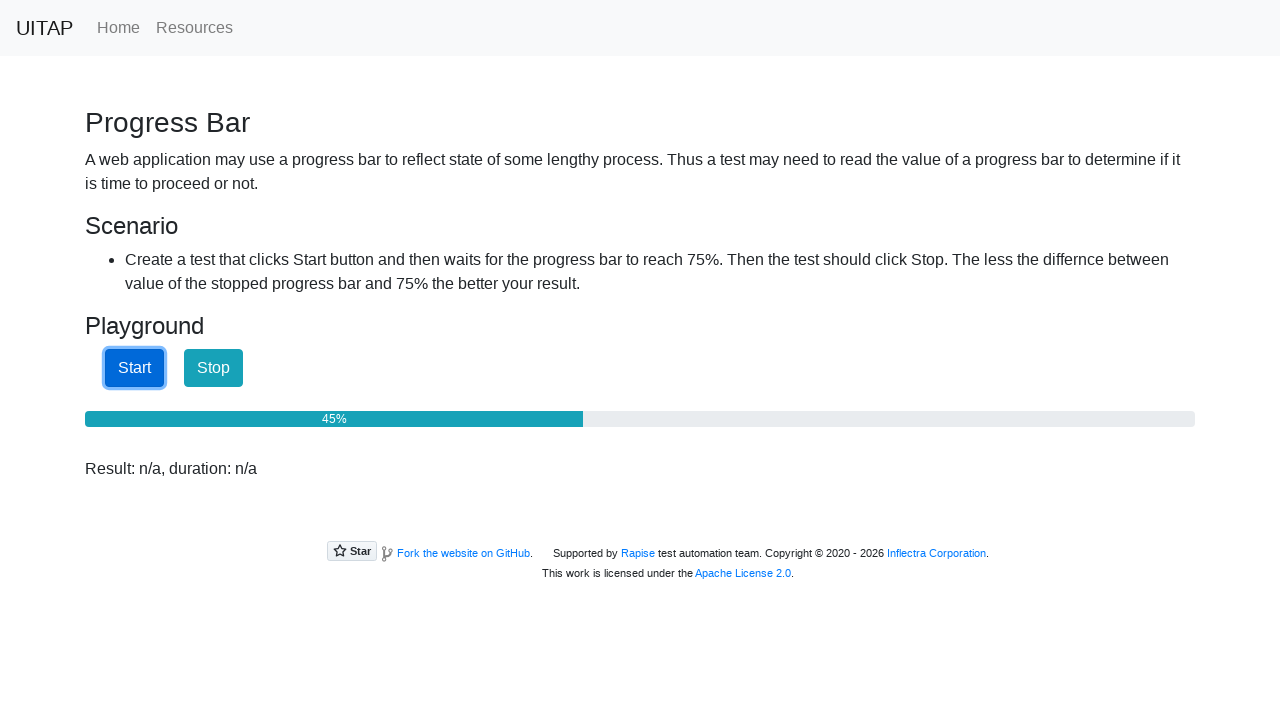

Checked progress bar value: 46%
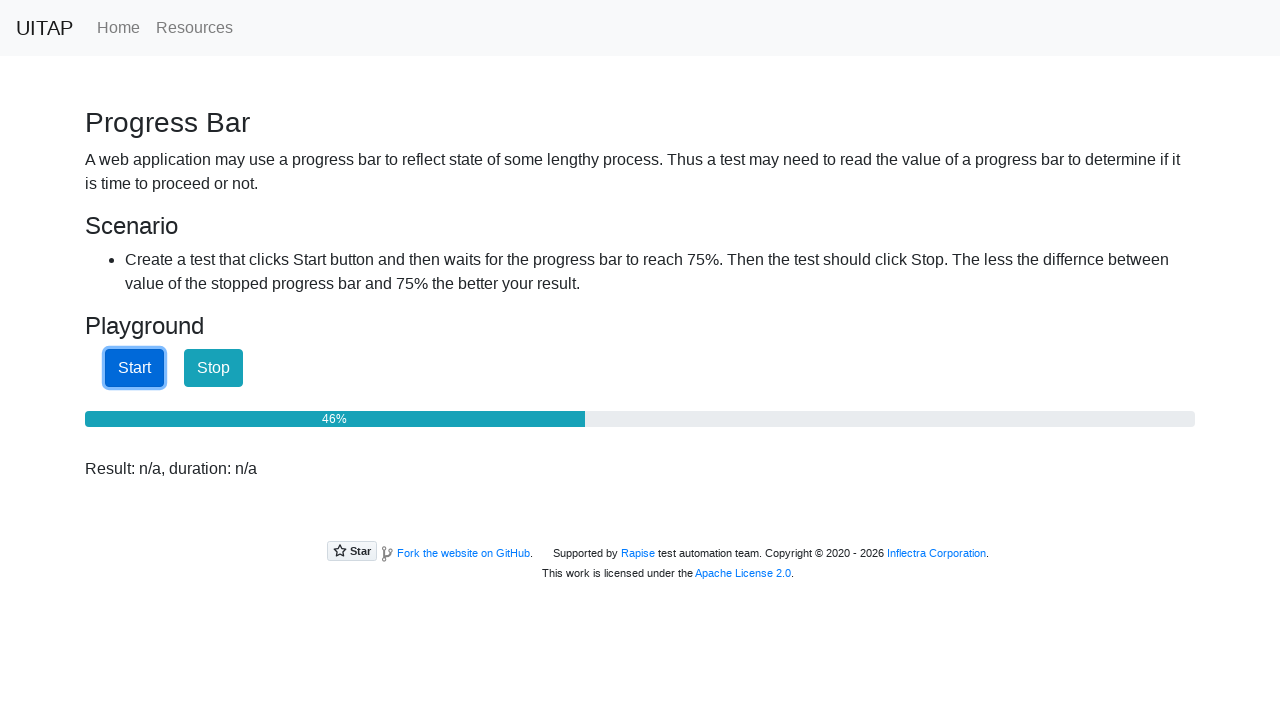

Waited 50ms before checking progress again
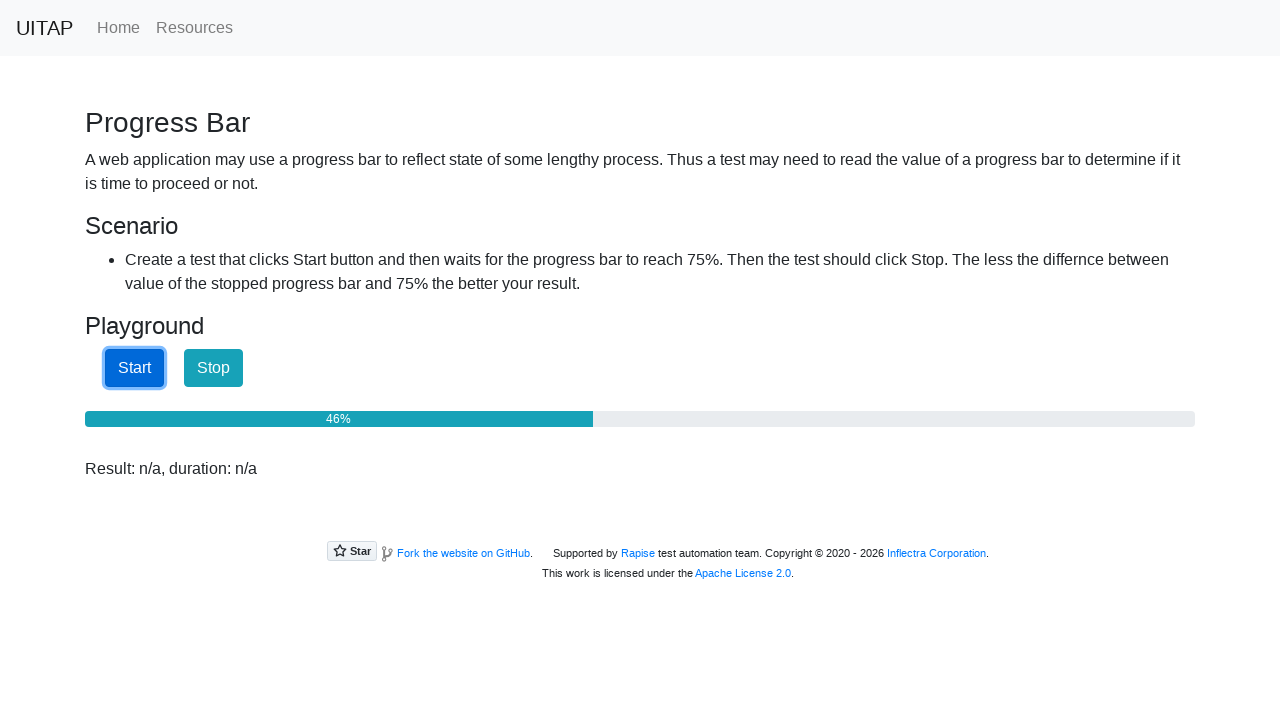

Checked progress bar value: 46%
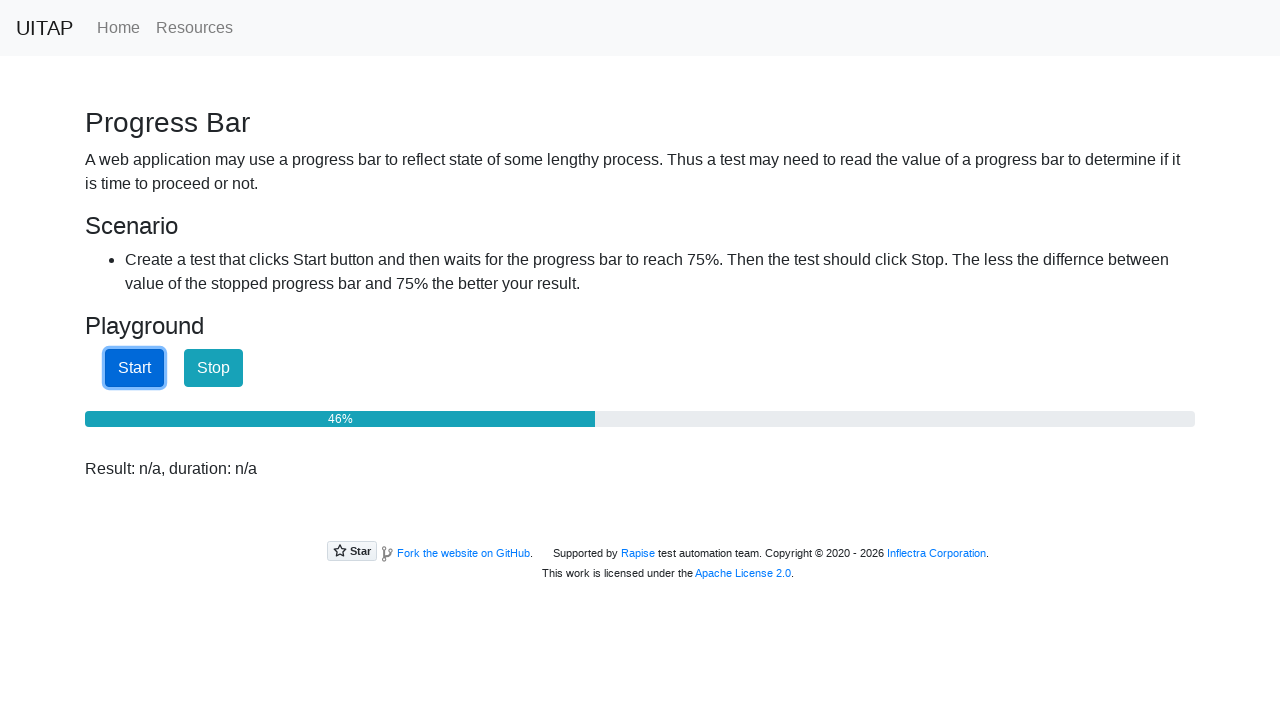

Waited 50ms before checking progress again
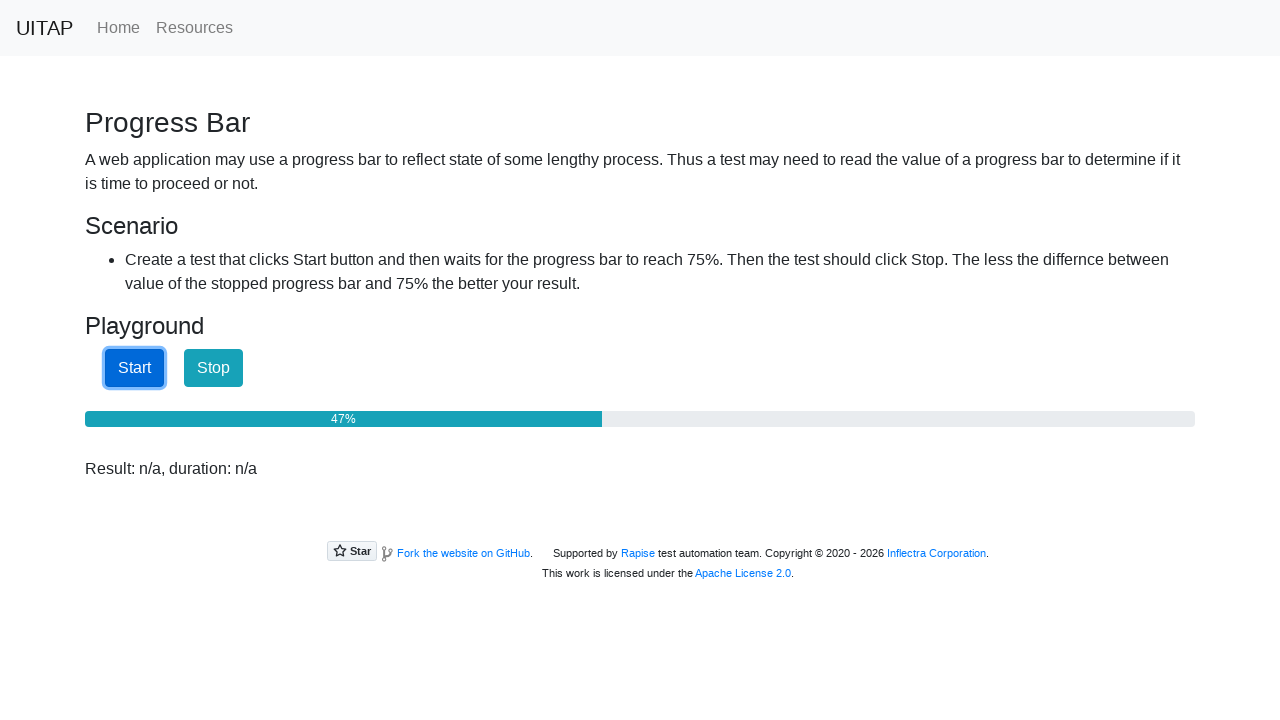

Checked progress bar value: 47%
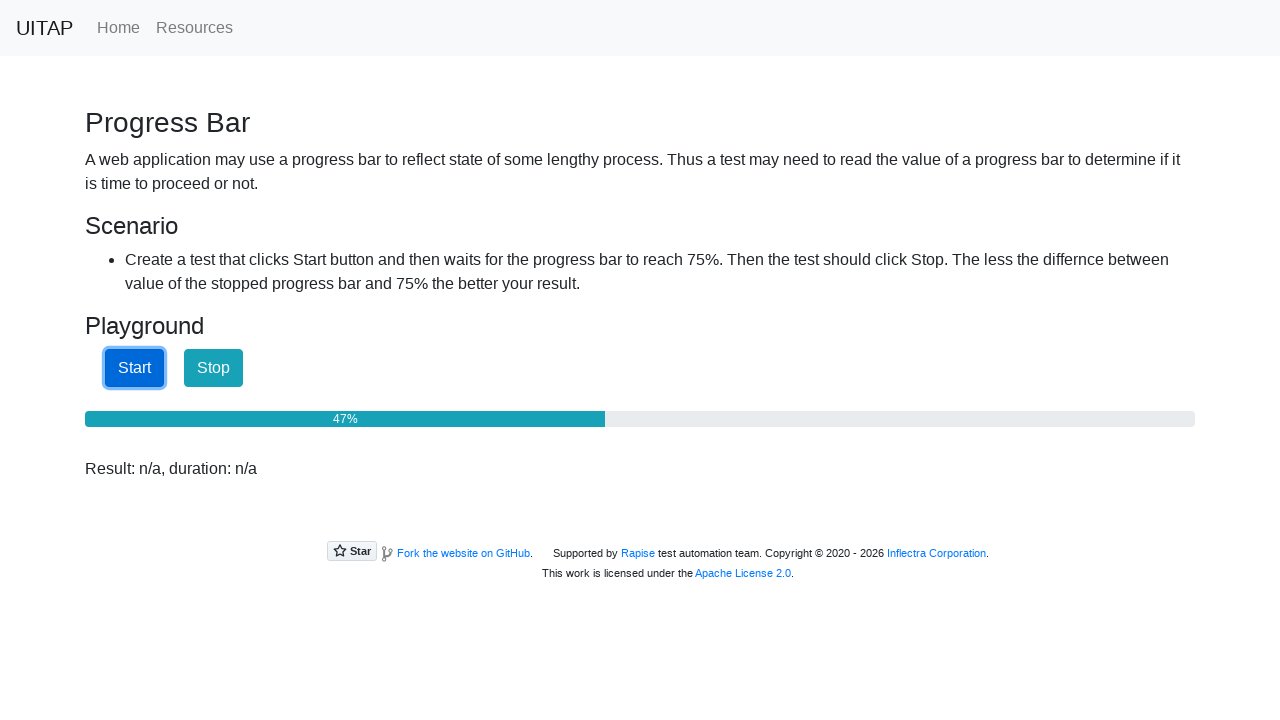

Waited 50ms before checking progress again
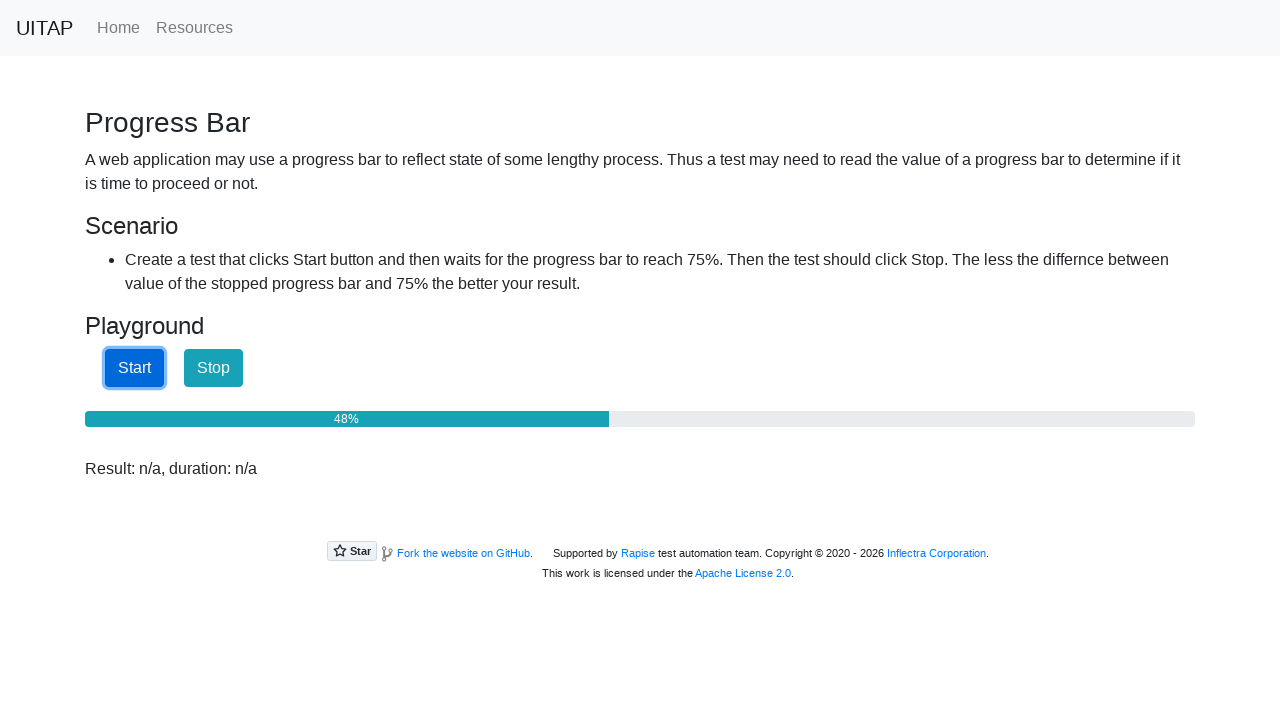

Checked progress bar value: 48%
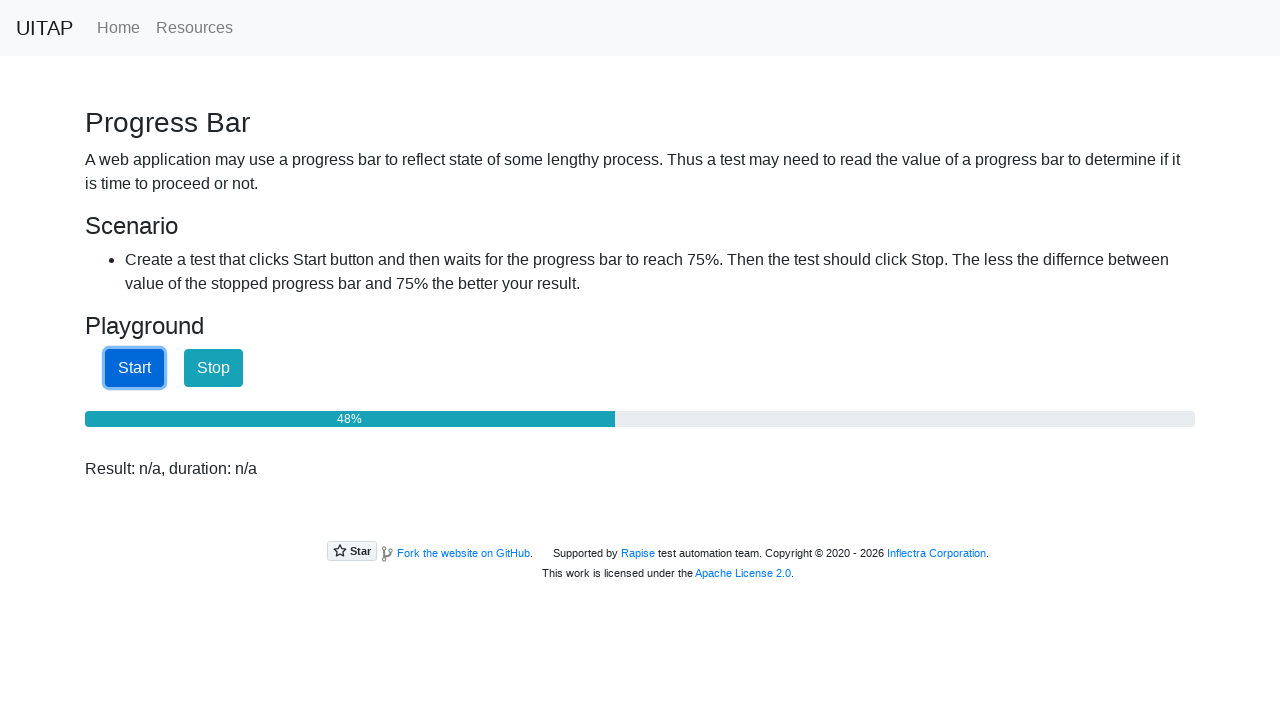

Waited 50ms before checking progress again
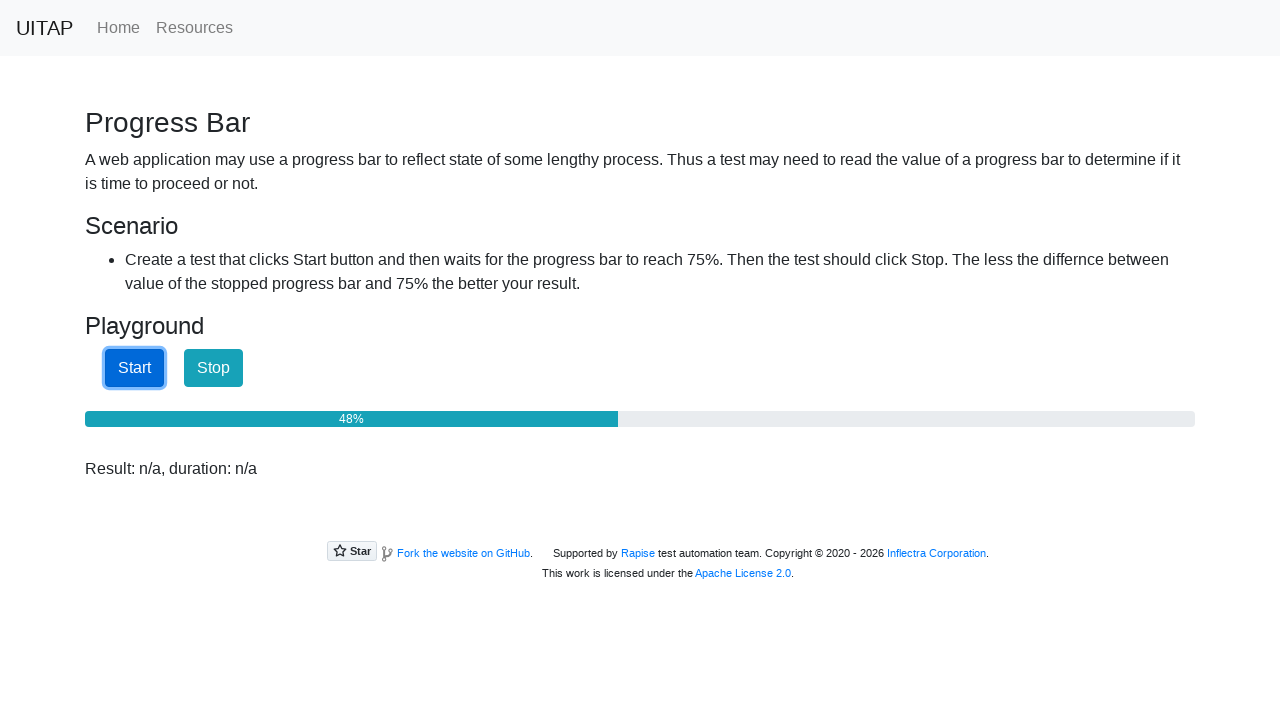

Checked progress bar value: 49%
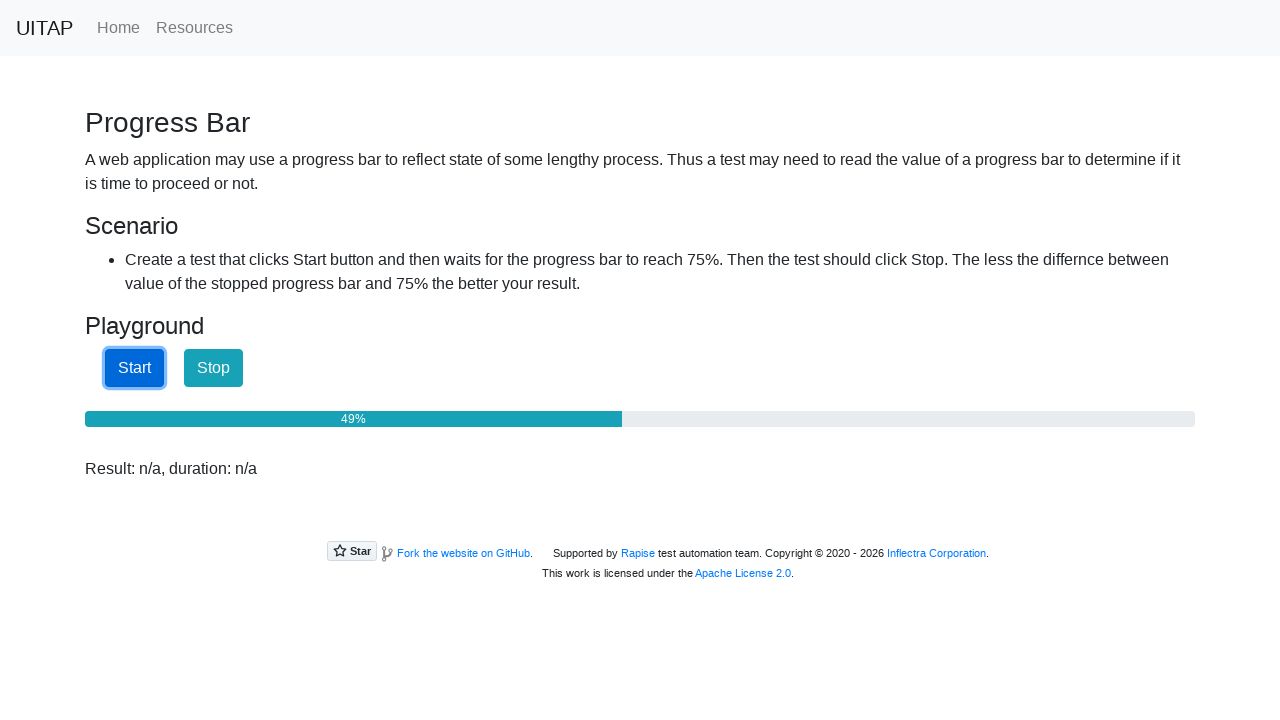

Waited 50ms before checking progress again
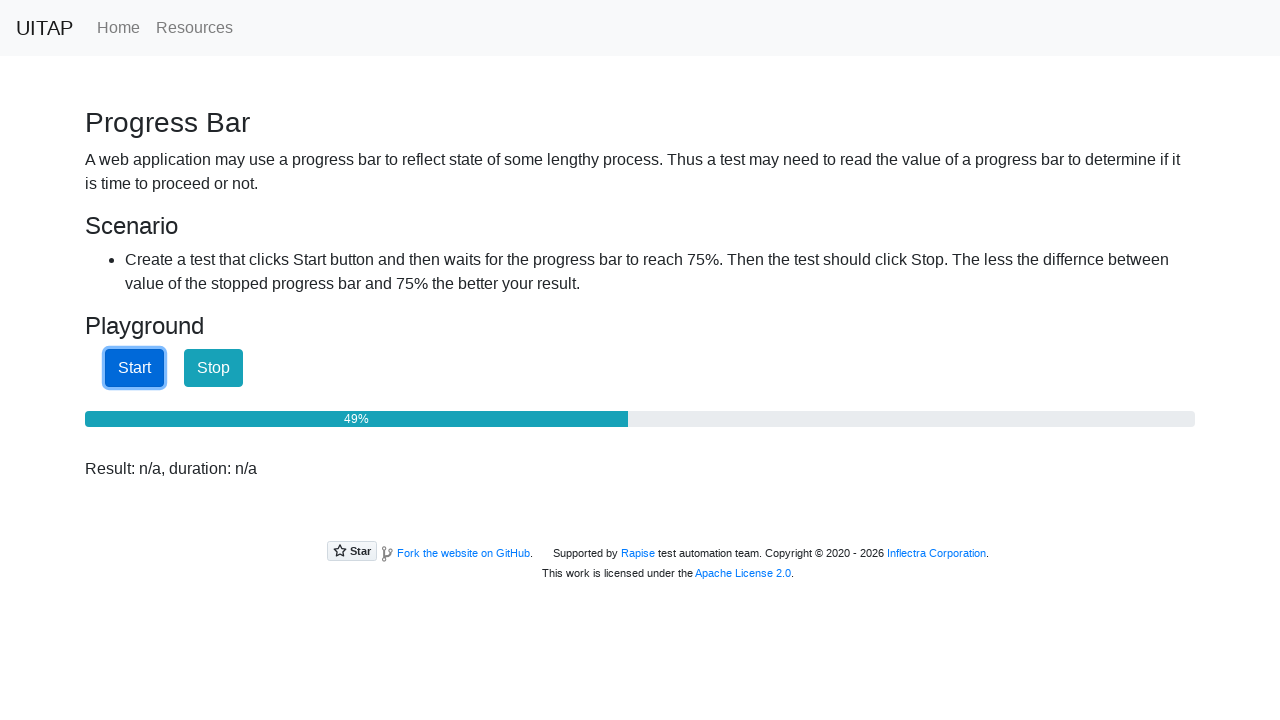

Checked progress bar value: 50%
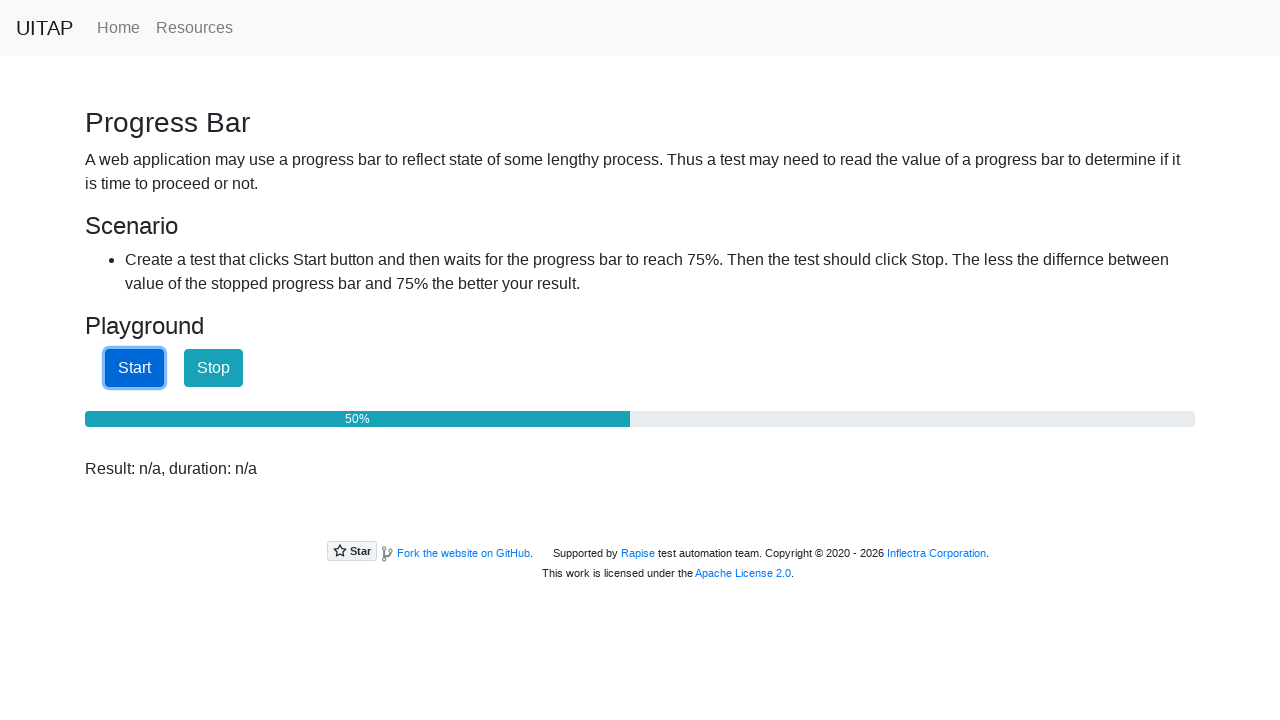

Waited 50ms before checking progress again
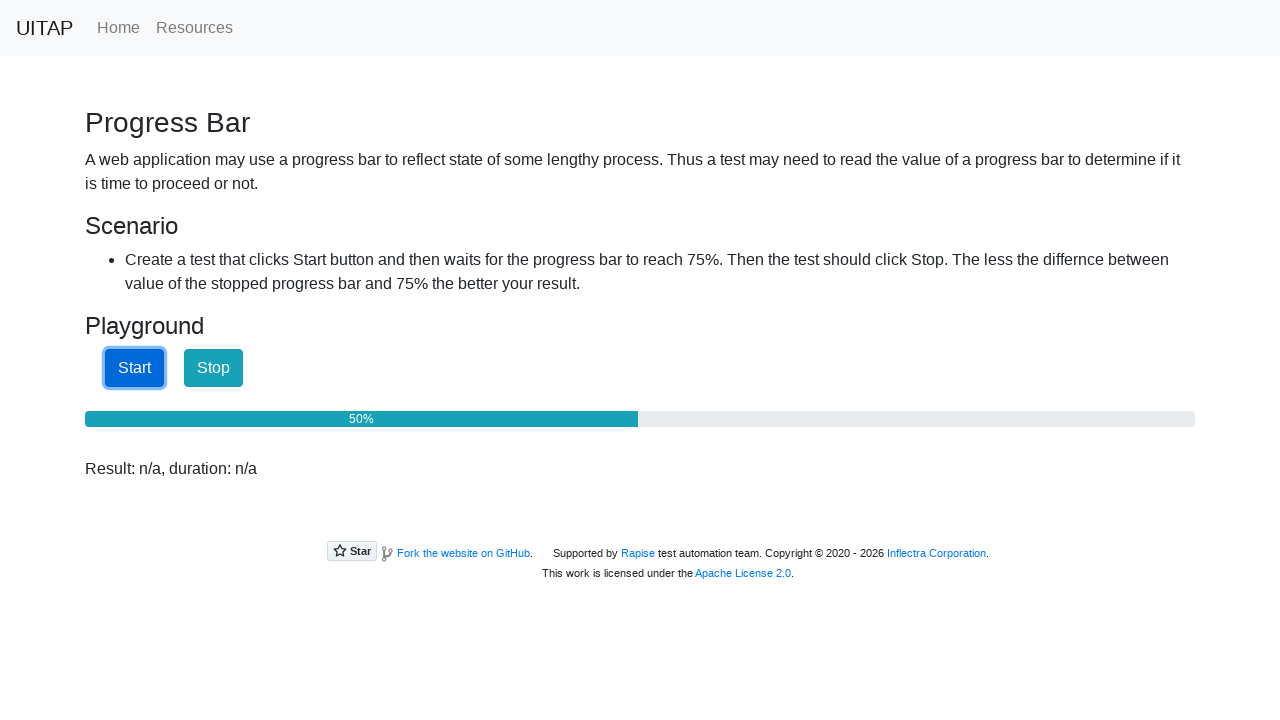

Checked progress bar value: 50%
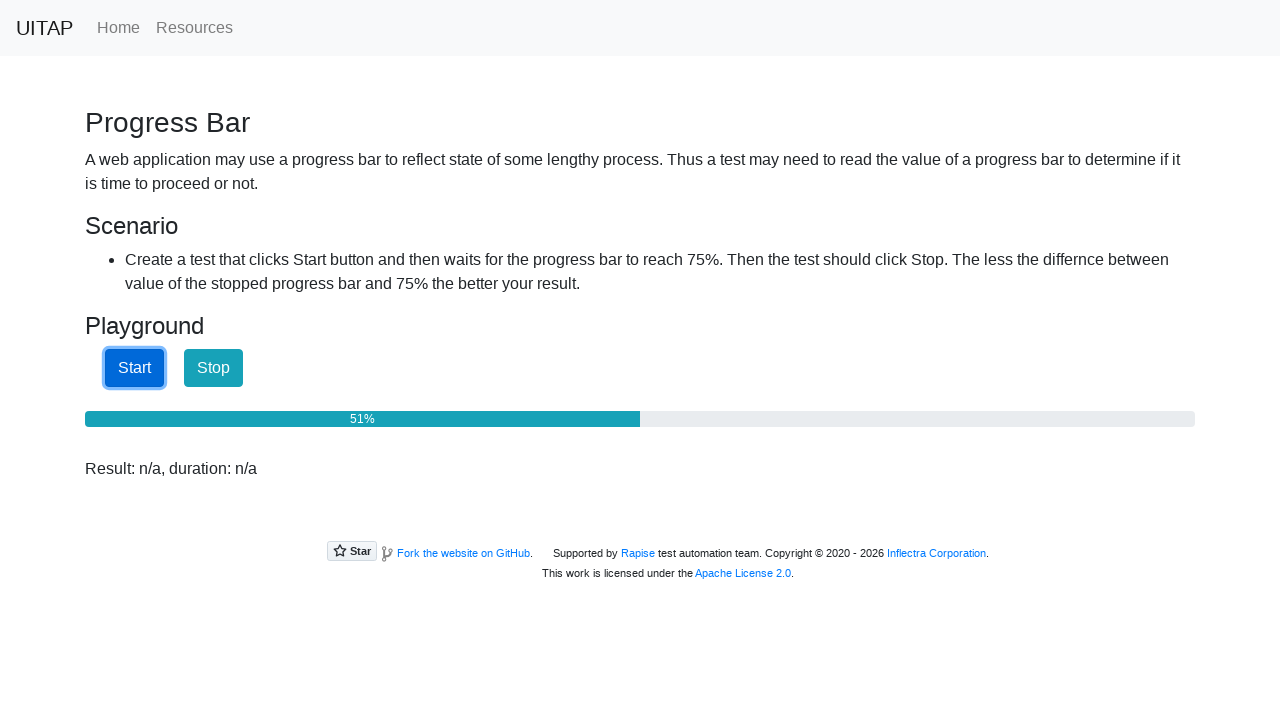

Waited 50ms before checking progress again
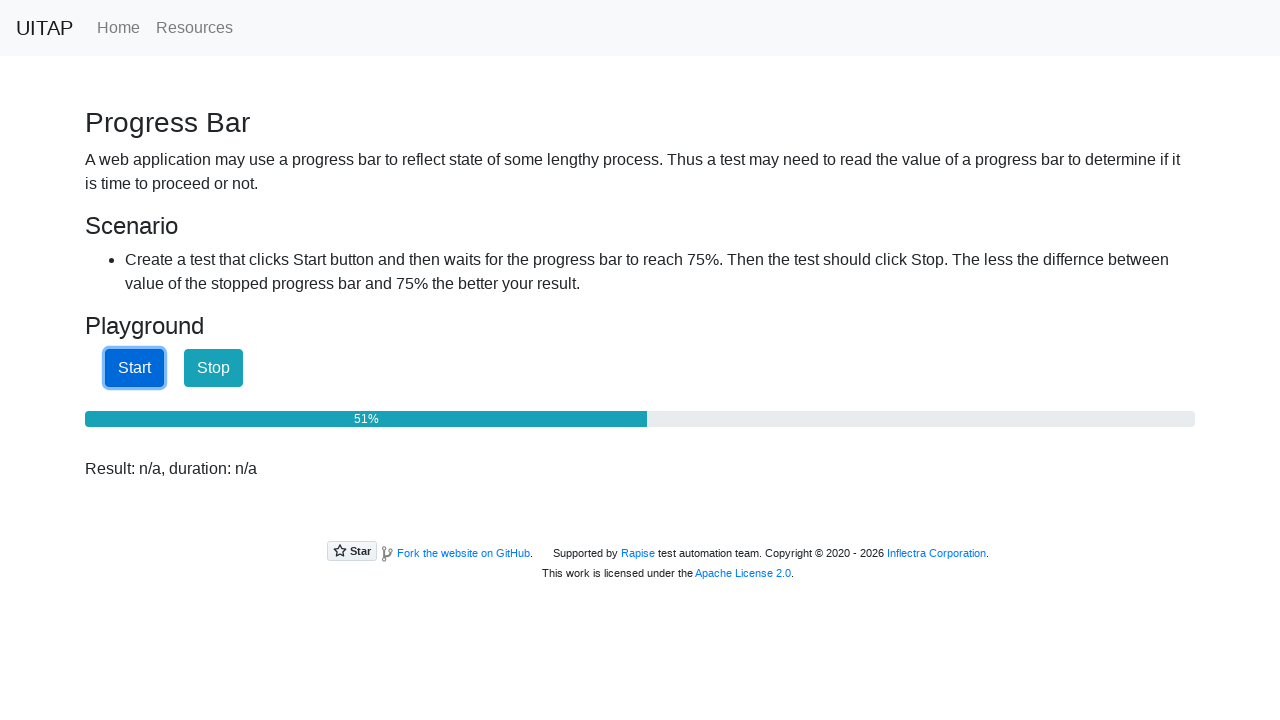

Checked progress bar value: 51%
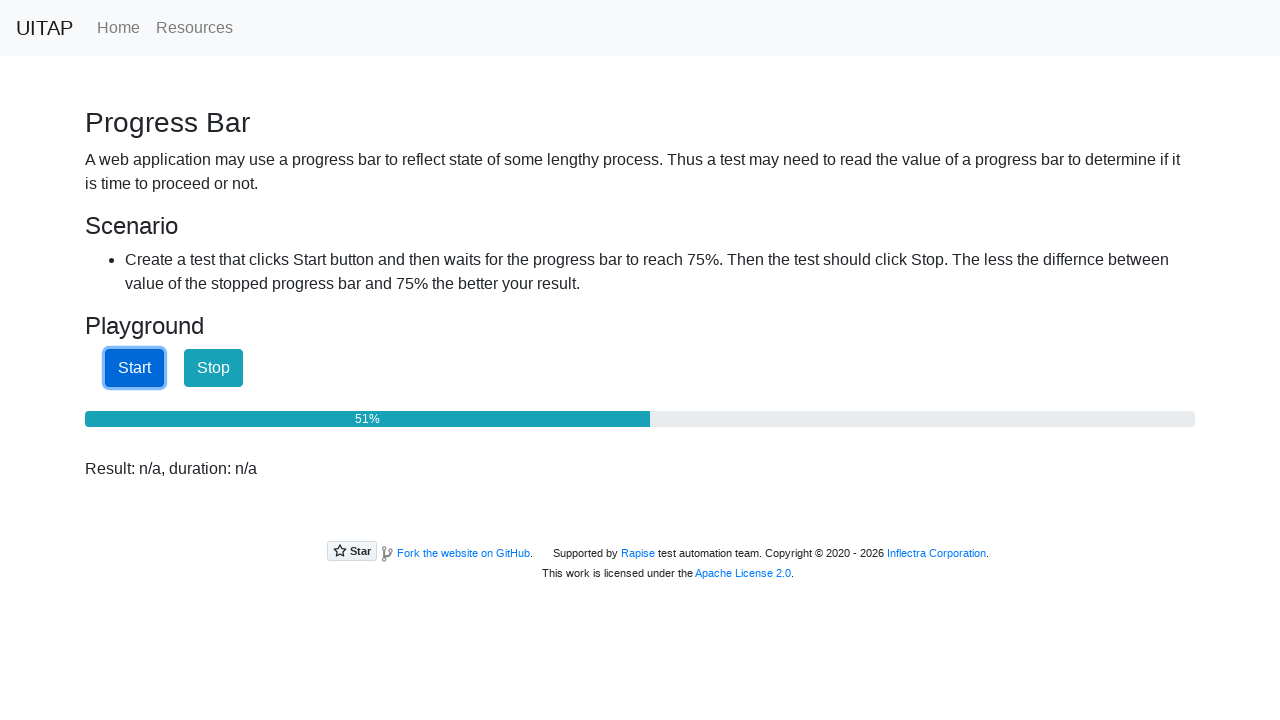

Waited 50ms before checking progress again
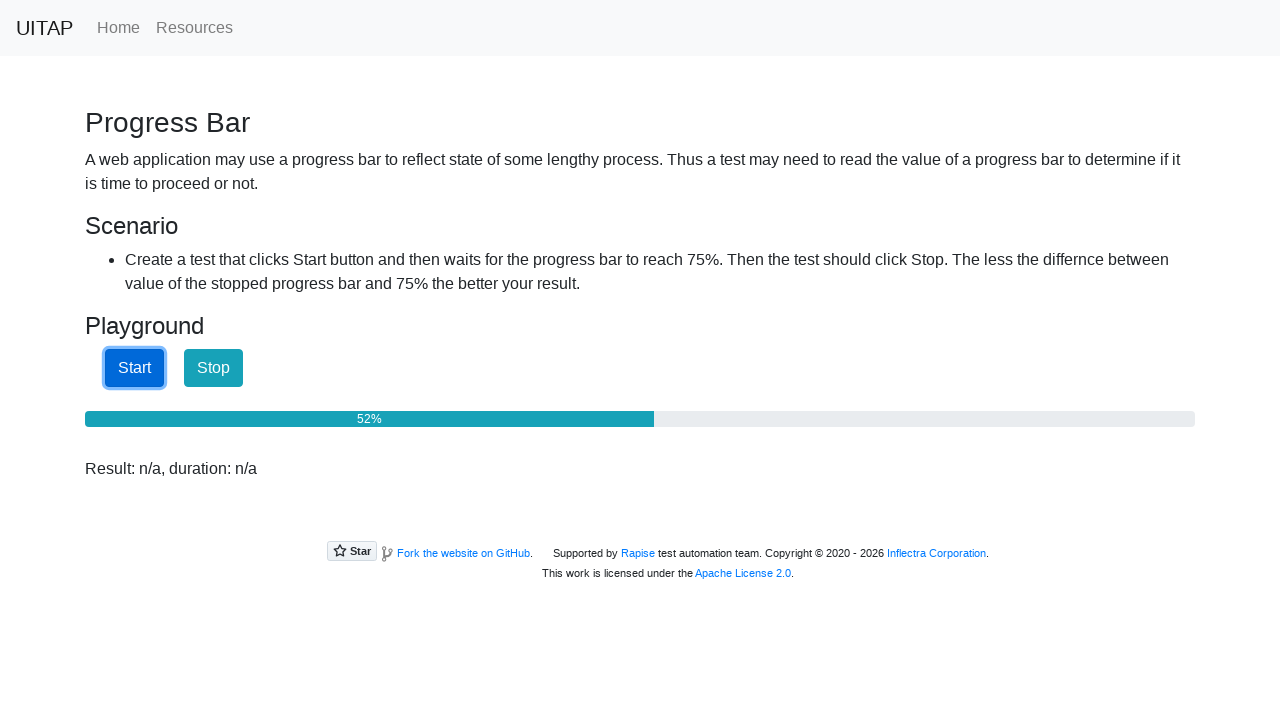

Checked progress bar value: 52%
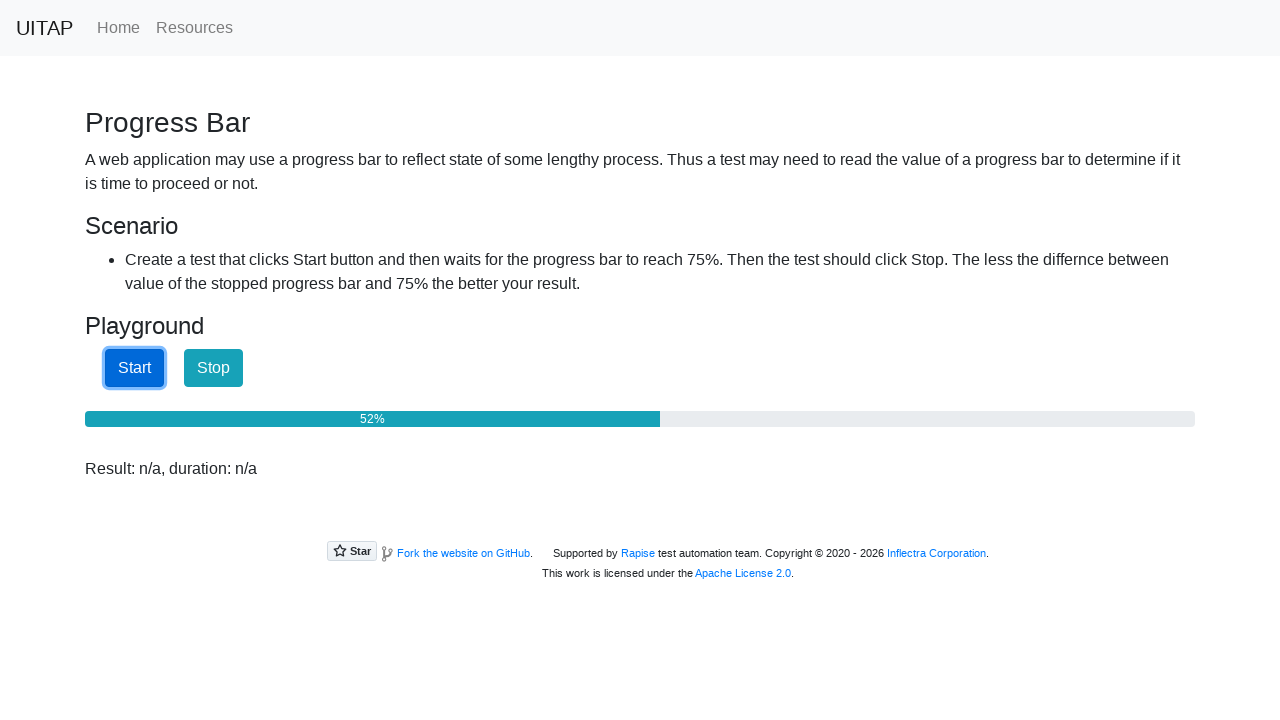

Waited 50ms before checking progress again
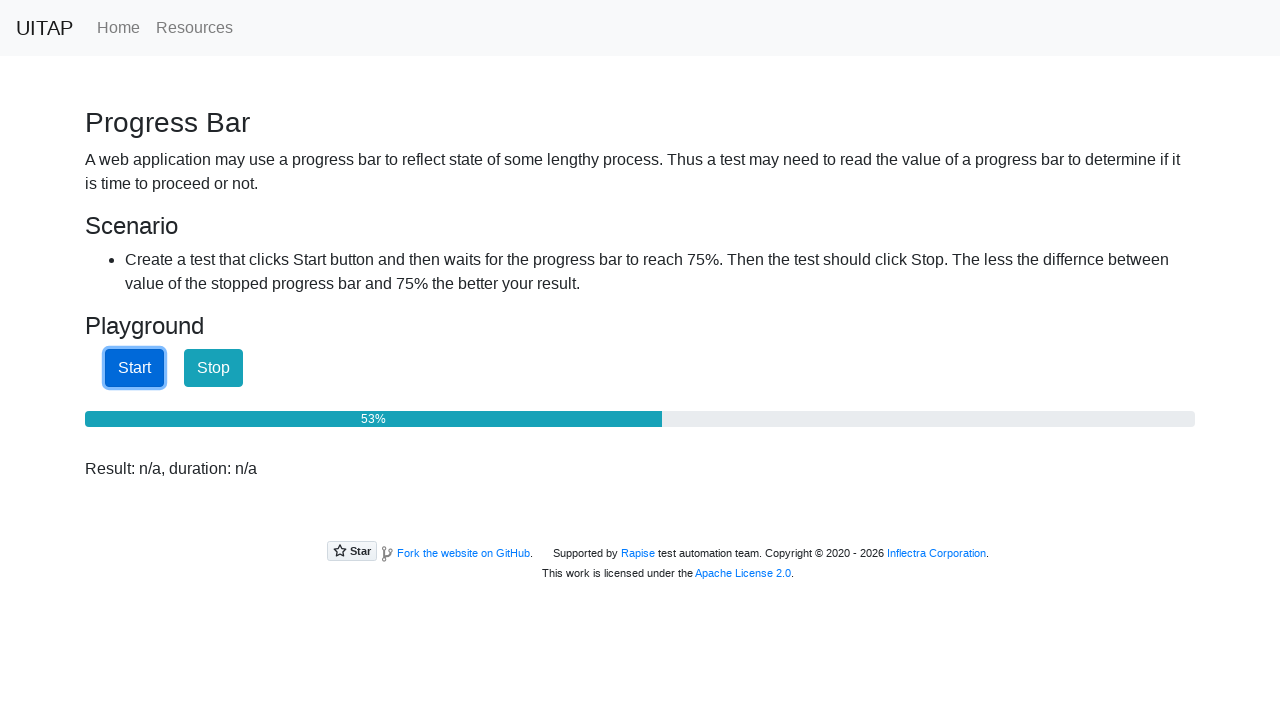

Checked progress bar value: 53%
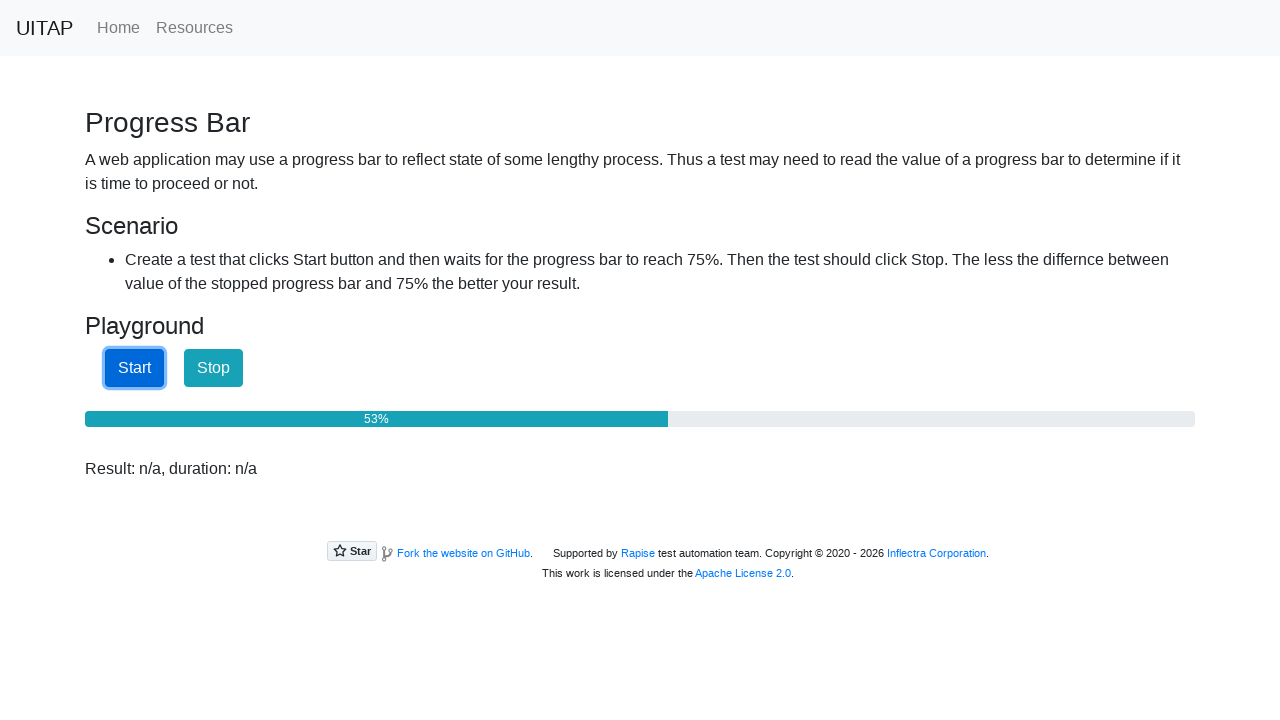

Waited 50ms before checking progress again
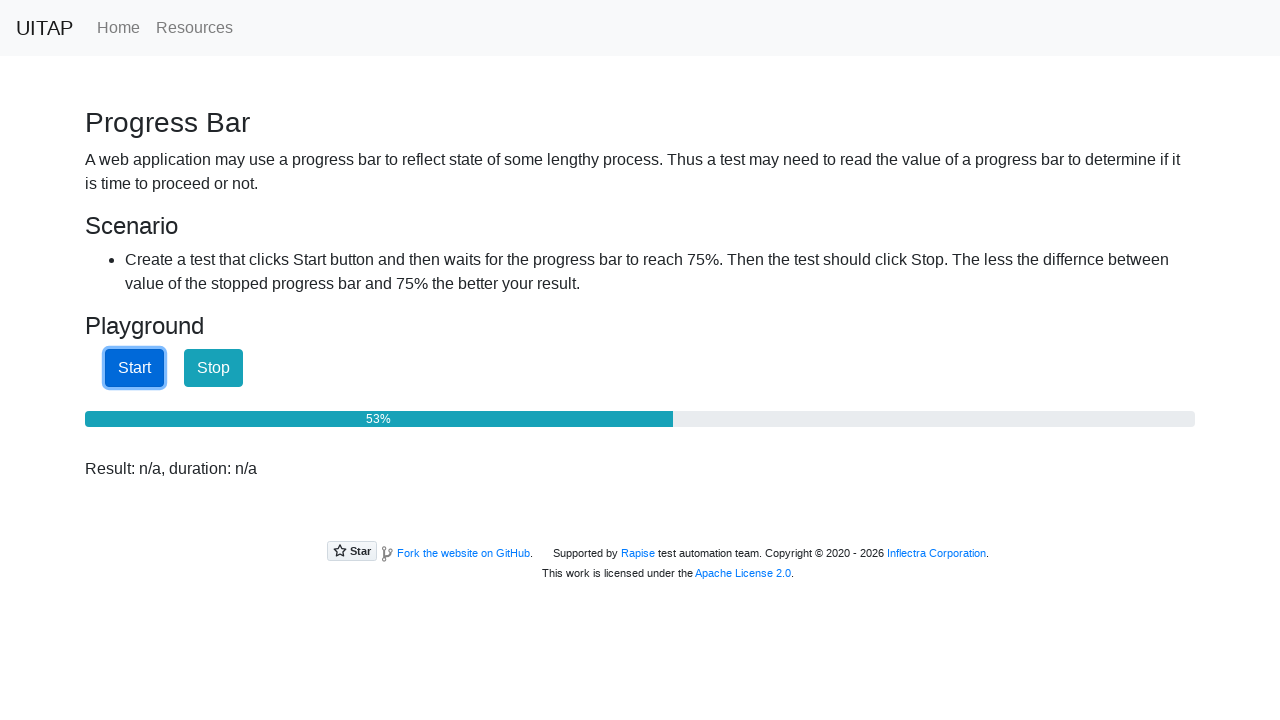

Checked progress bar value: 54%
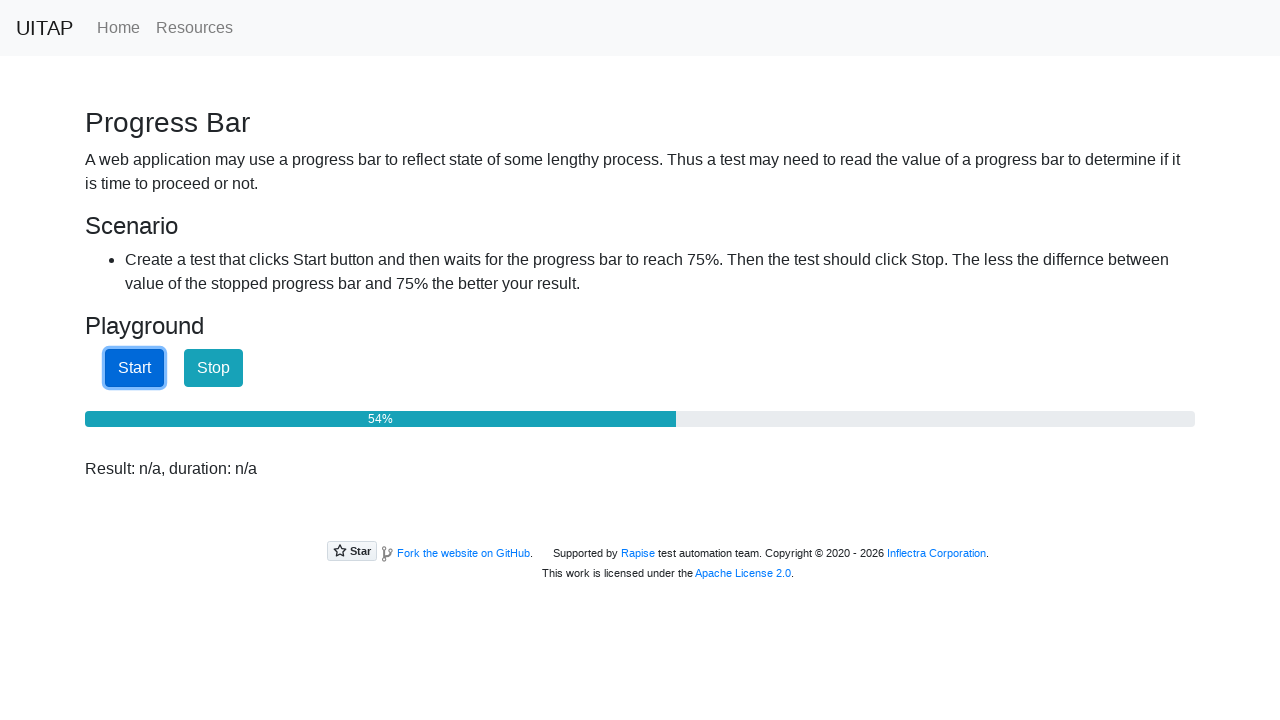

Waited 50ms before checking progress again
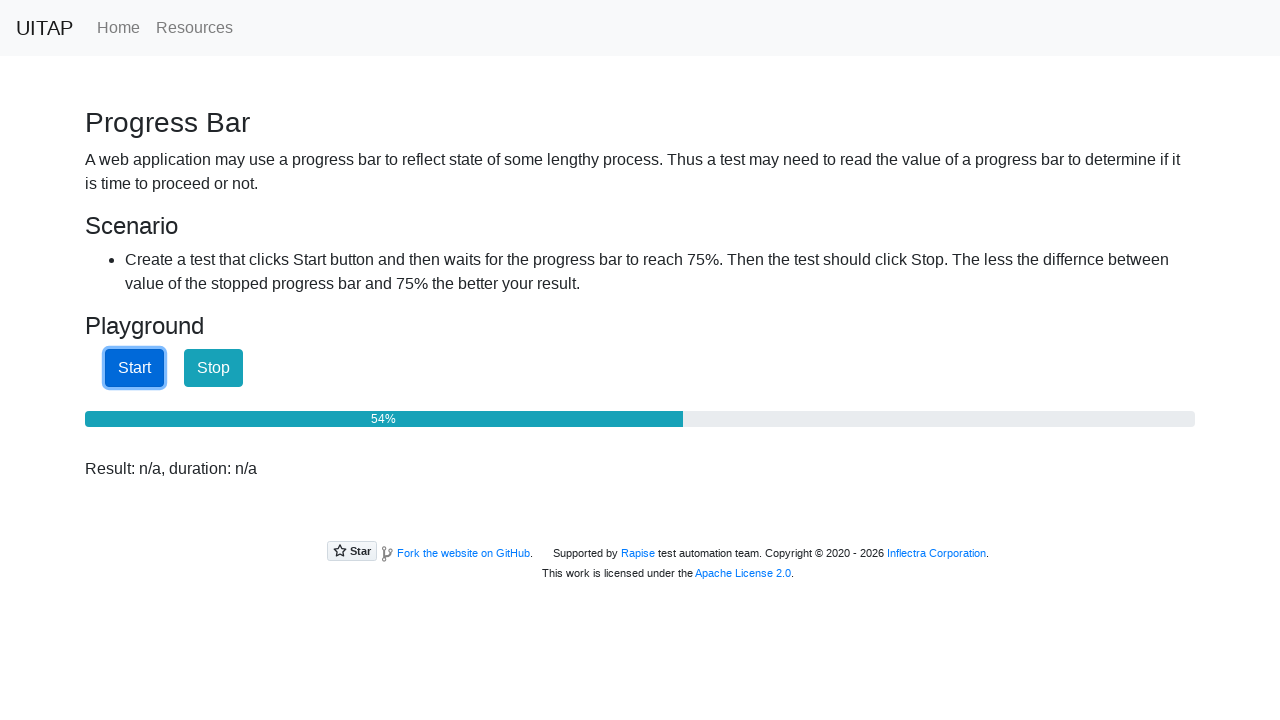

Checked progress bar value: 54%
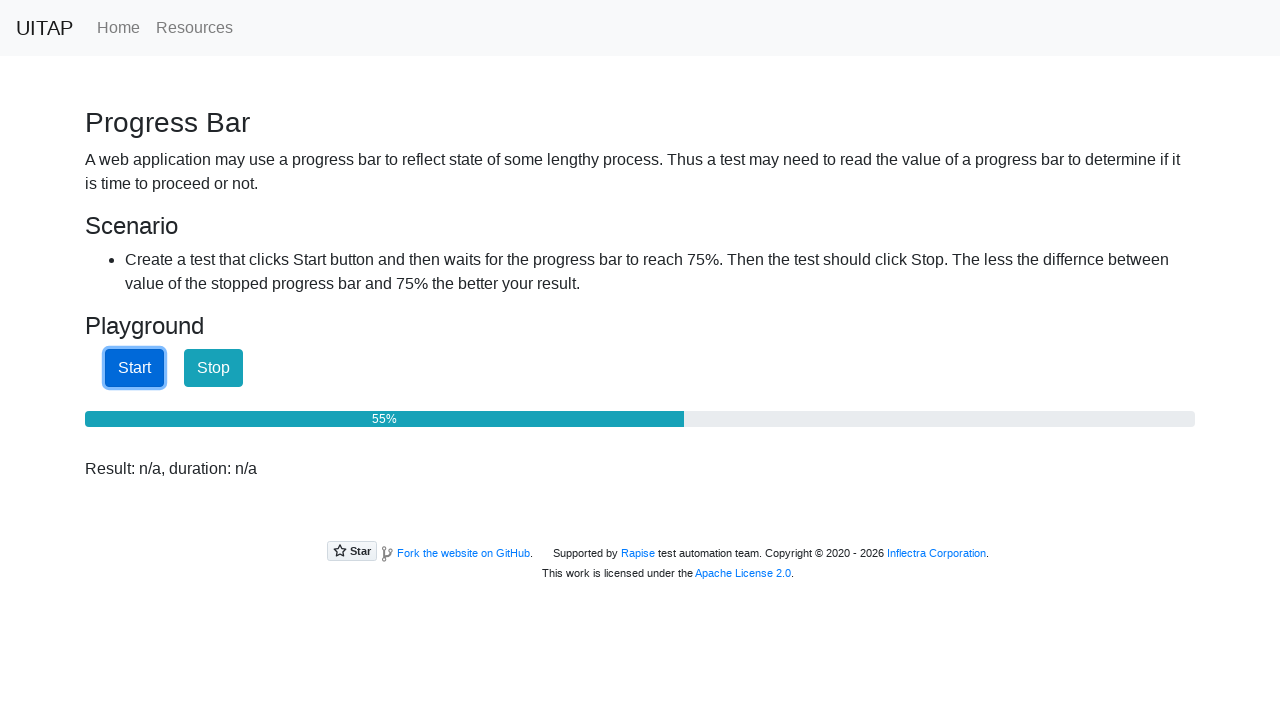

Waited 50ms before checking progress again
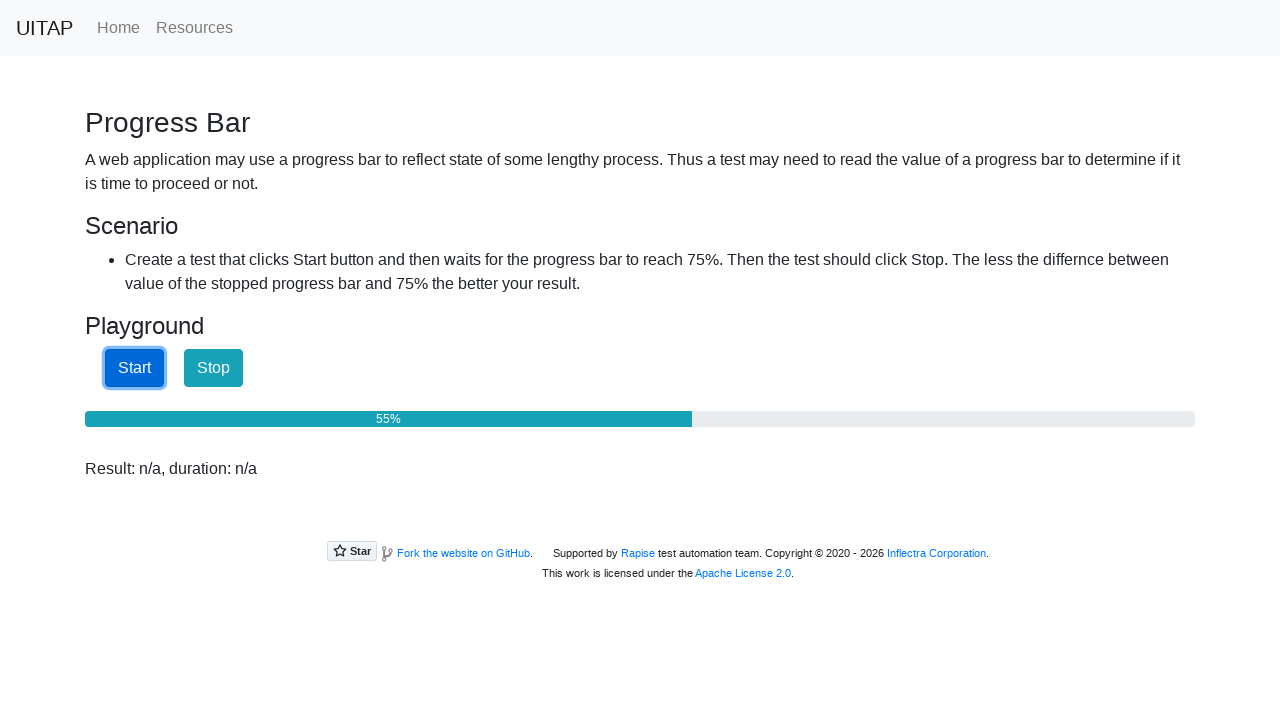

Checked progress bar value: 55%
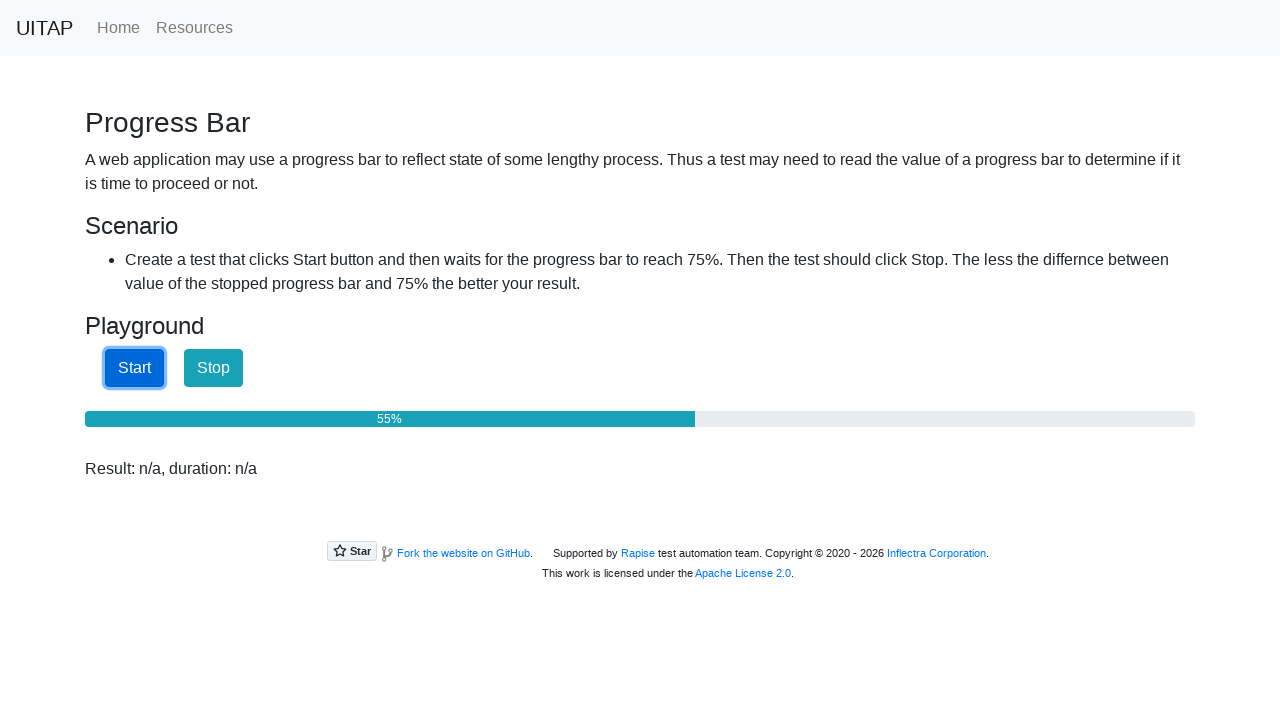

Waited 50ms before checking progress again
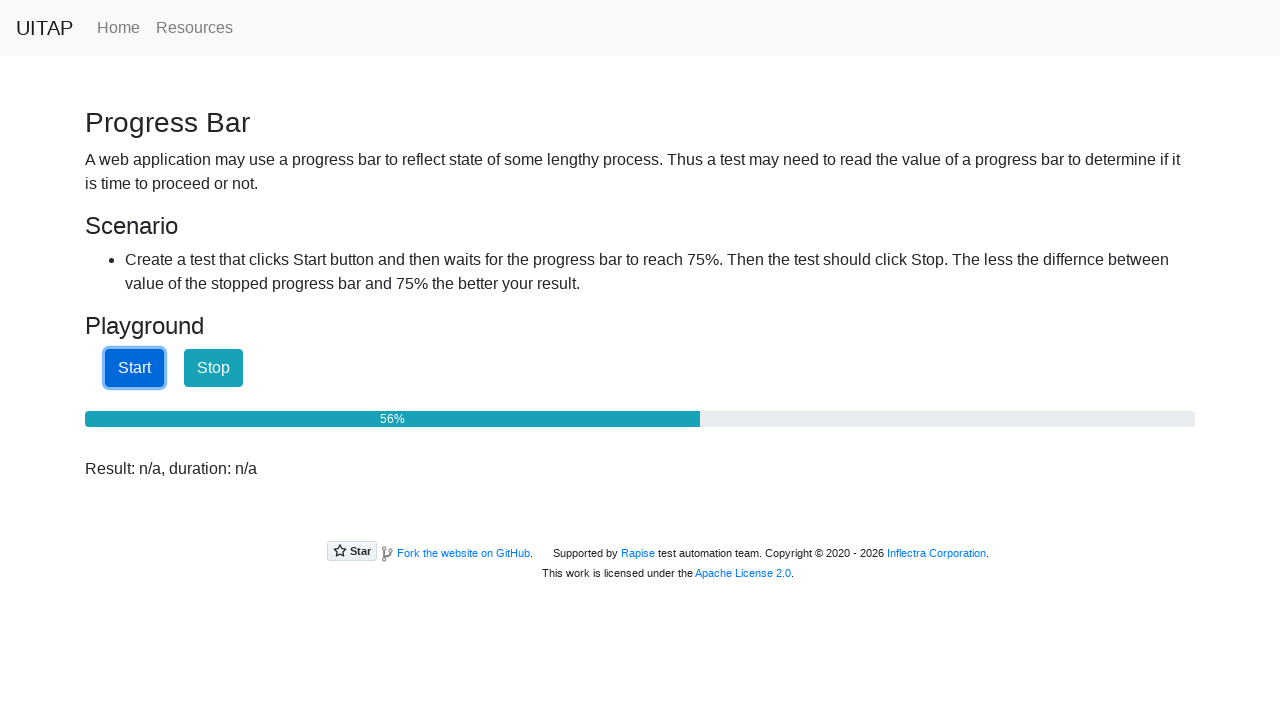

Checked progress bar value: 56%
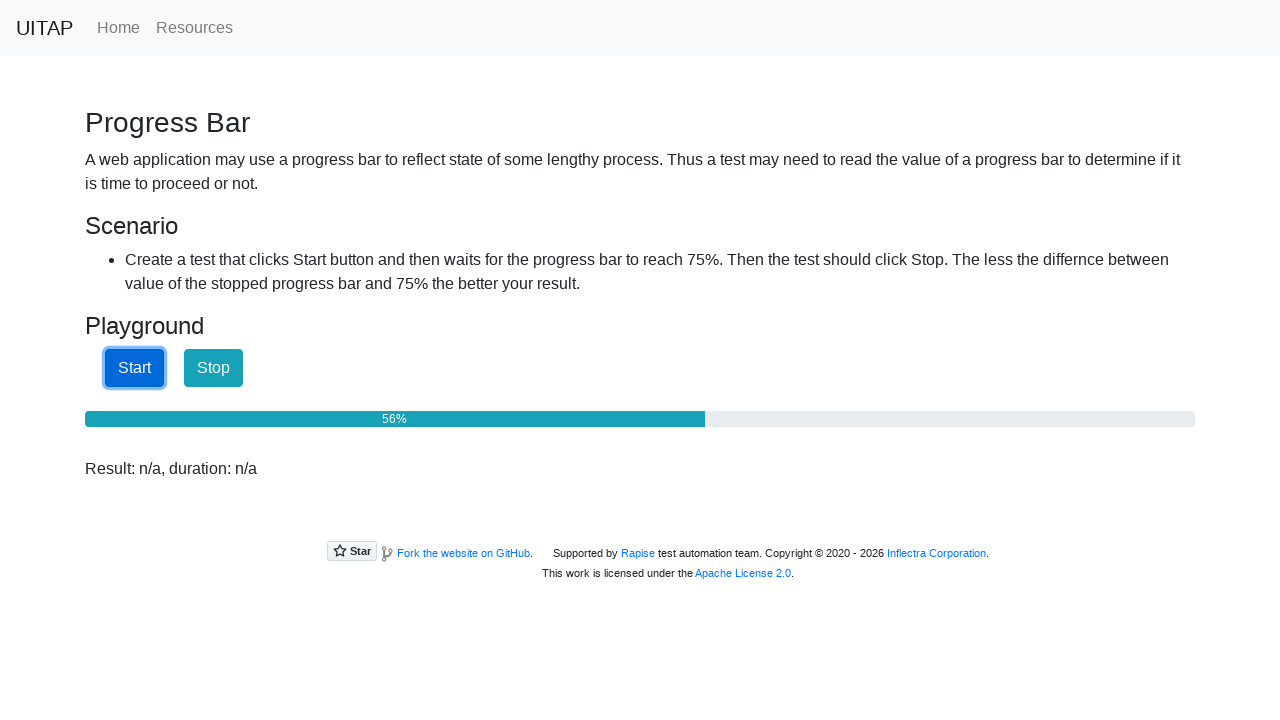

Waited 50ms before checking progress again
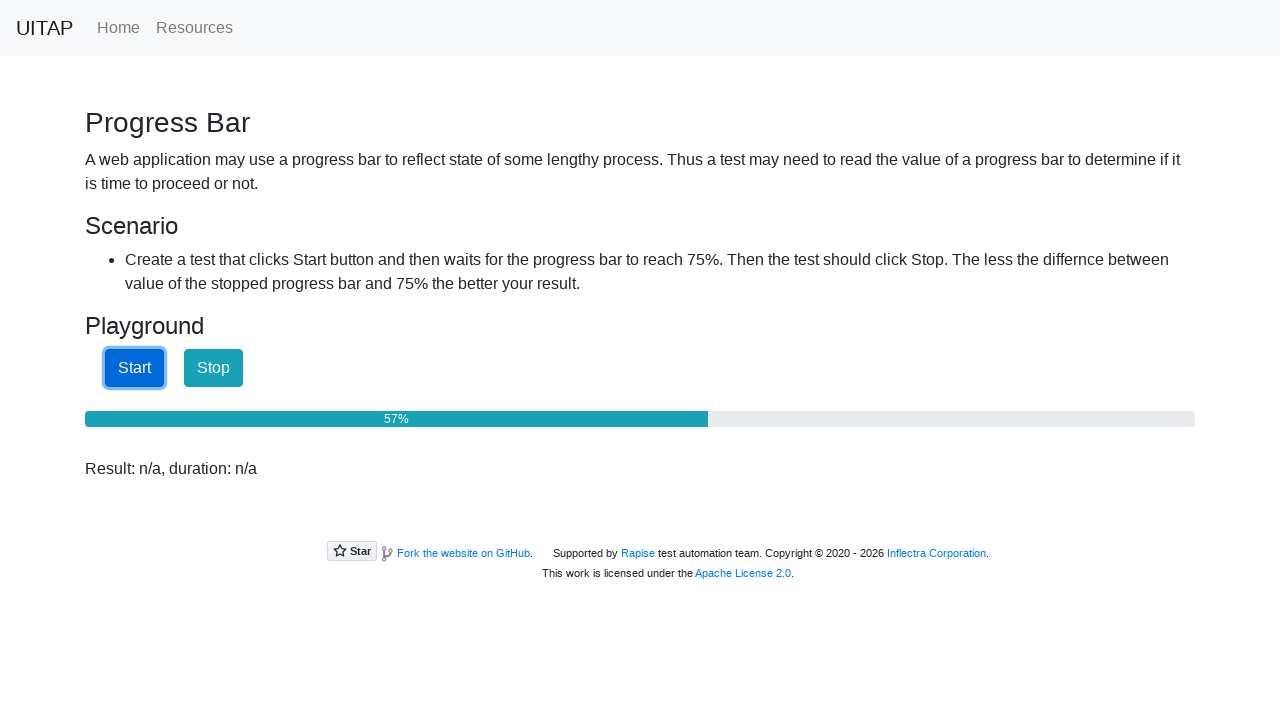

Checked progress bar value: 57%
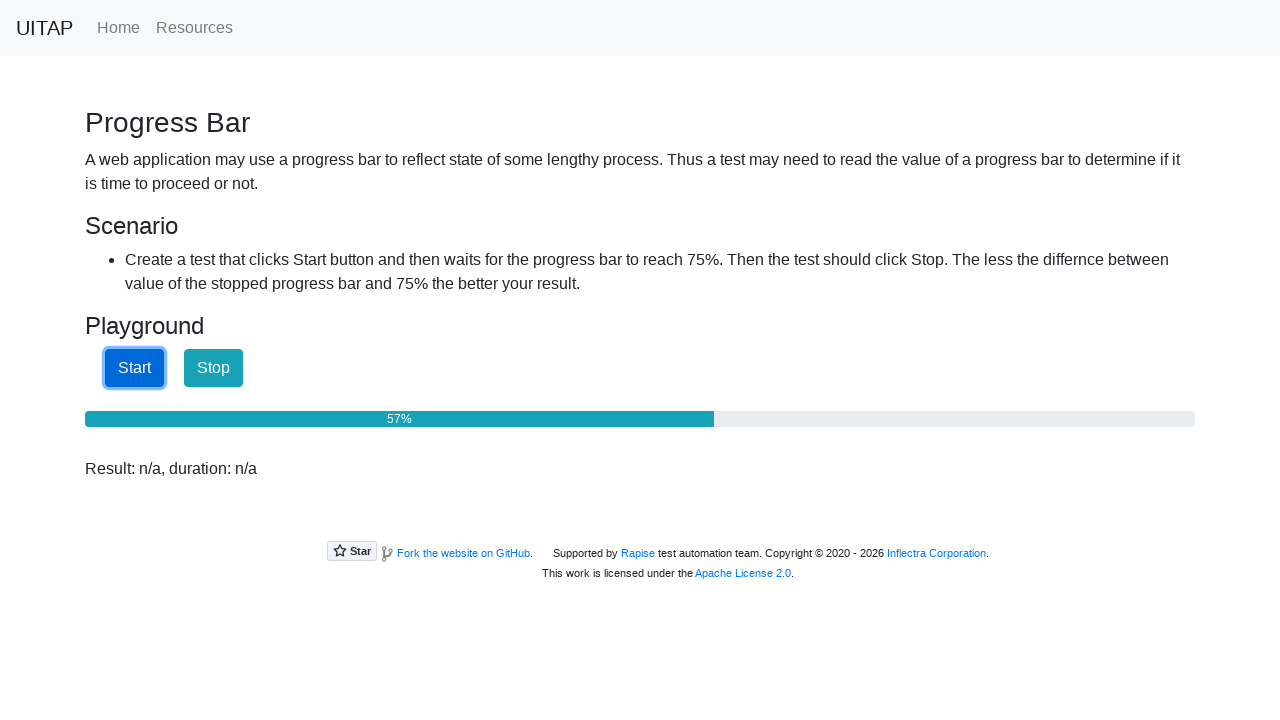

Waited 50ms before checking progress again
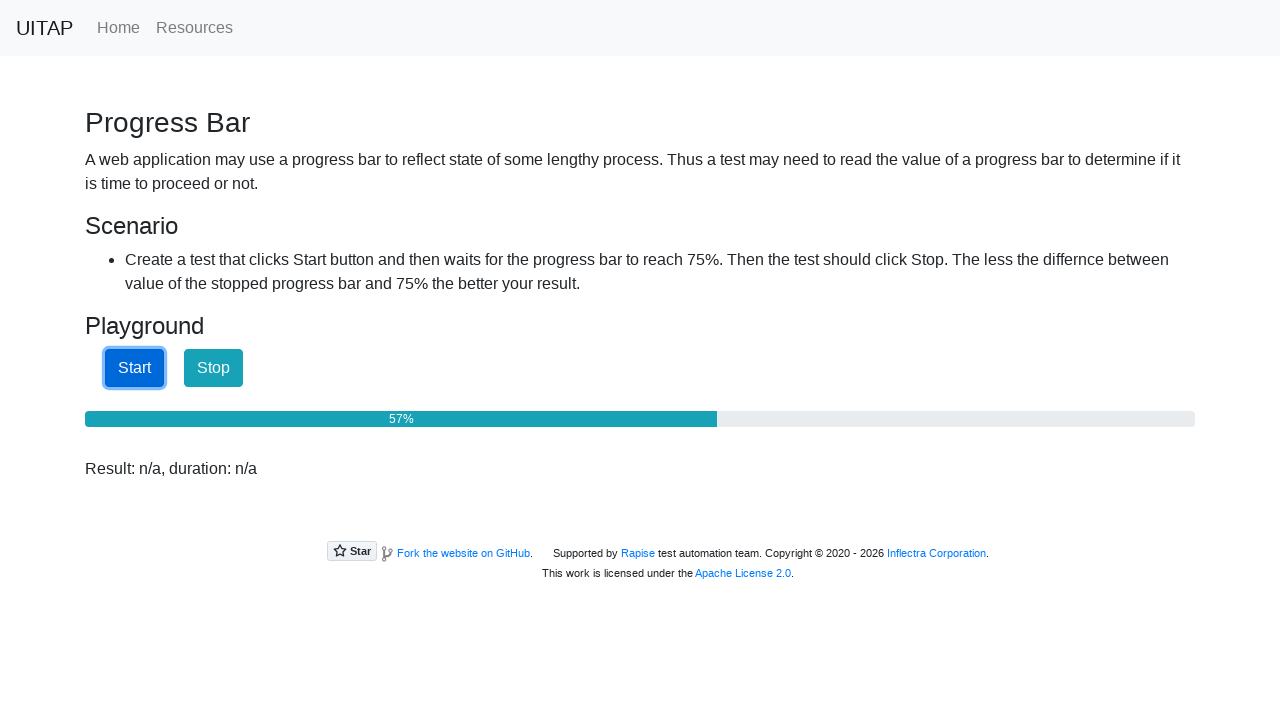

Checked progress bar value: 58%
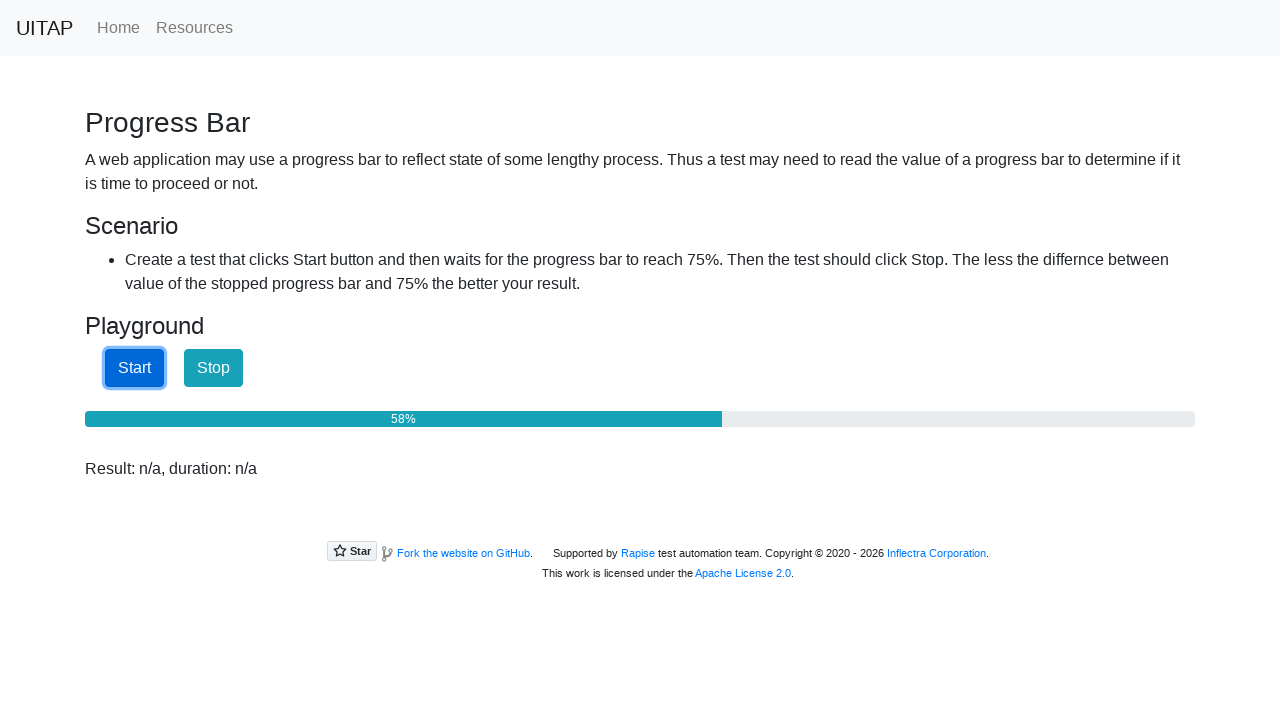

Waited 50ms before checking progress again
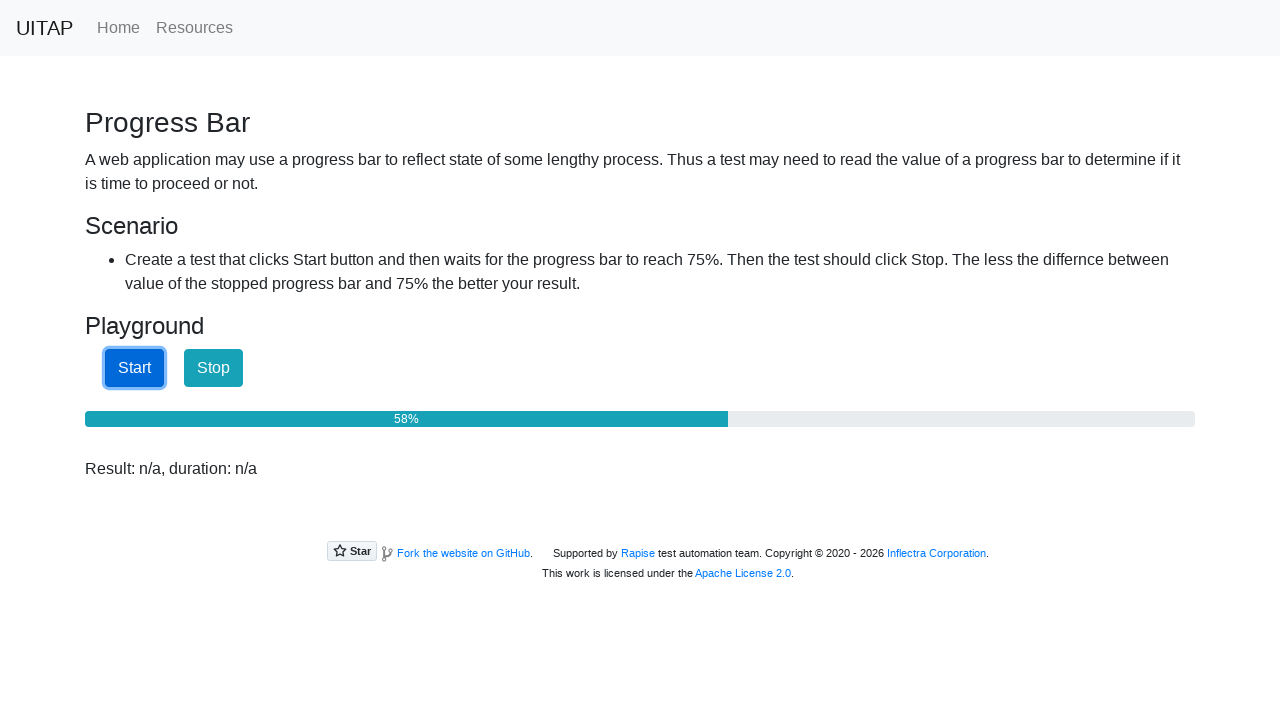

Checked progress bar value: 59%
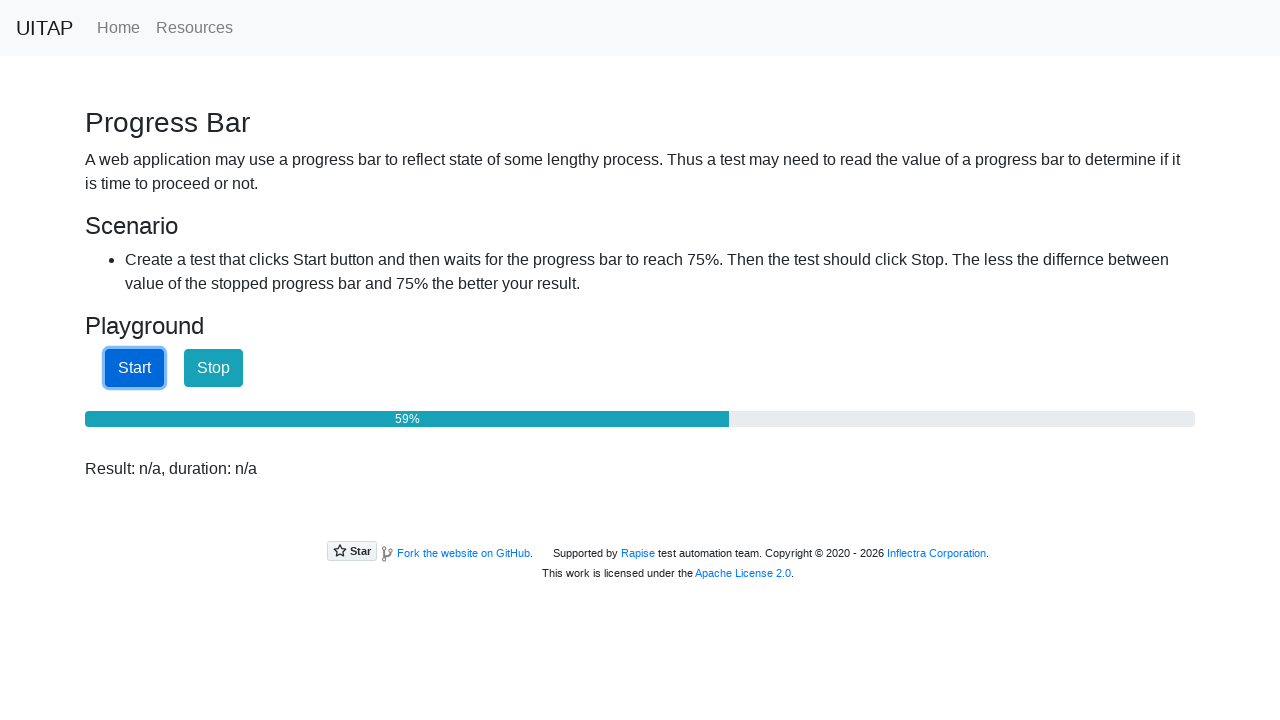

Waited 50ms before checking progress again
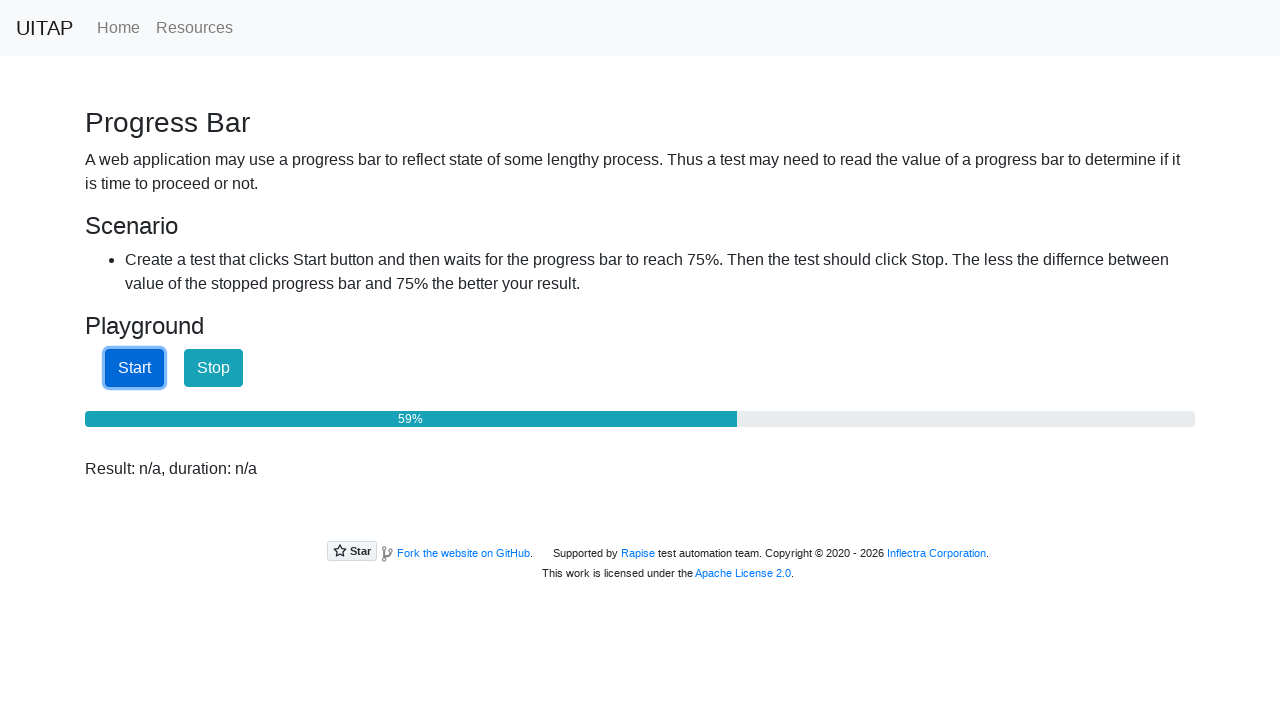

Checked progress bar value: 59%
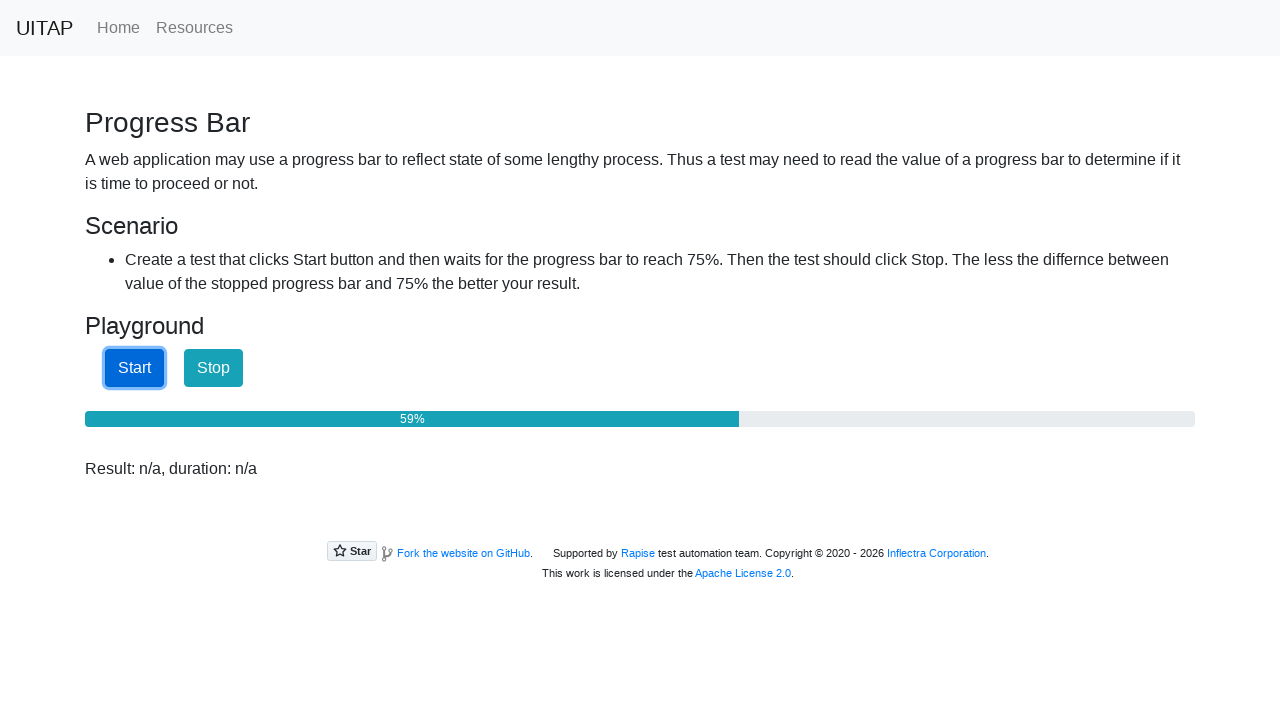

Waited 50ms before checking progress again
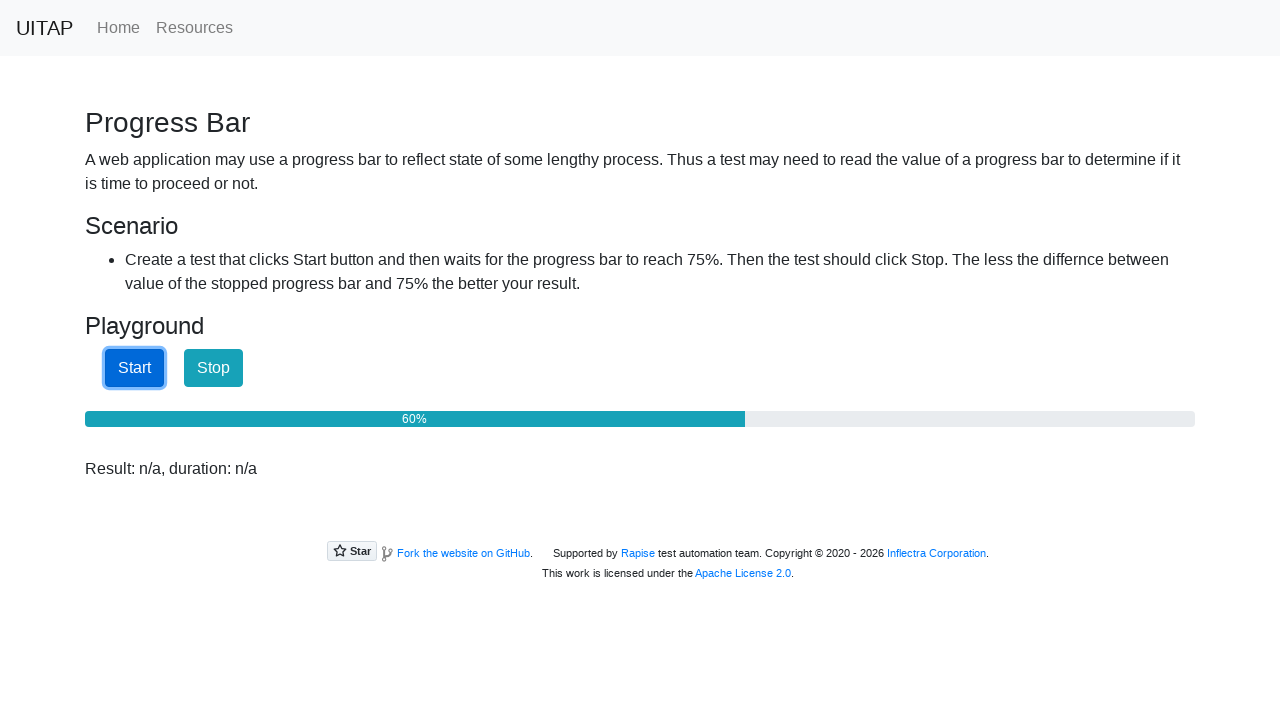

Checked progress bar value: 60%
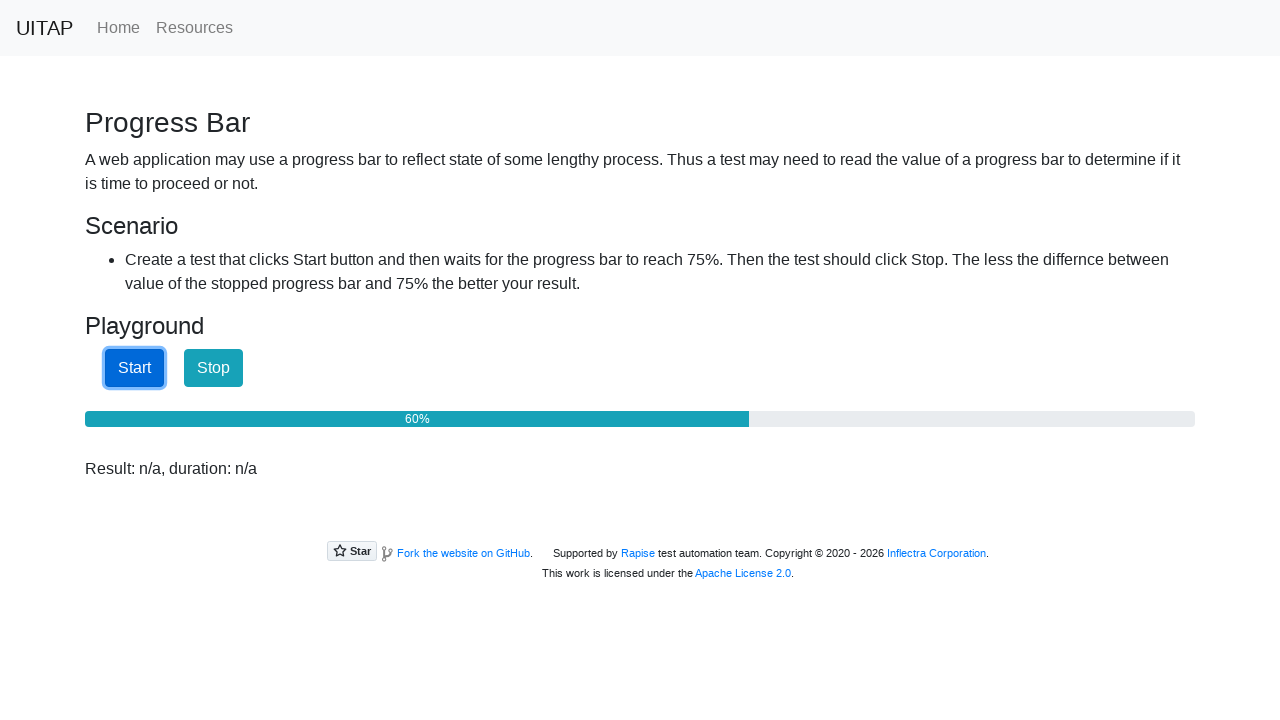

Waited 50ms before checking progress again
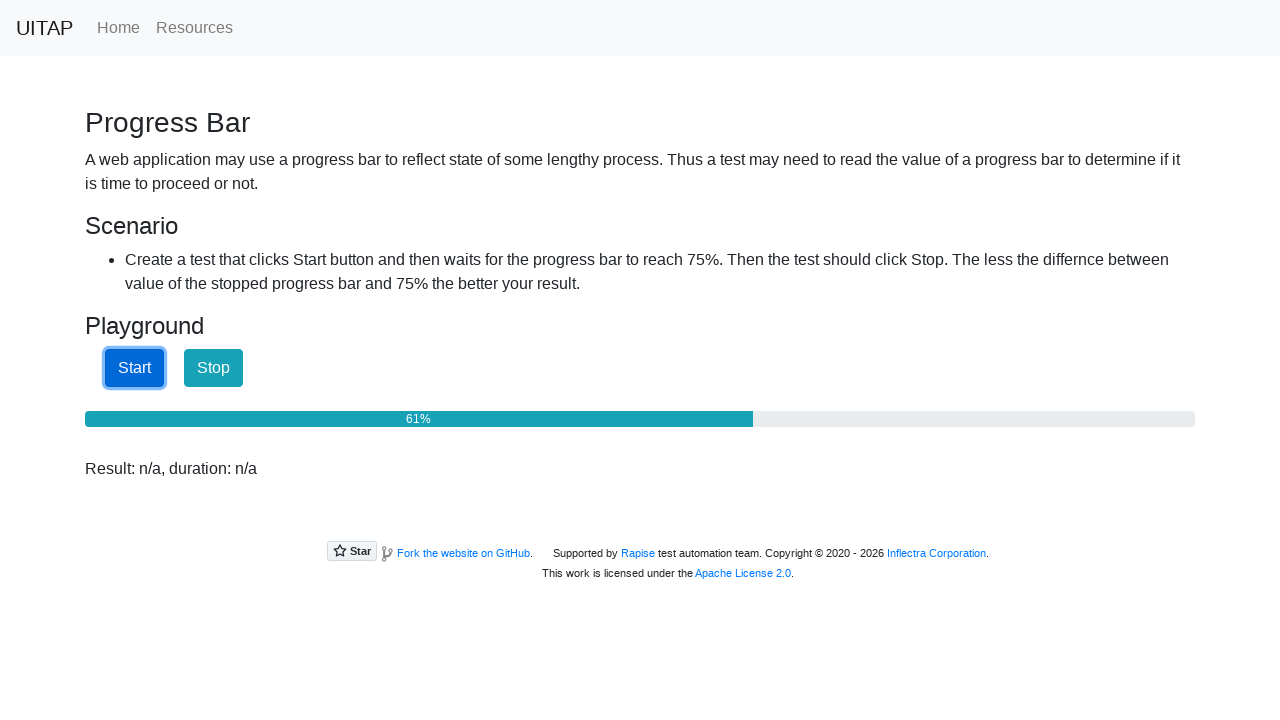

Checked progress bar value: 61%
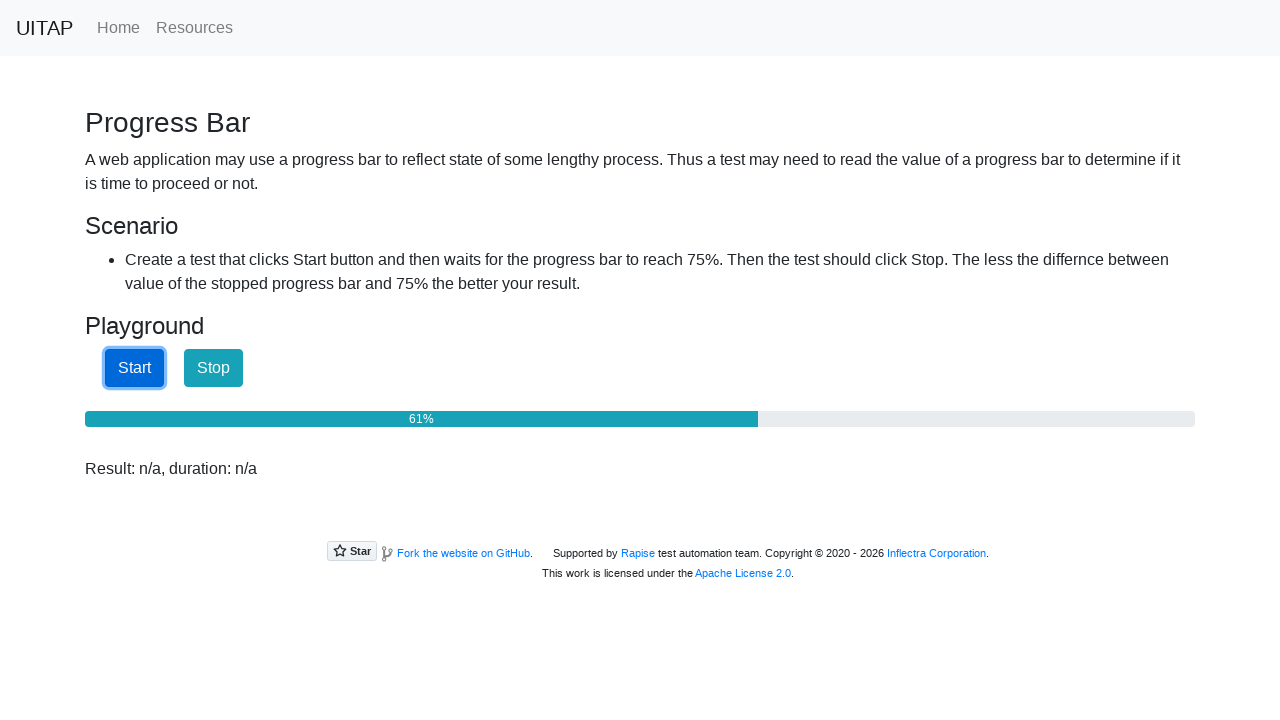

Waited 50ms before checking progress again
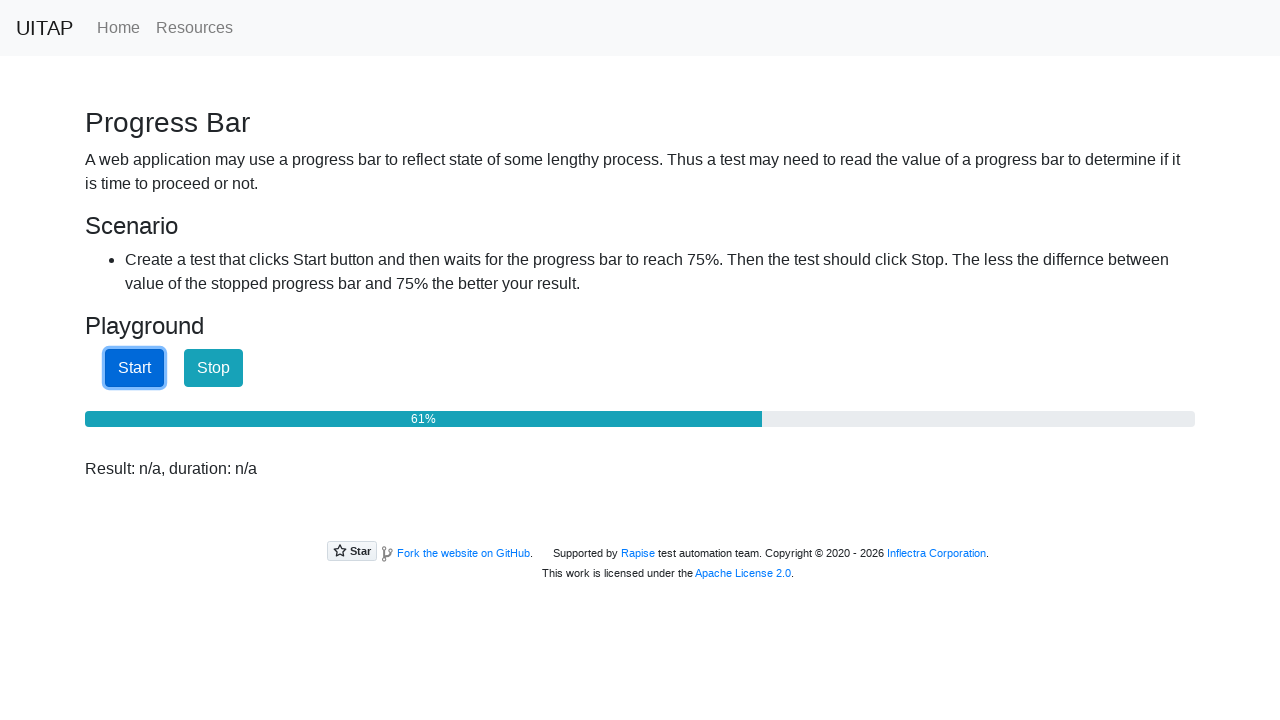

Checked progress bar value: 62%
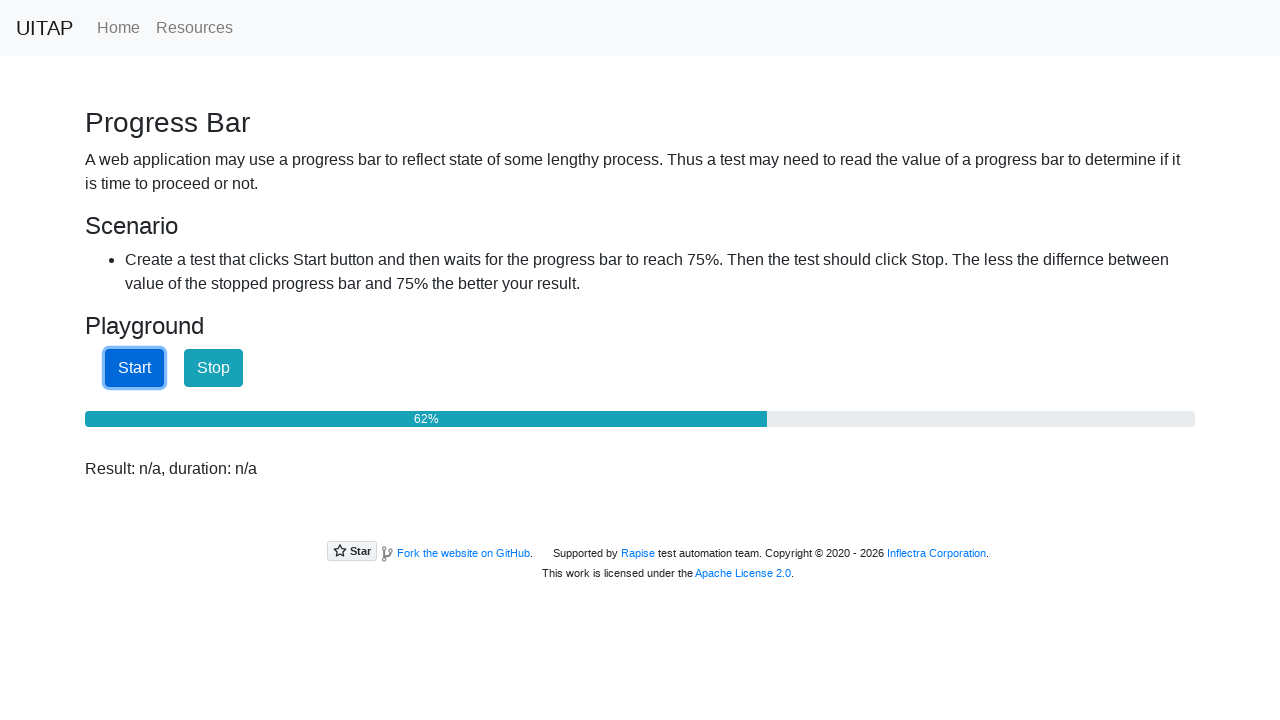

Waited 50ms before checking progress again
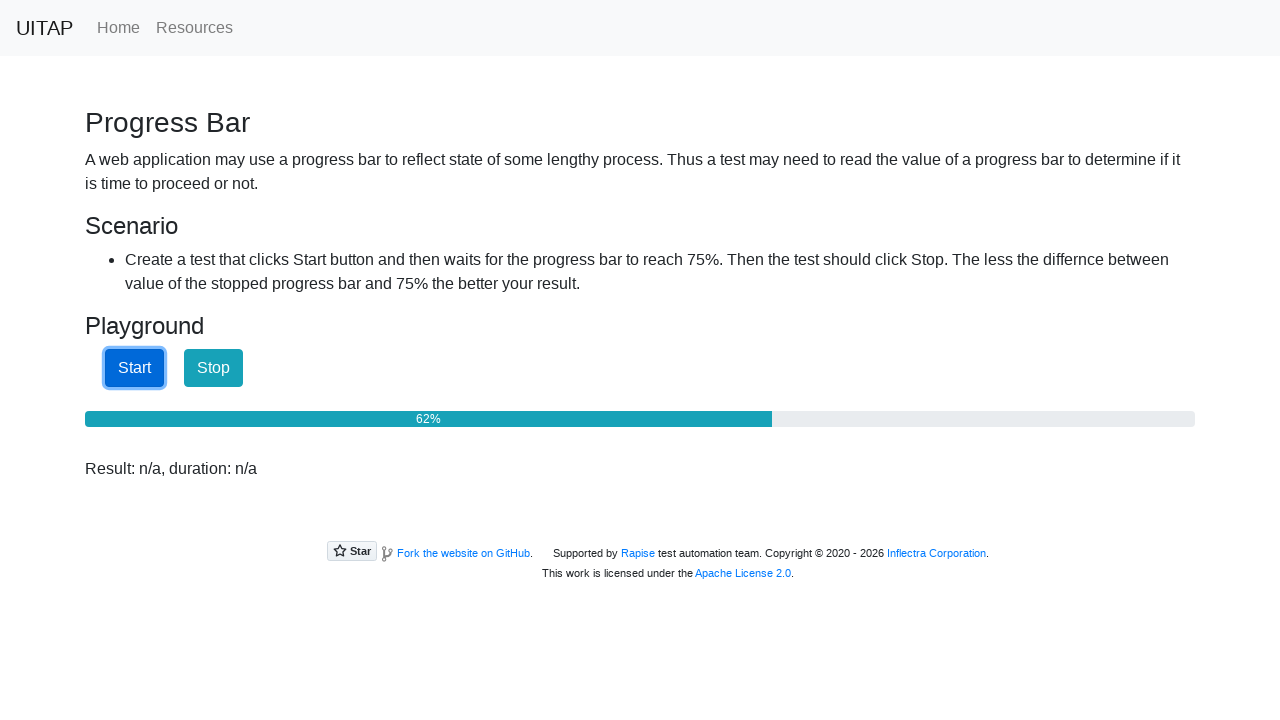

Checked progress bar value: 63%
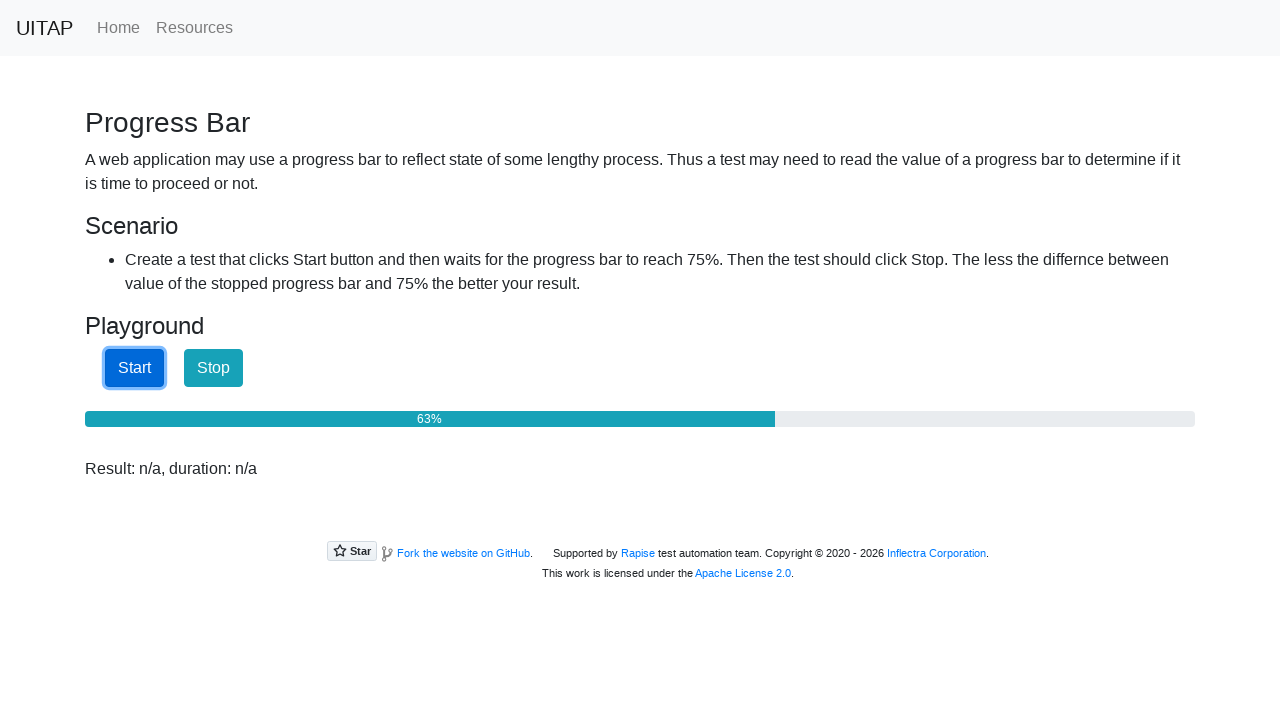

Waited 50ms before checking progress again
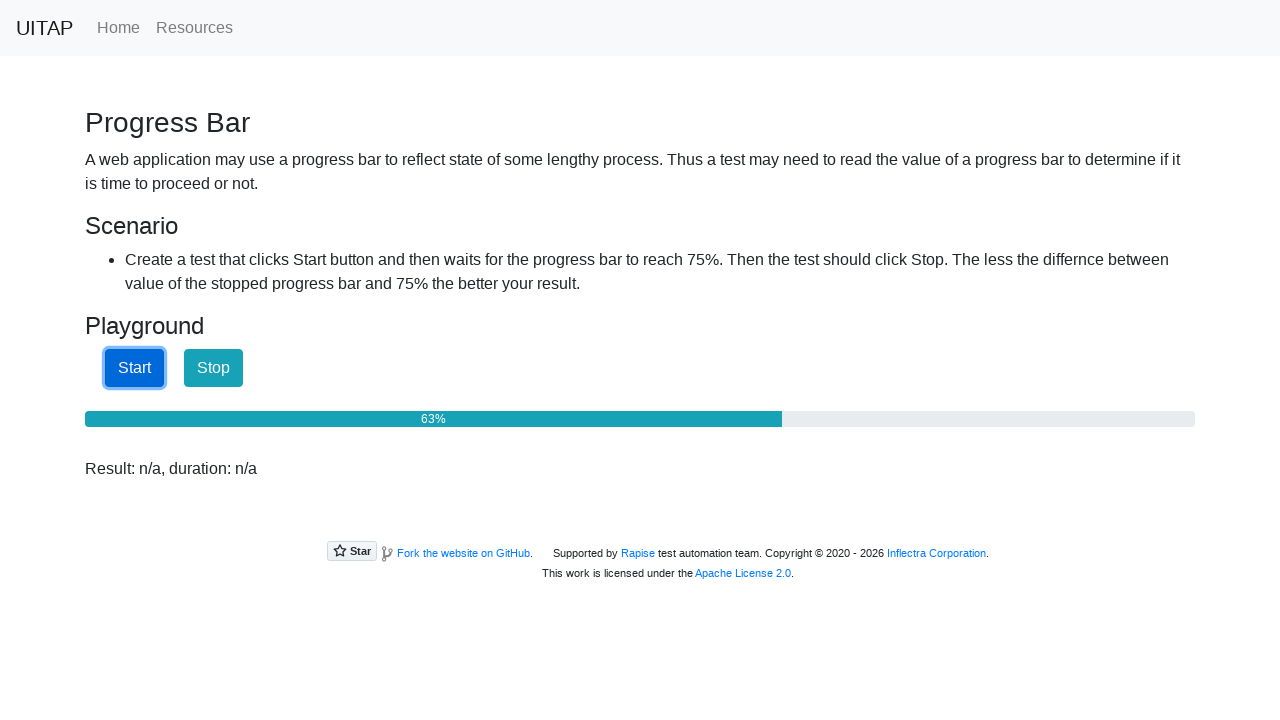

Checked progress bar value: 63%
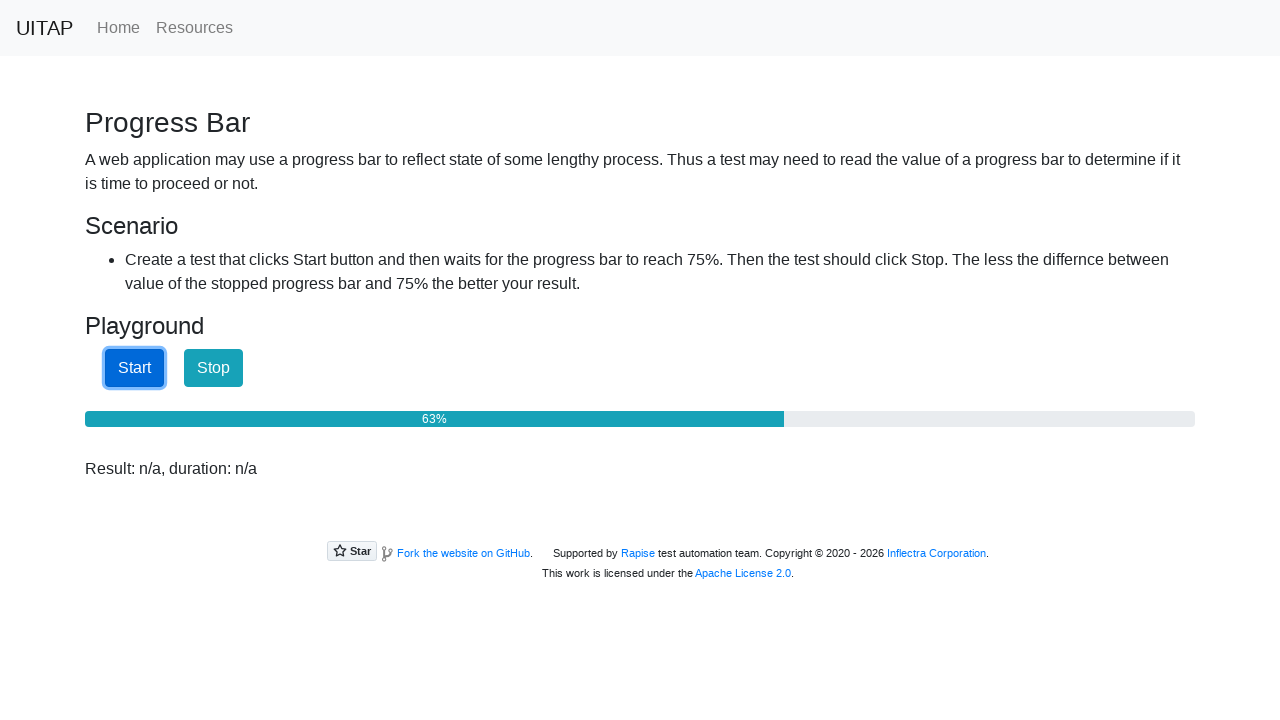

Waited 50ms before checking progress again
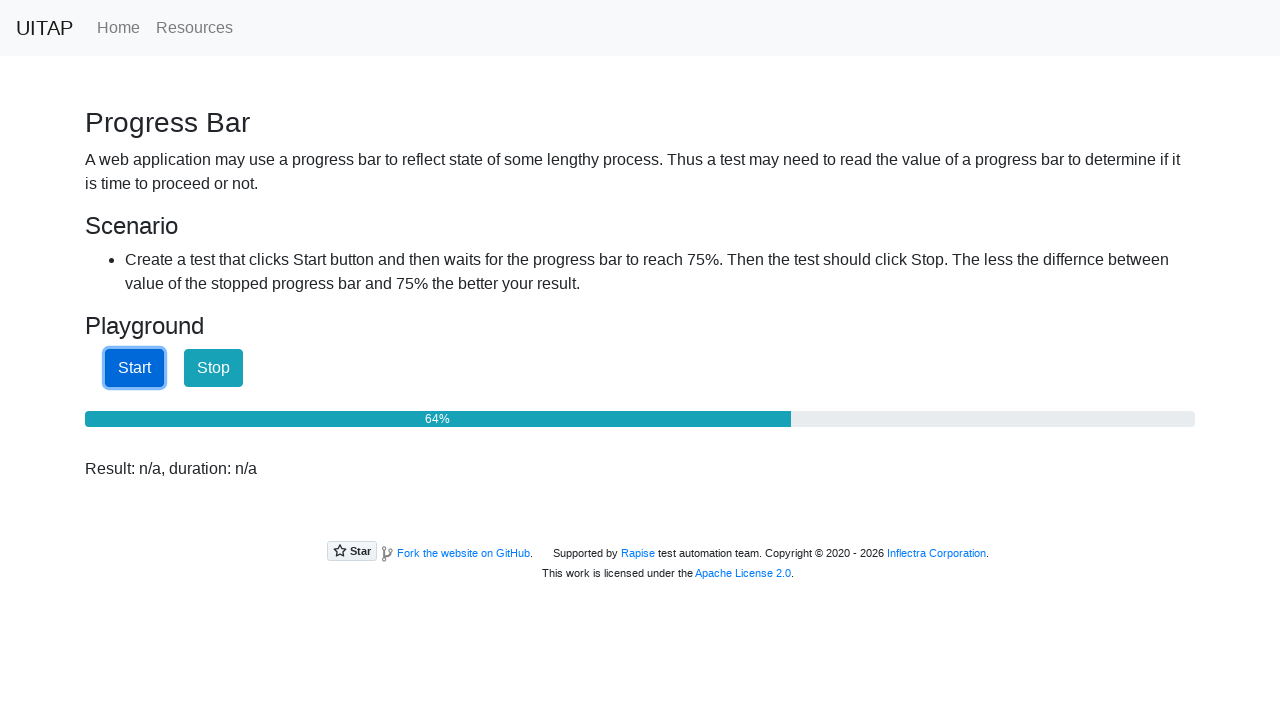

Checked progress bar value: 64%
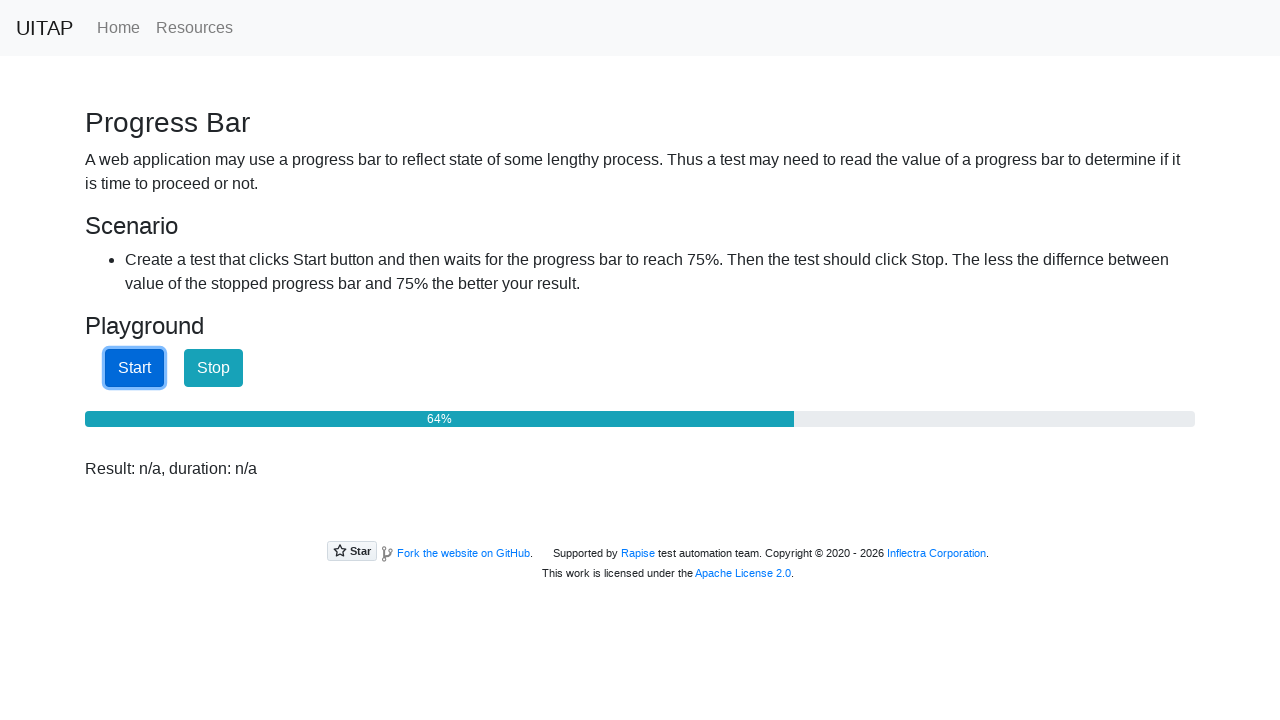

Waited 50ms before checking progress again
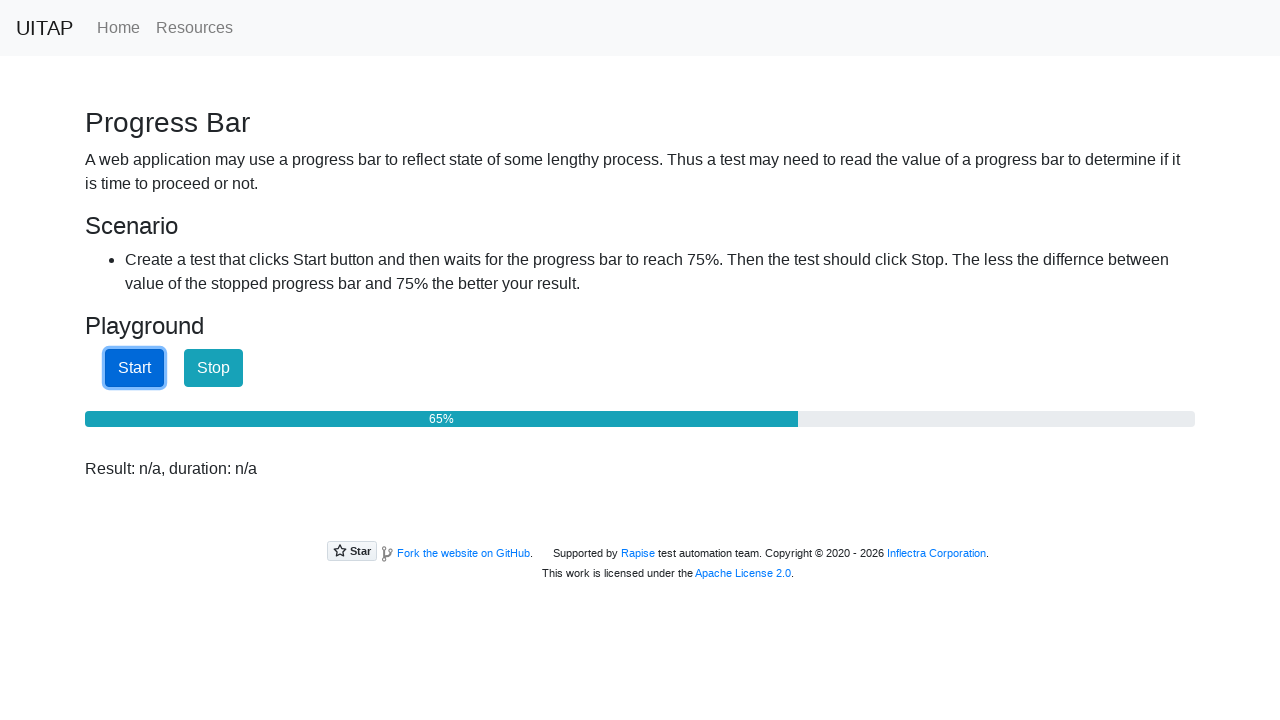

Checked progress bar value: 65%
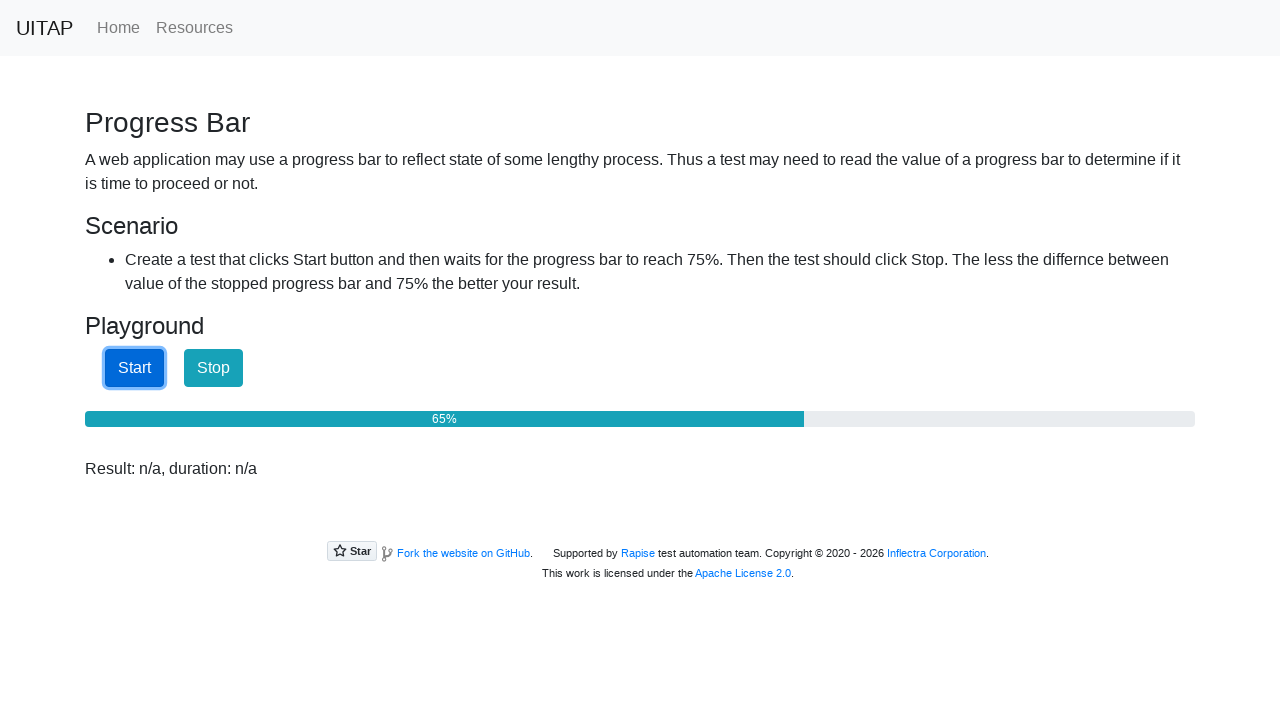

Waited 50ms before checking progress again
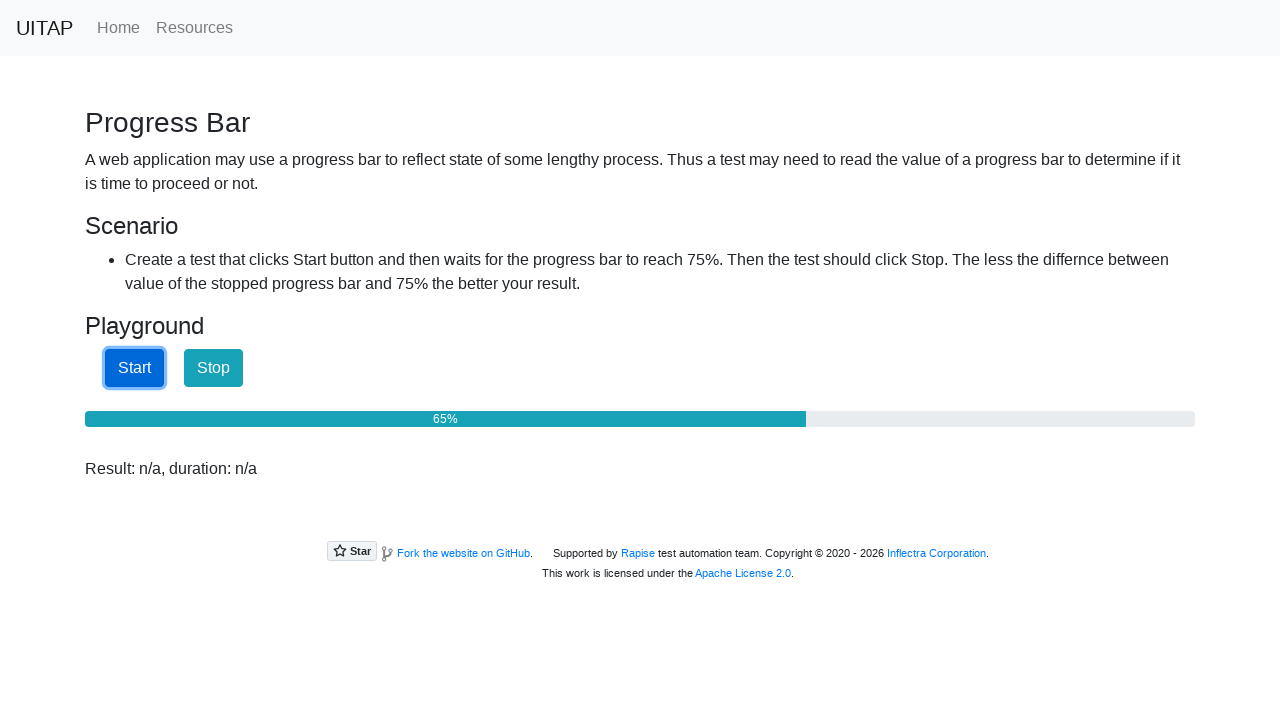

Checked progress bar value: 66%
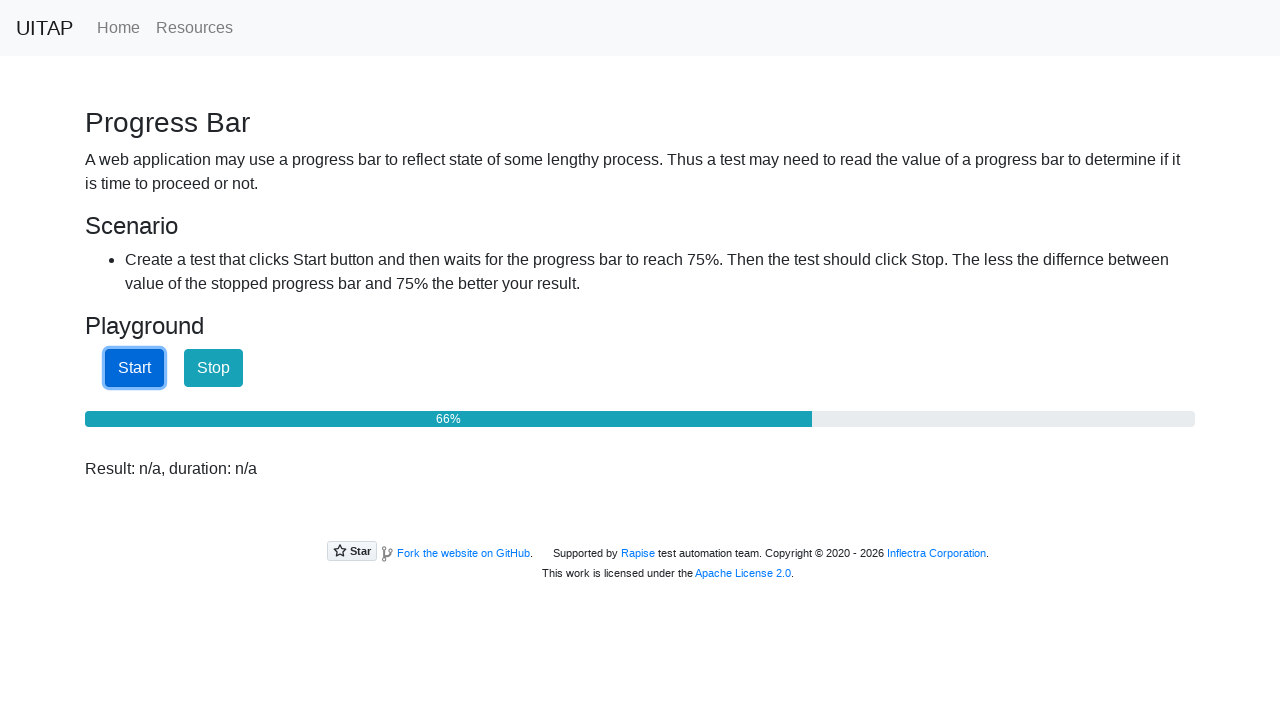

Waited 50ms before checking progress again
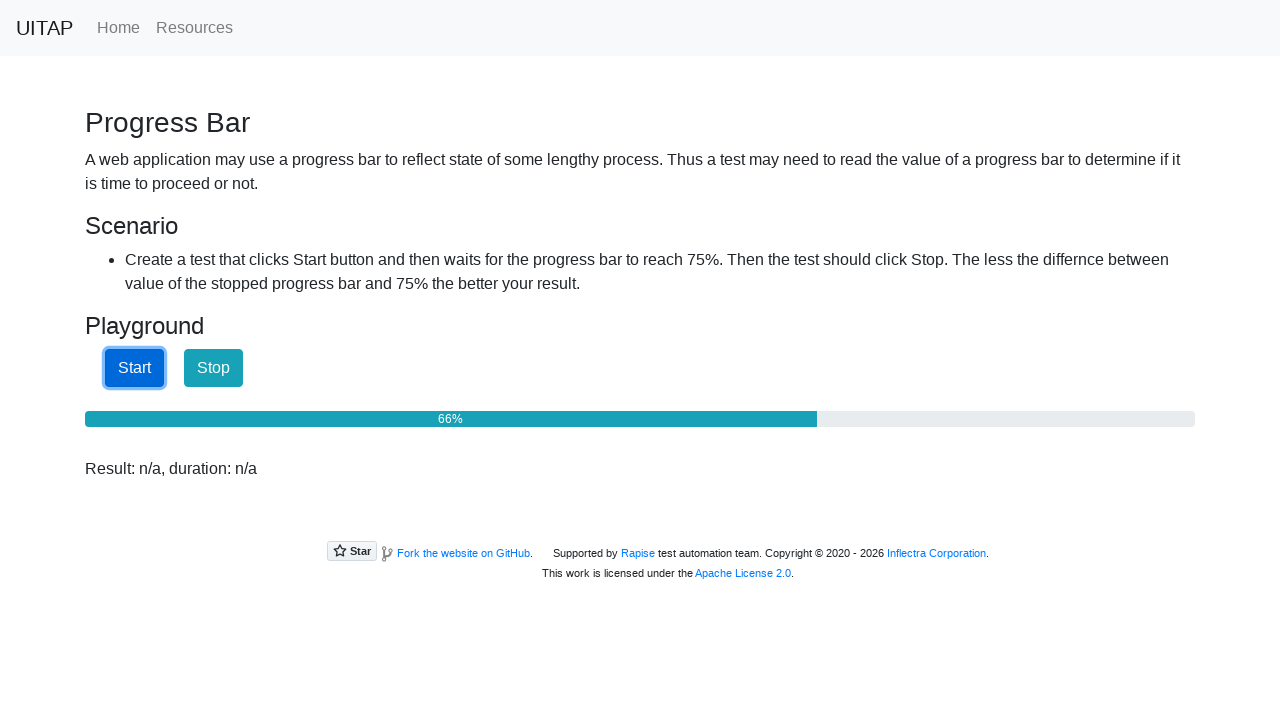

Checked progress bar value: 67%
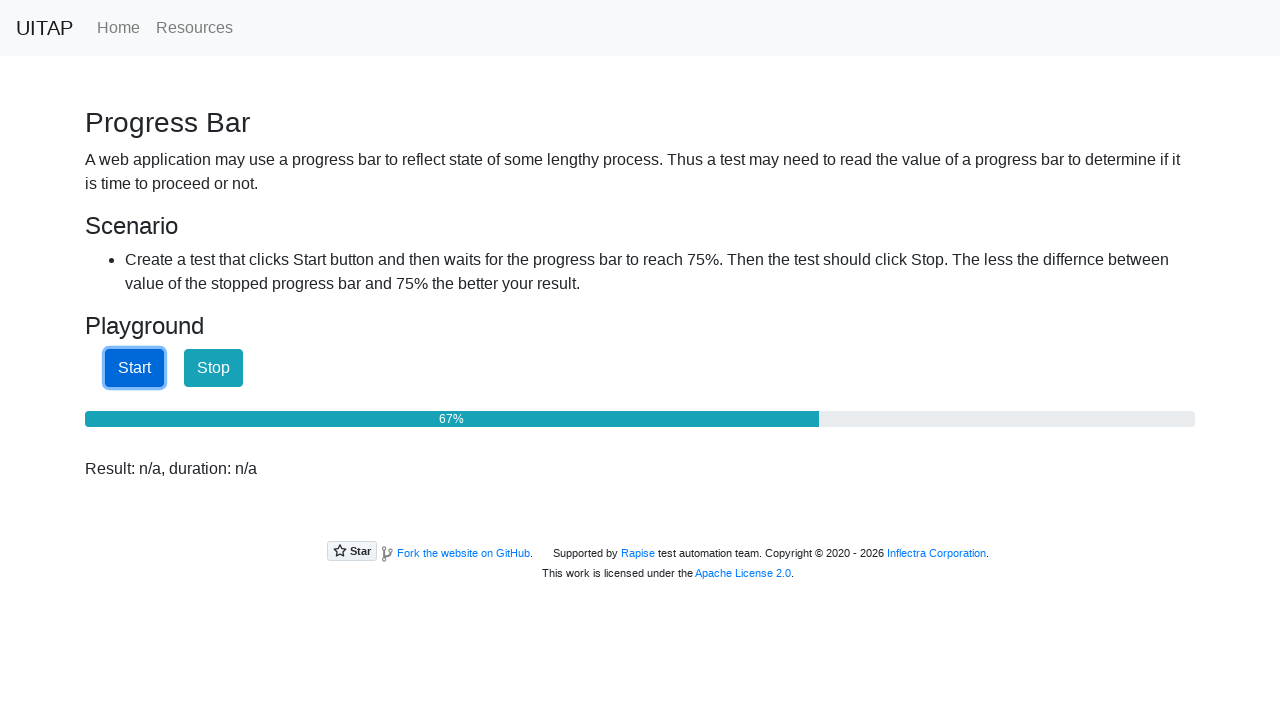

Waited 50ms before checking progress again
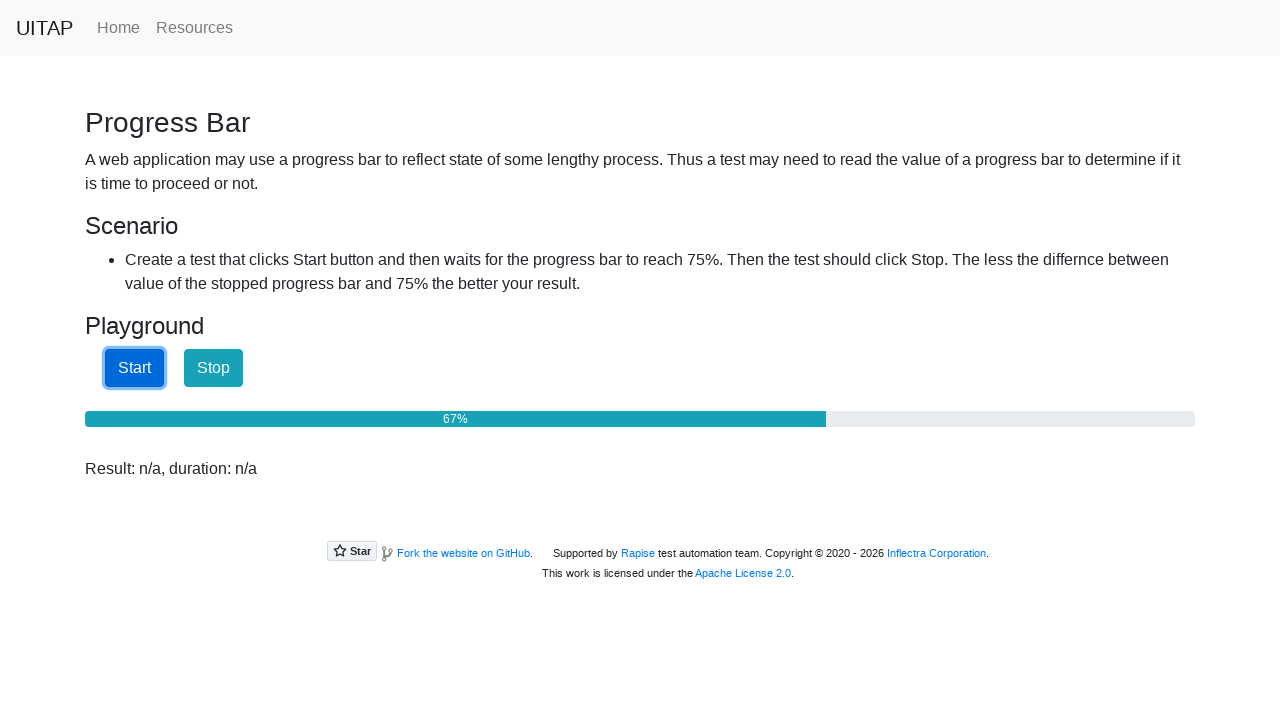

Checked progress bar value: 67%
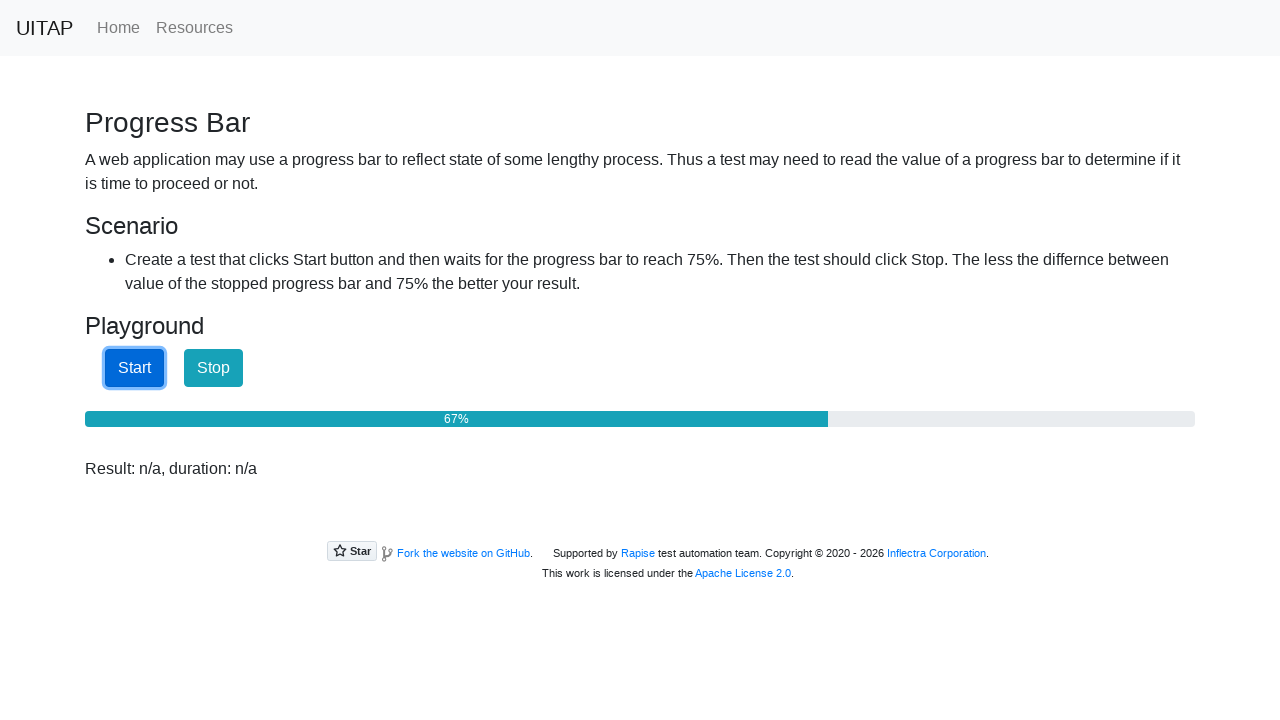

Waited 50ms before checking progress again
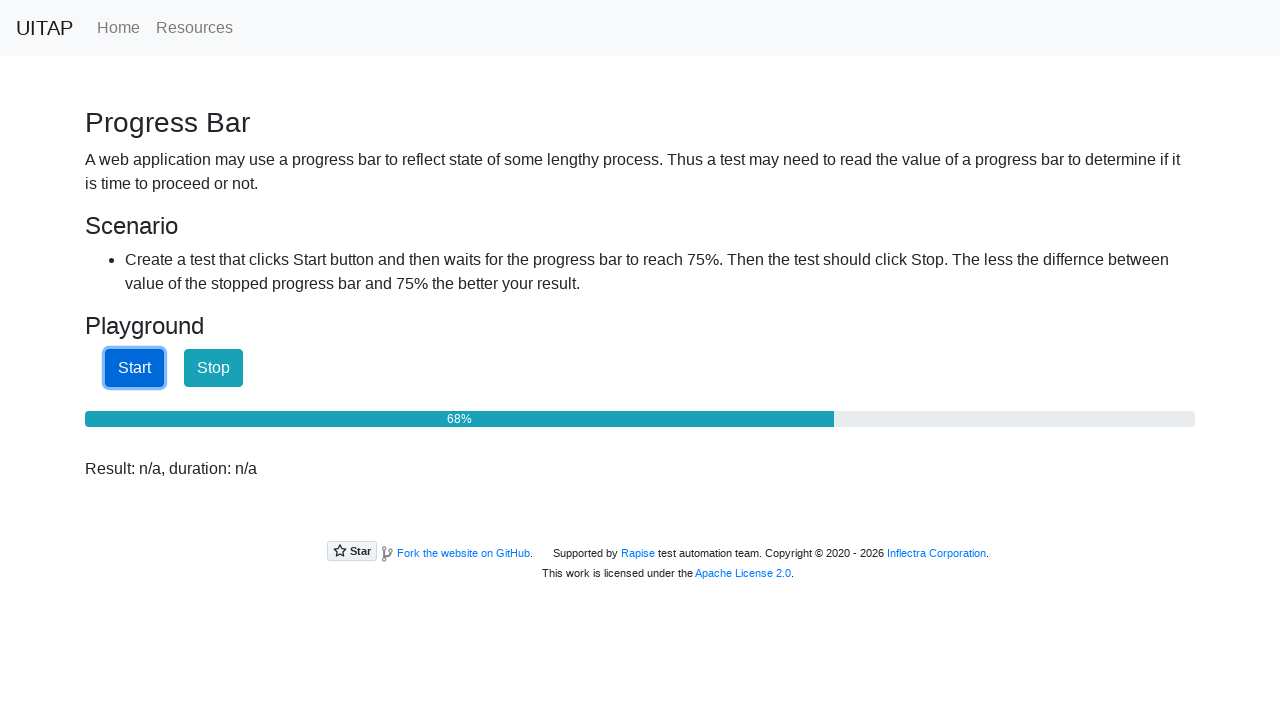

Checked progress bar value: 68%
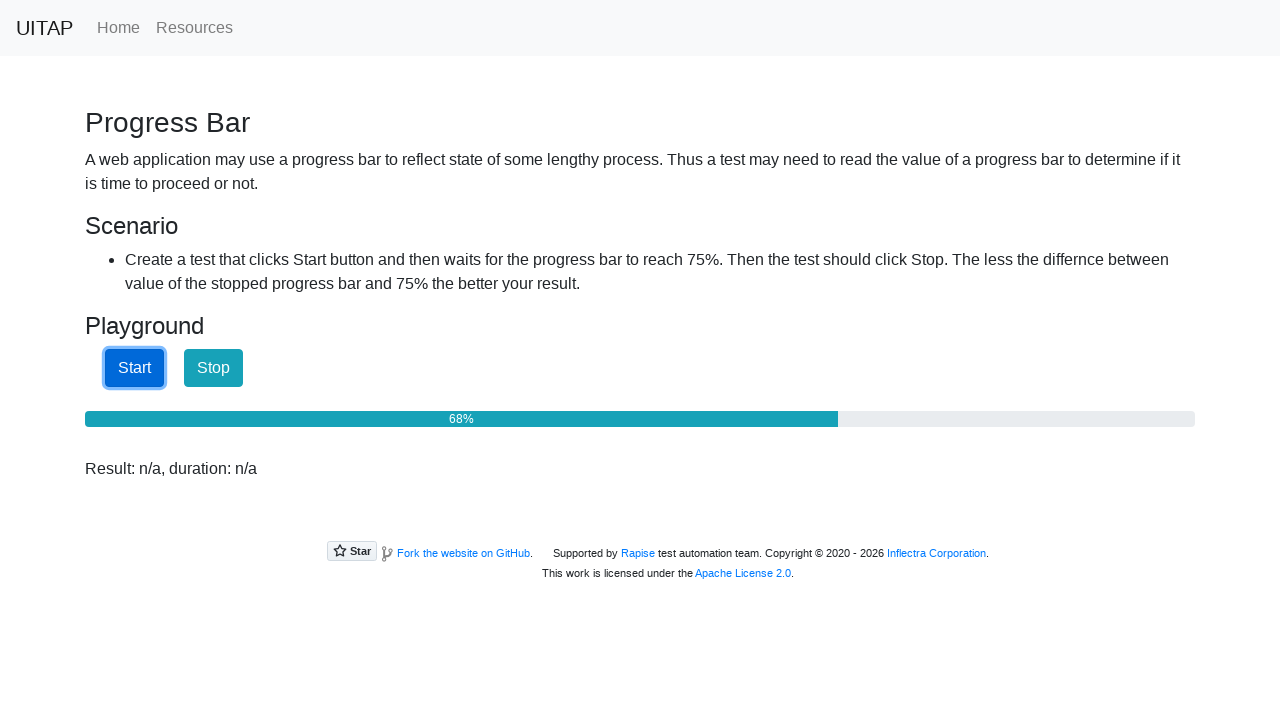

Waited 50ms before checking progress again
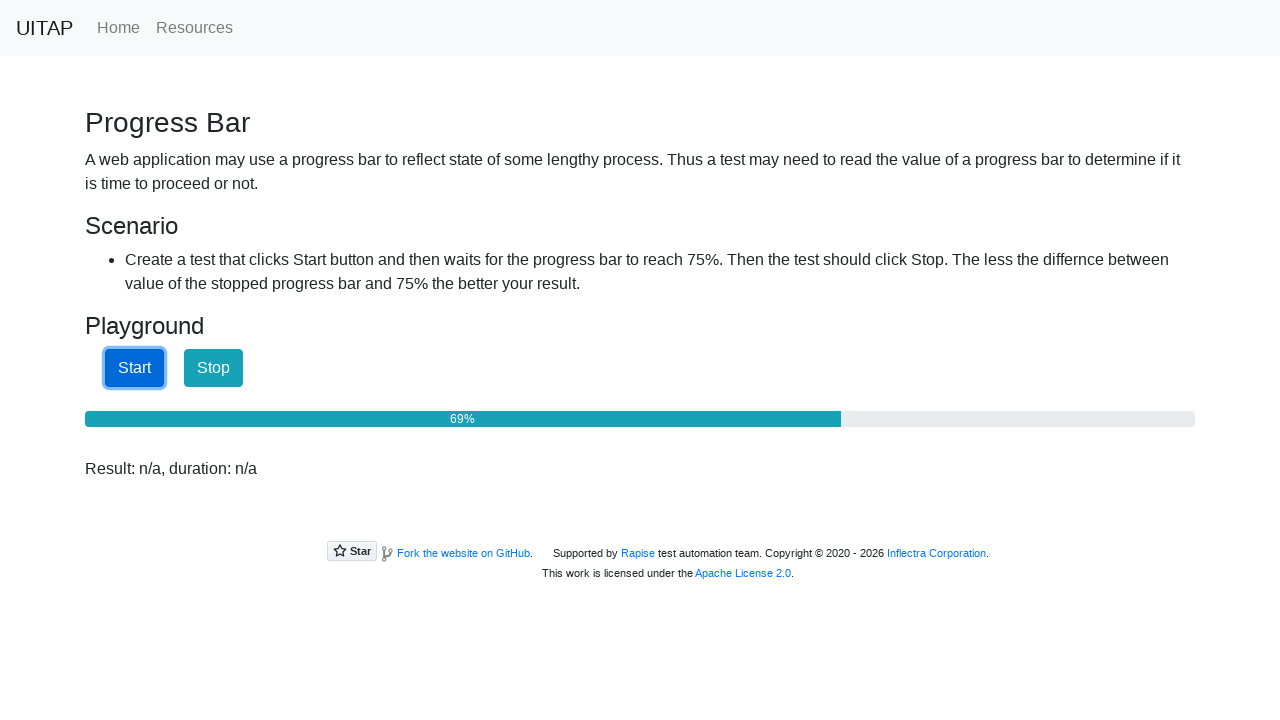

Checked progress bar value: 69%
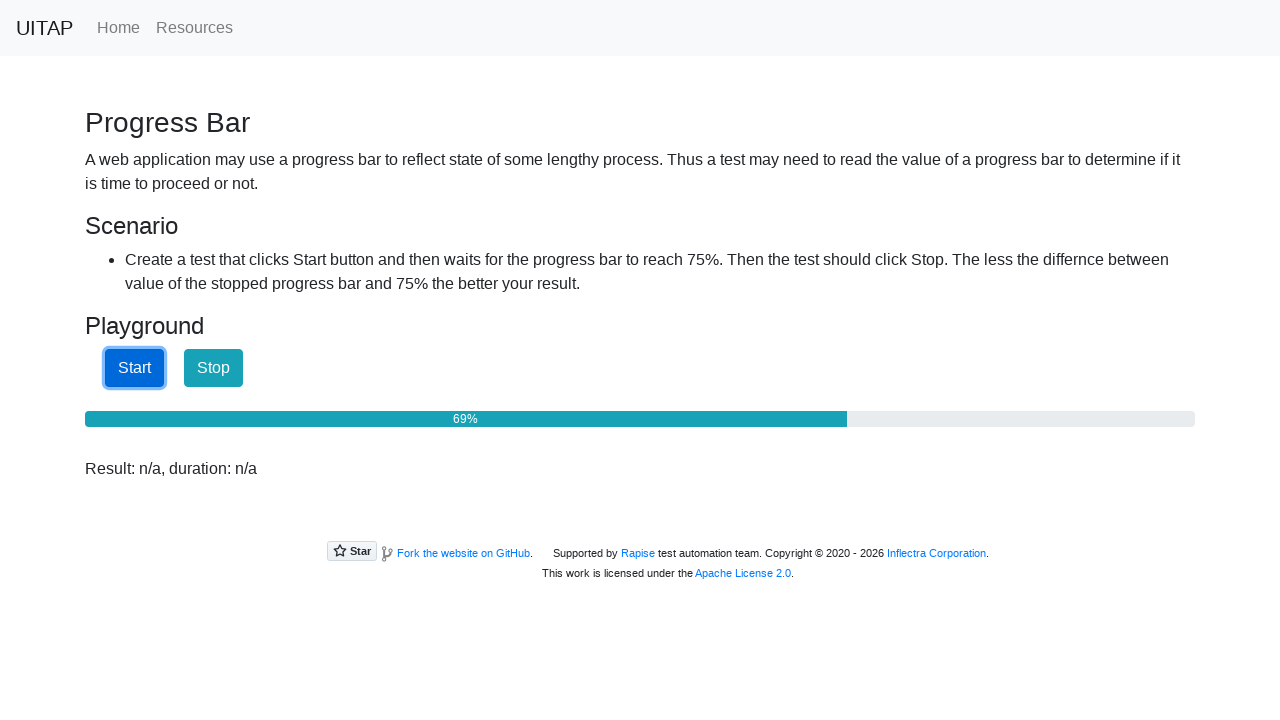

Waited 50ms before checking progress again
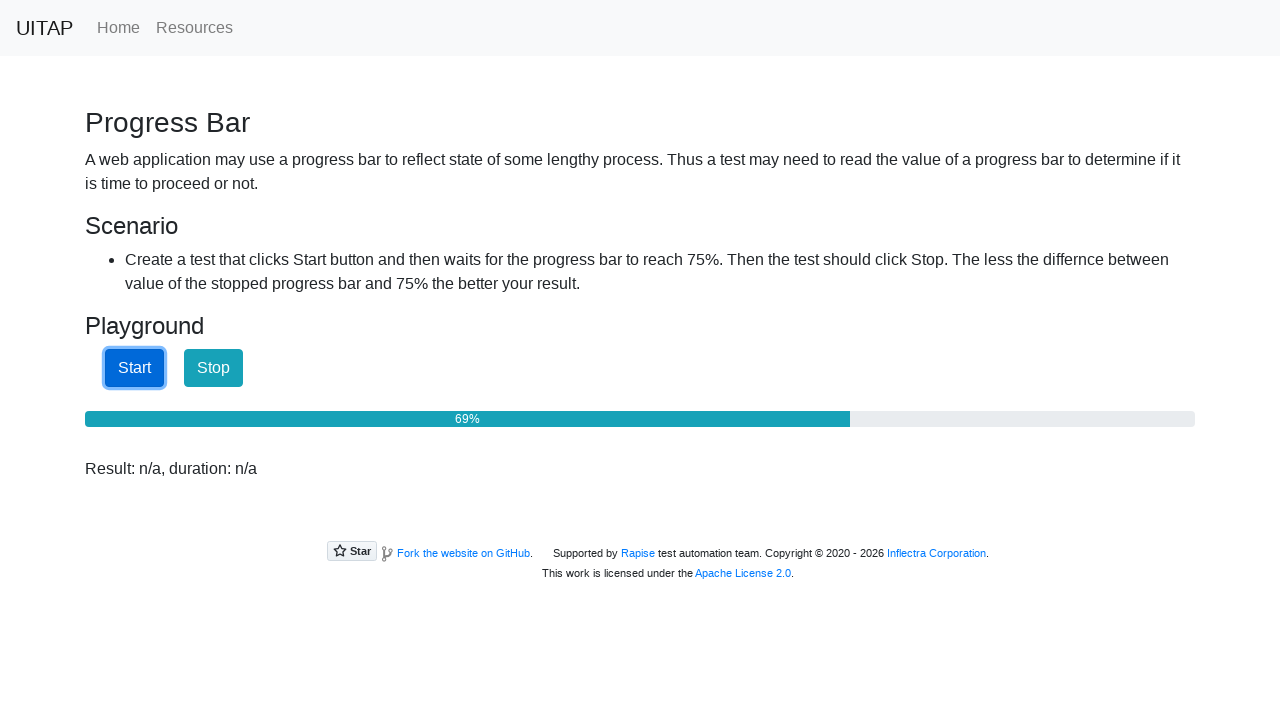

Checked progress bar value: 70%
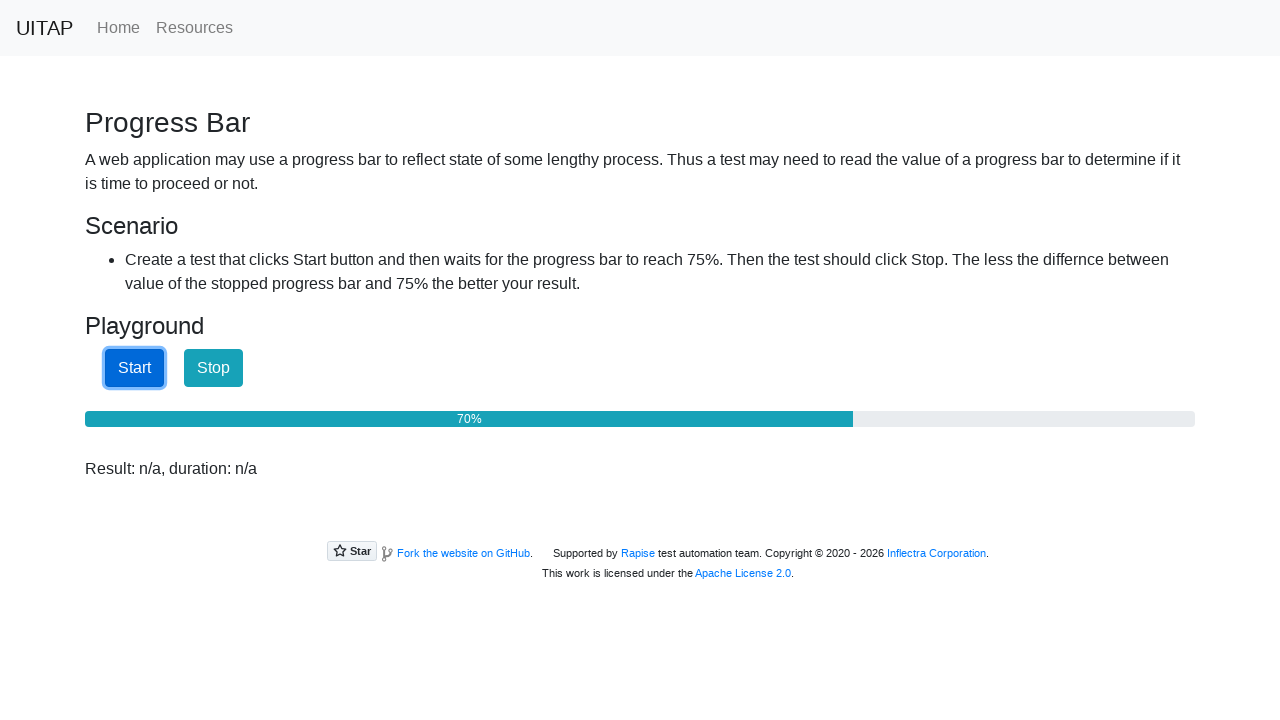

Waited 50ms before checking progress again
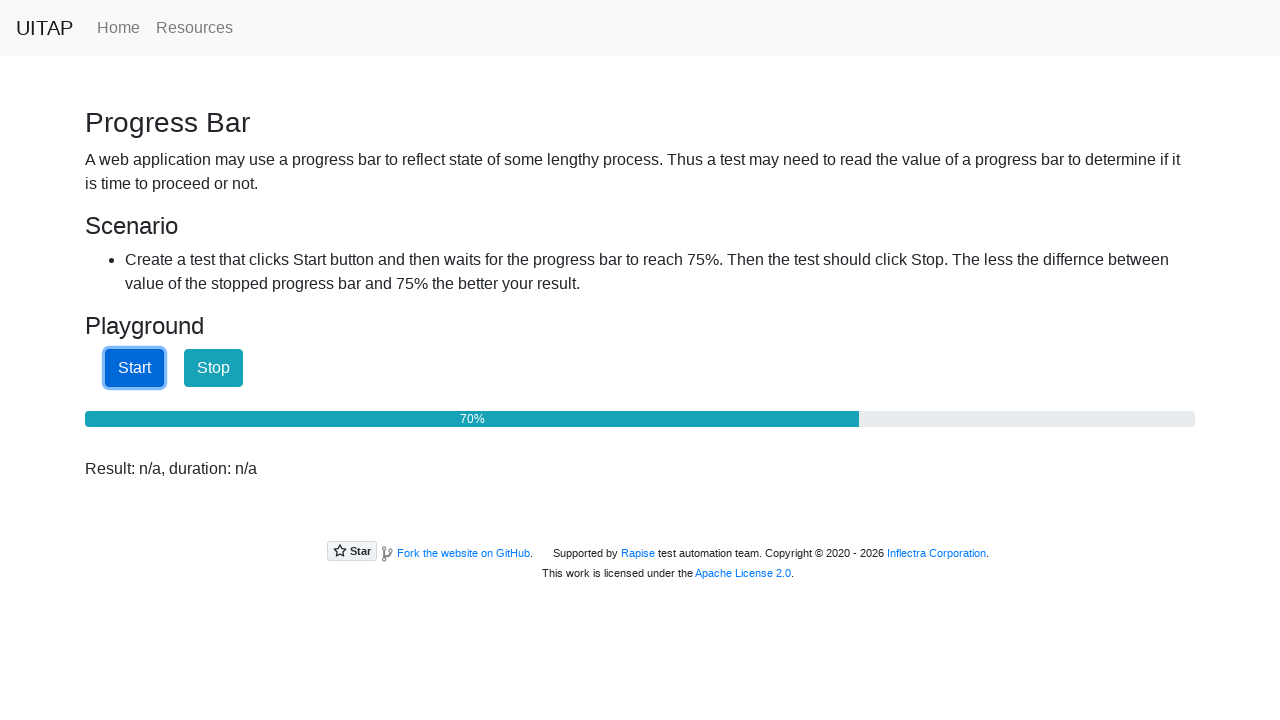

Checked progress bar value: 70%
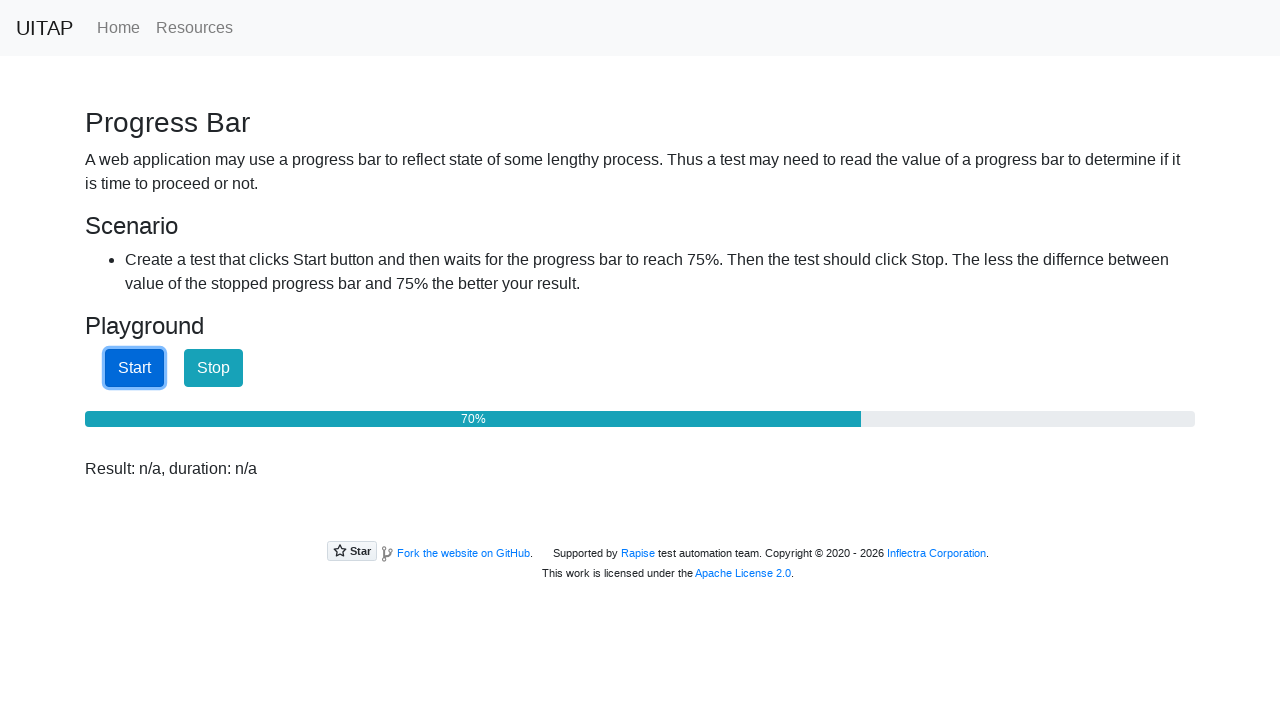

Waited 50ms before checking progress again
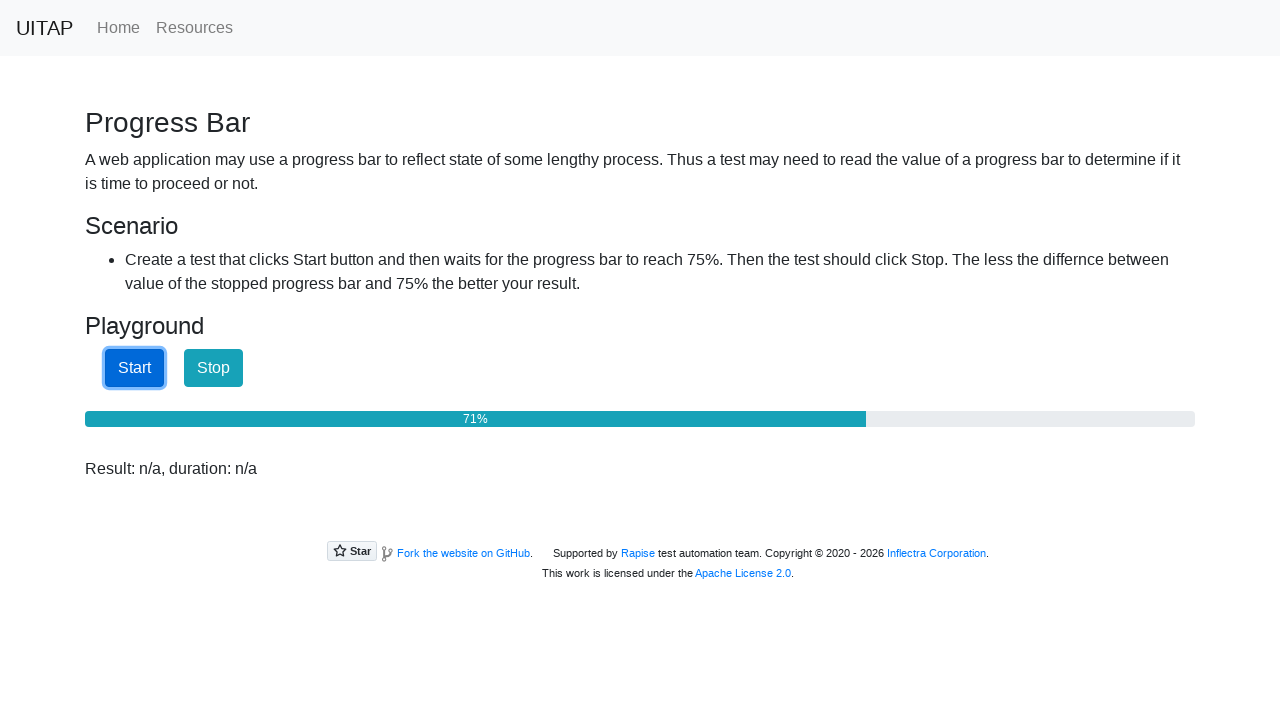

Checked progress bar value: 71%
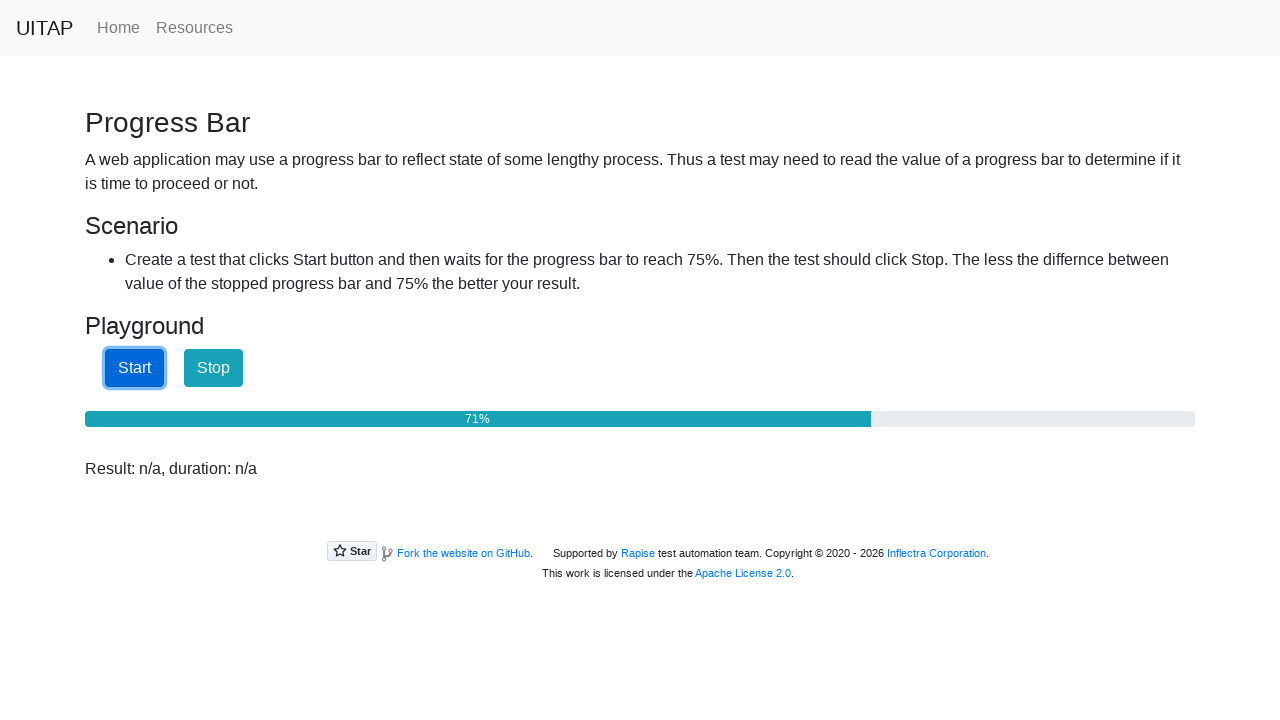

Waited 50ms before checking progress again
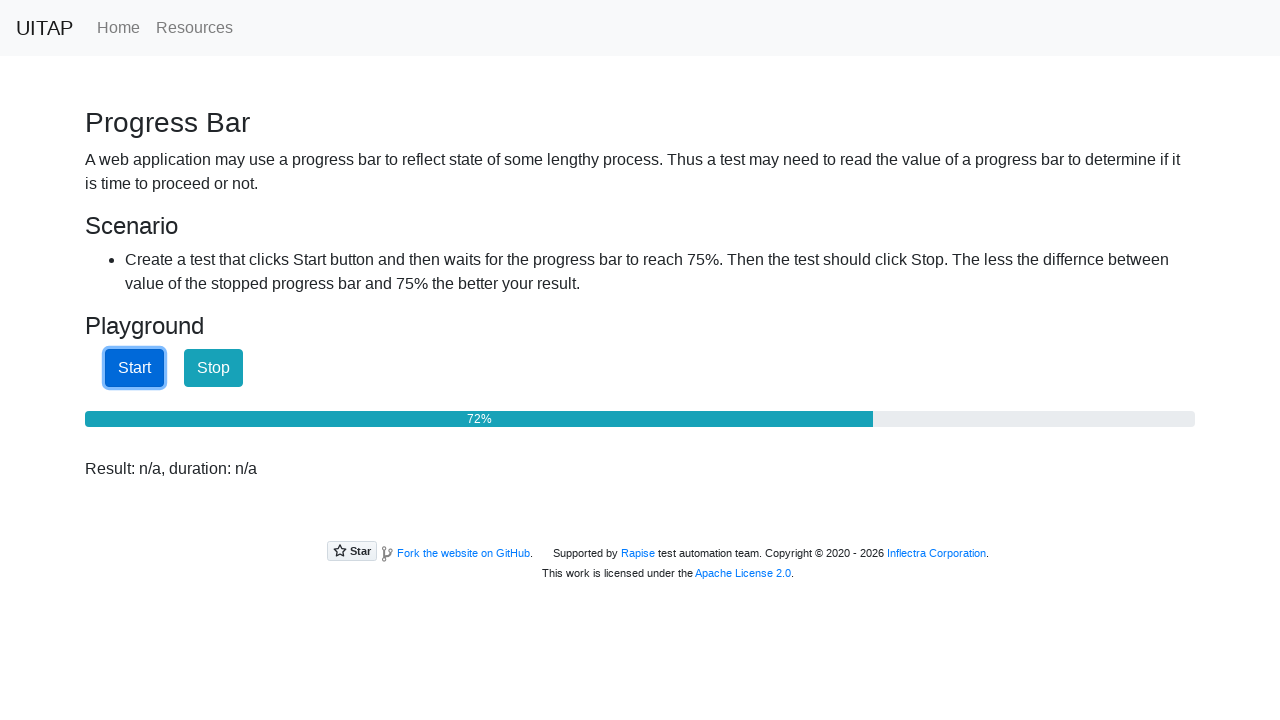

Checked progress bar value: 72%
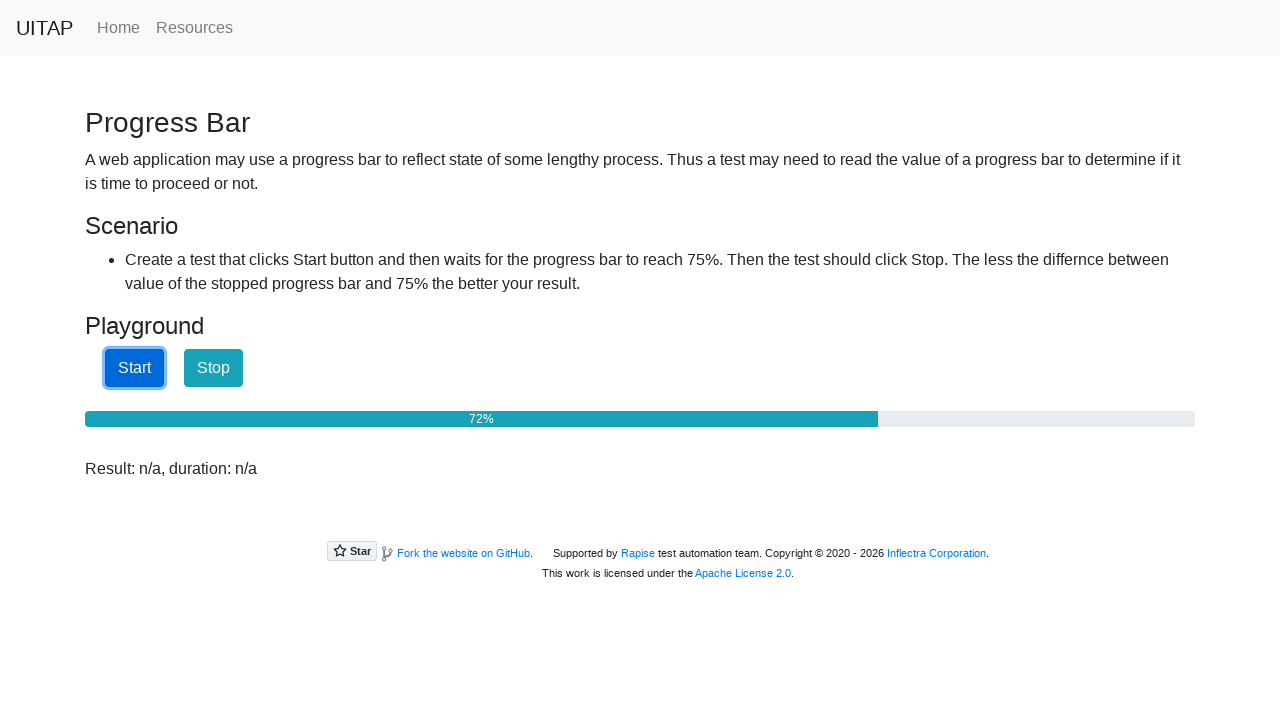

Waited 50ms before checking progress again
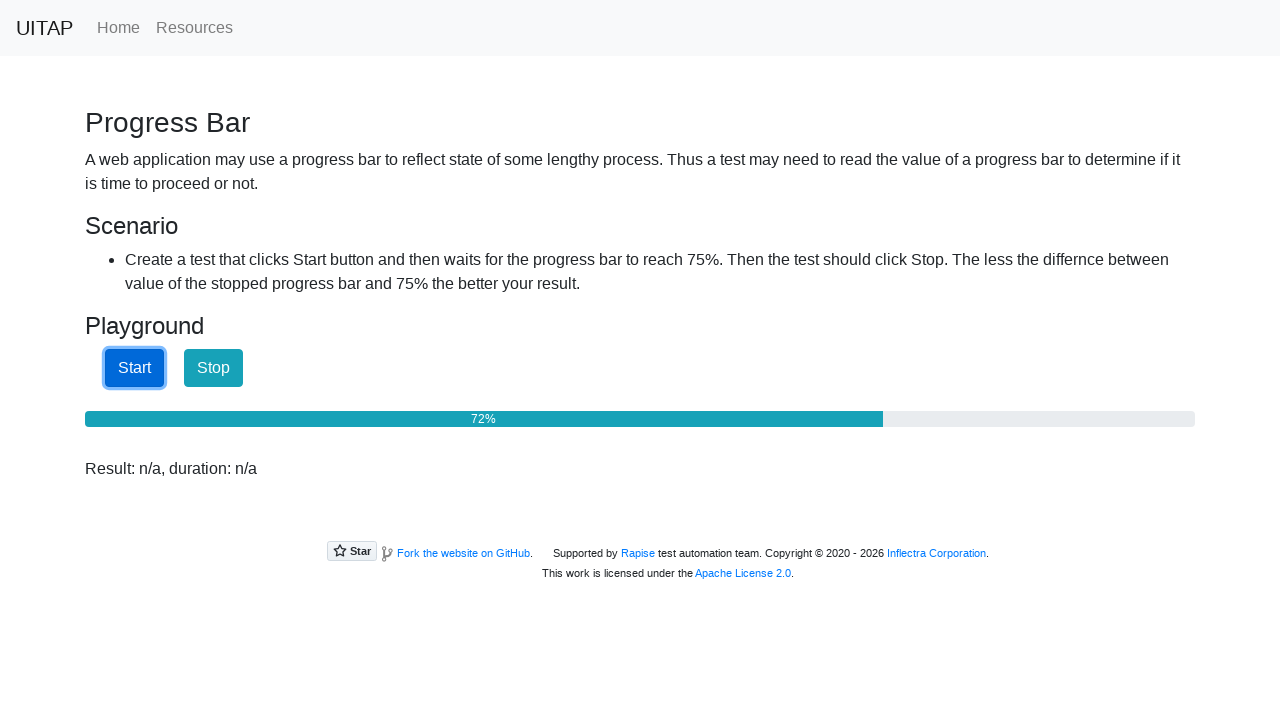

Checked progress bar value: 72%
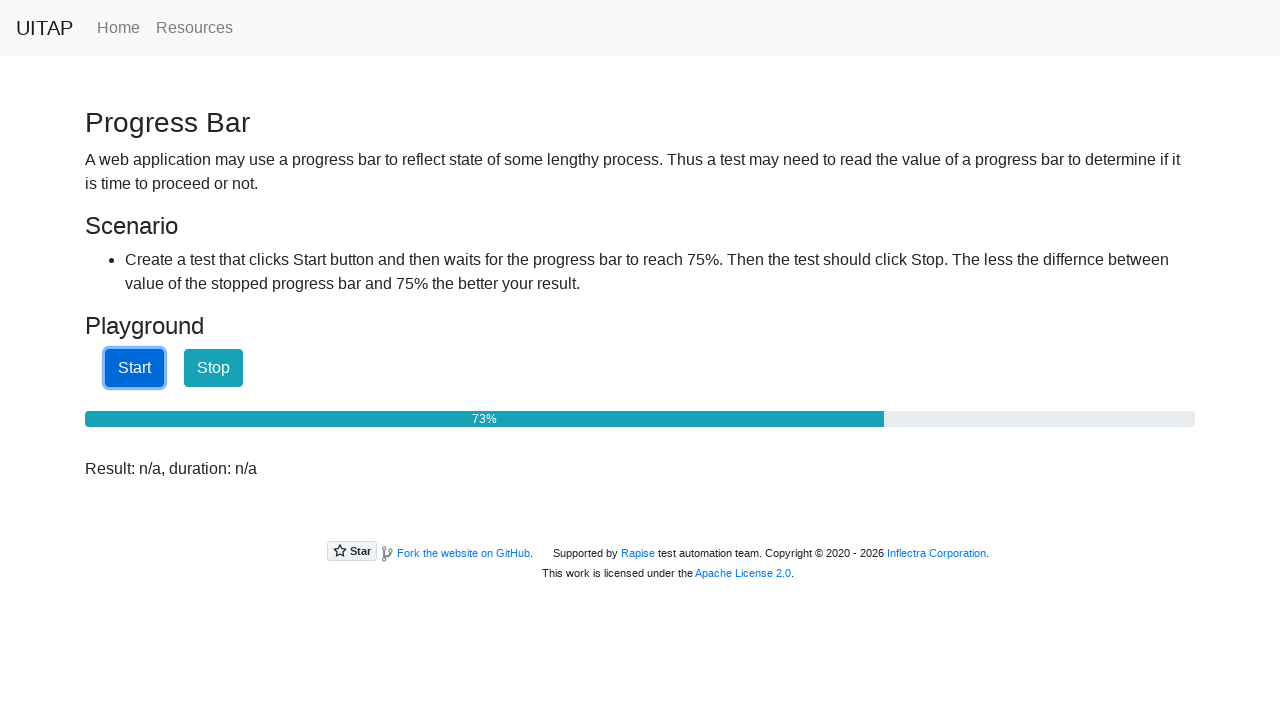

Waited 50ms before checking progress again
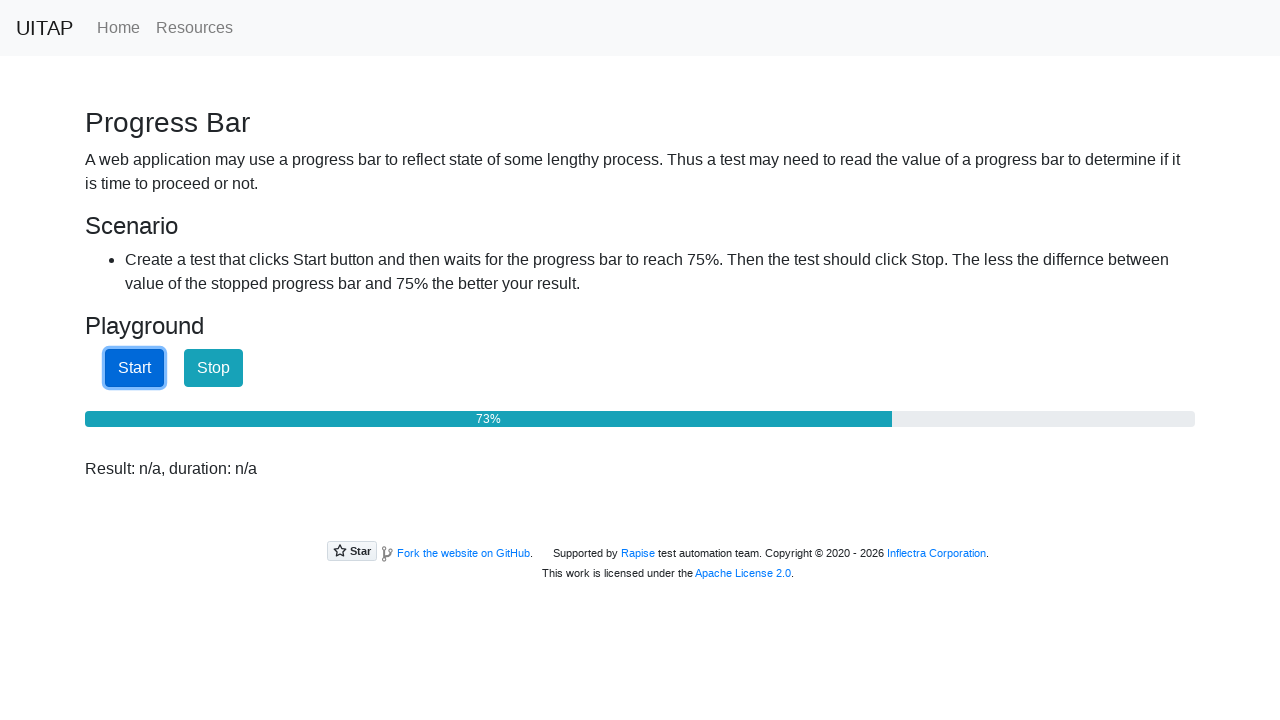

Checked progress bar value: 73%
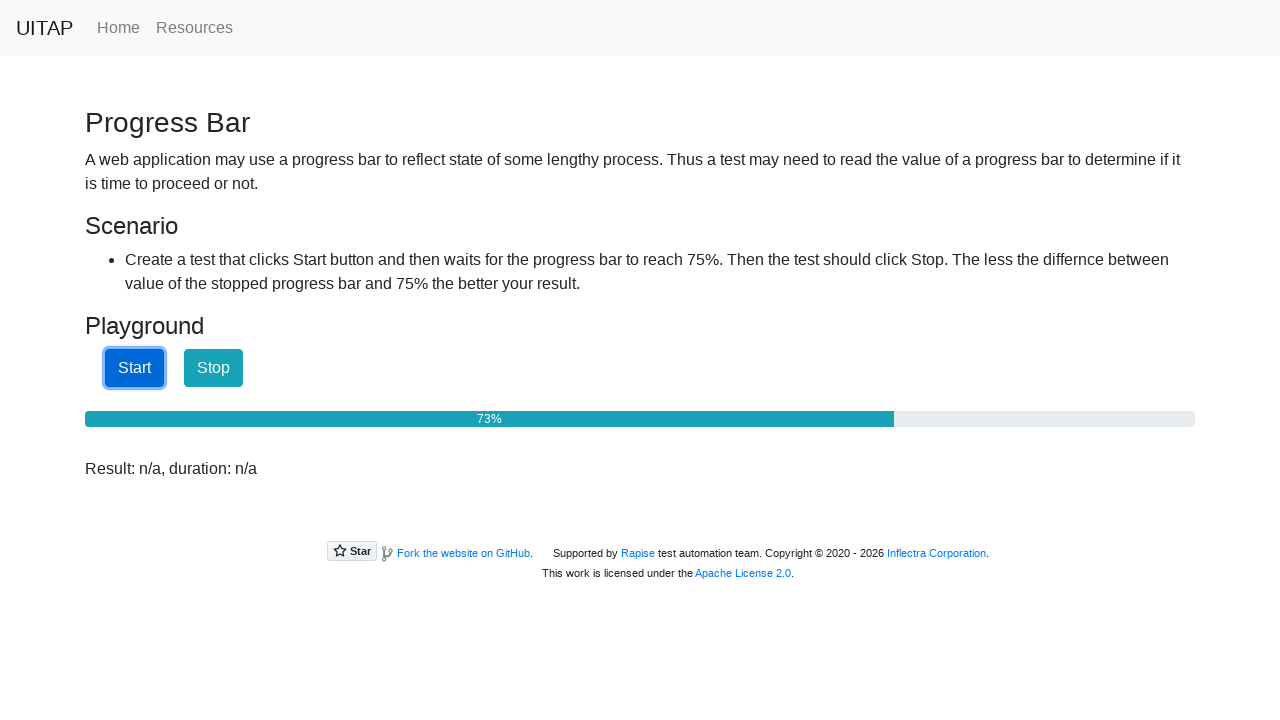

Waited 50ms before checking progress again
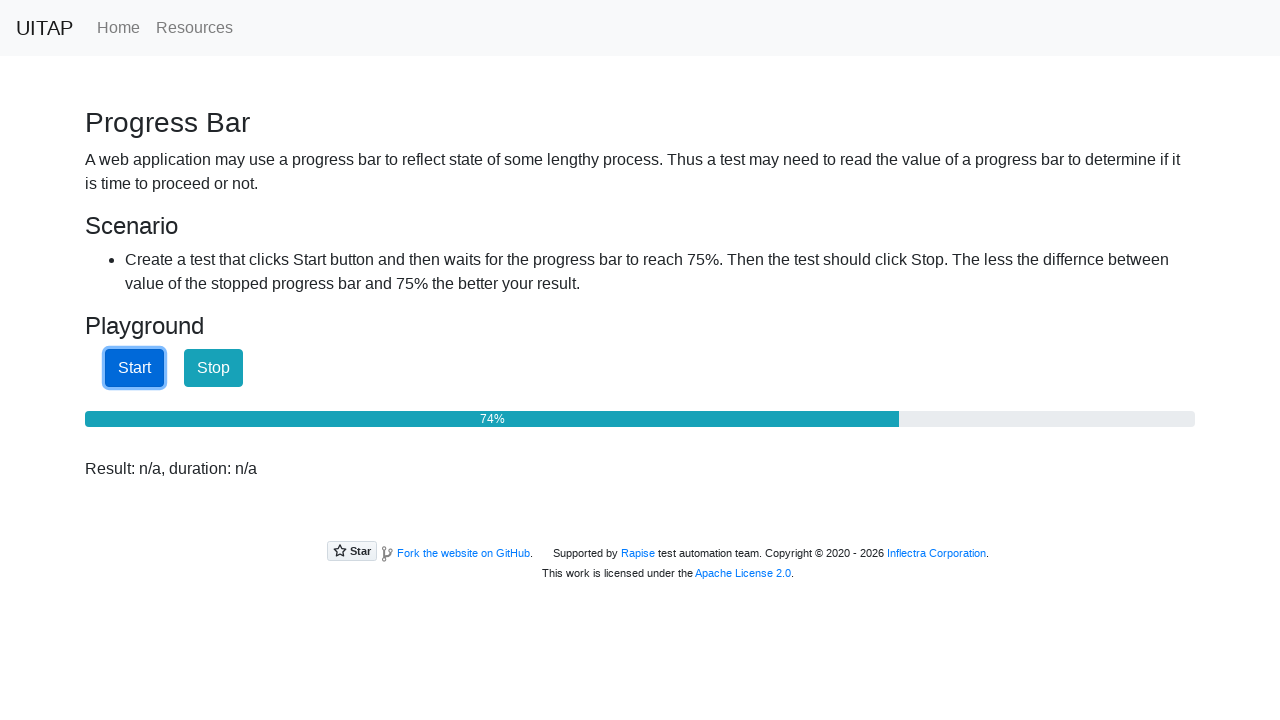

Checked progress bar value: 74%
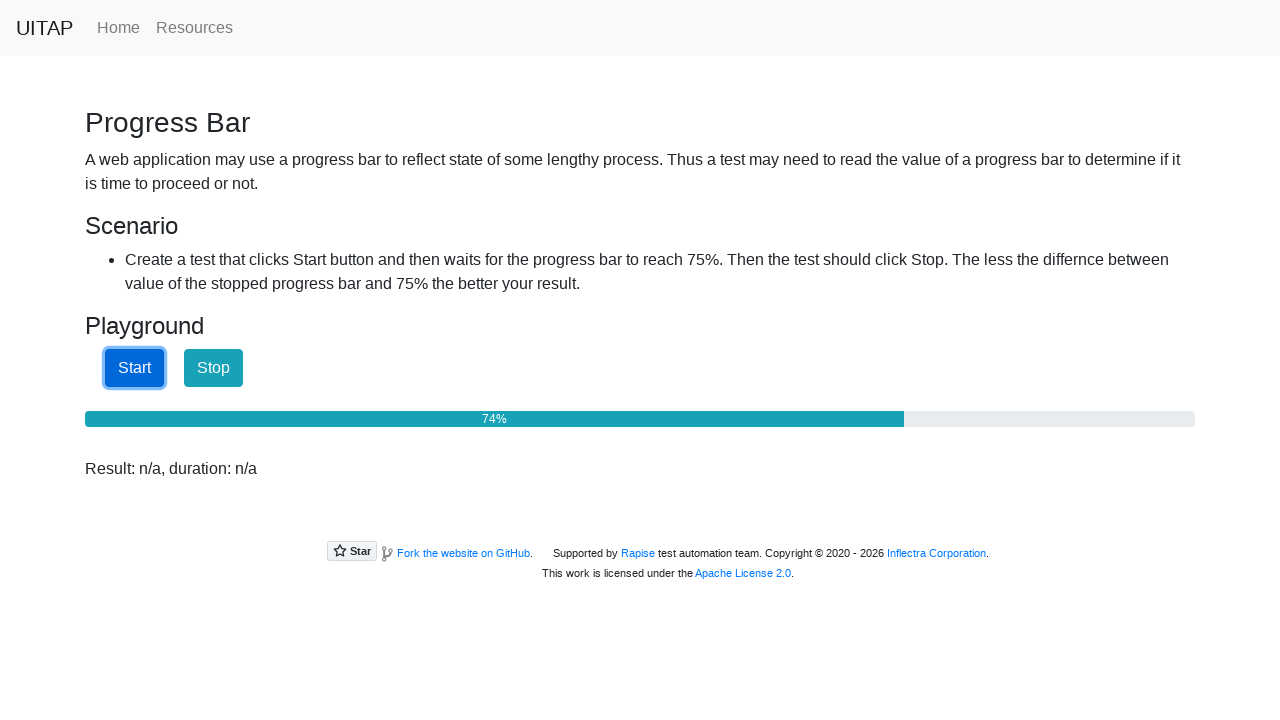

Waited 50ms before checking progress again
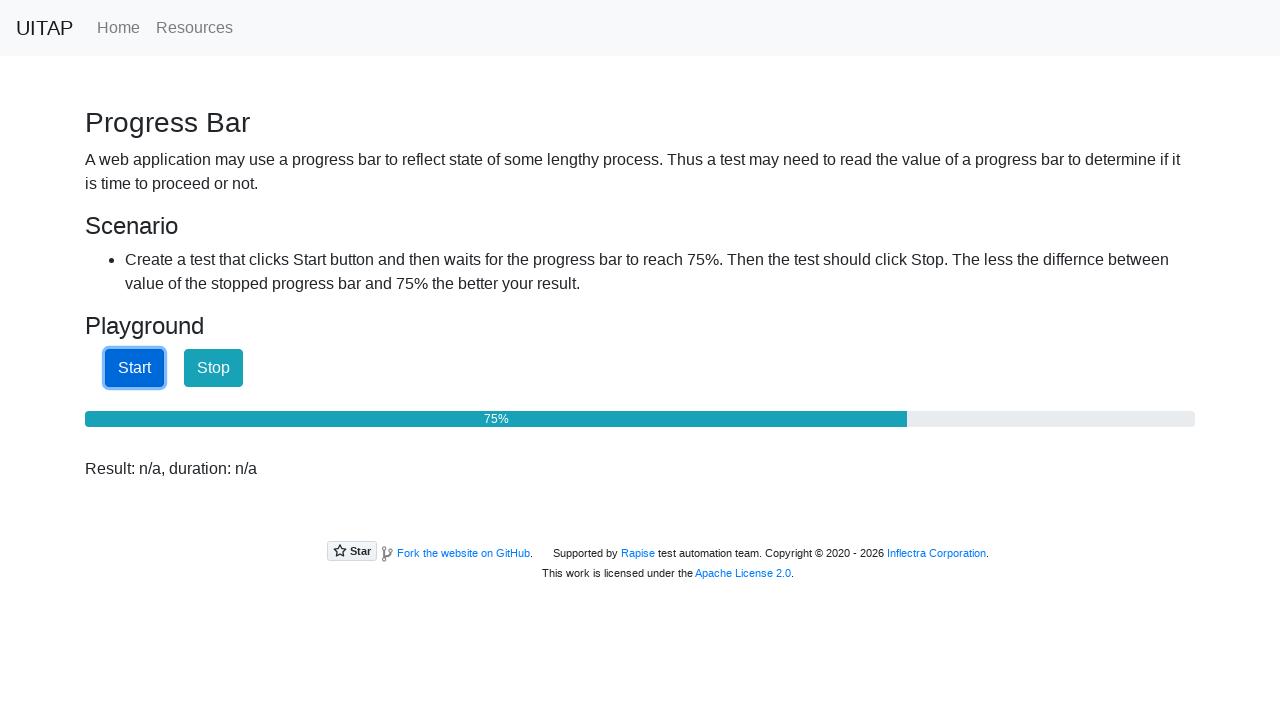

Checked progress bar value: 75%
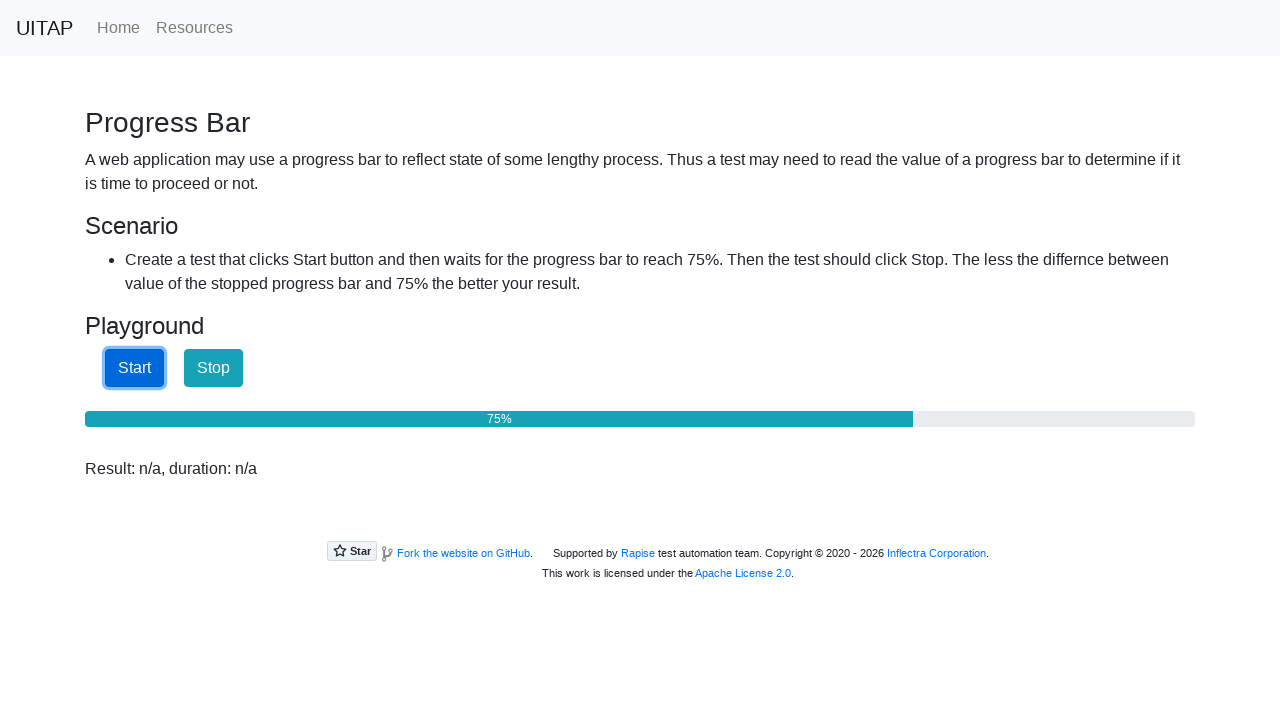

Clicked stop button after progress reached 75% at (214, 368) on #stopButton
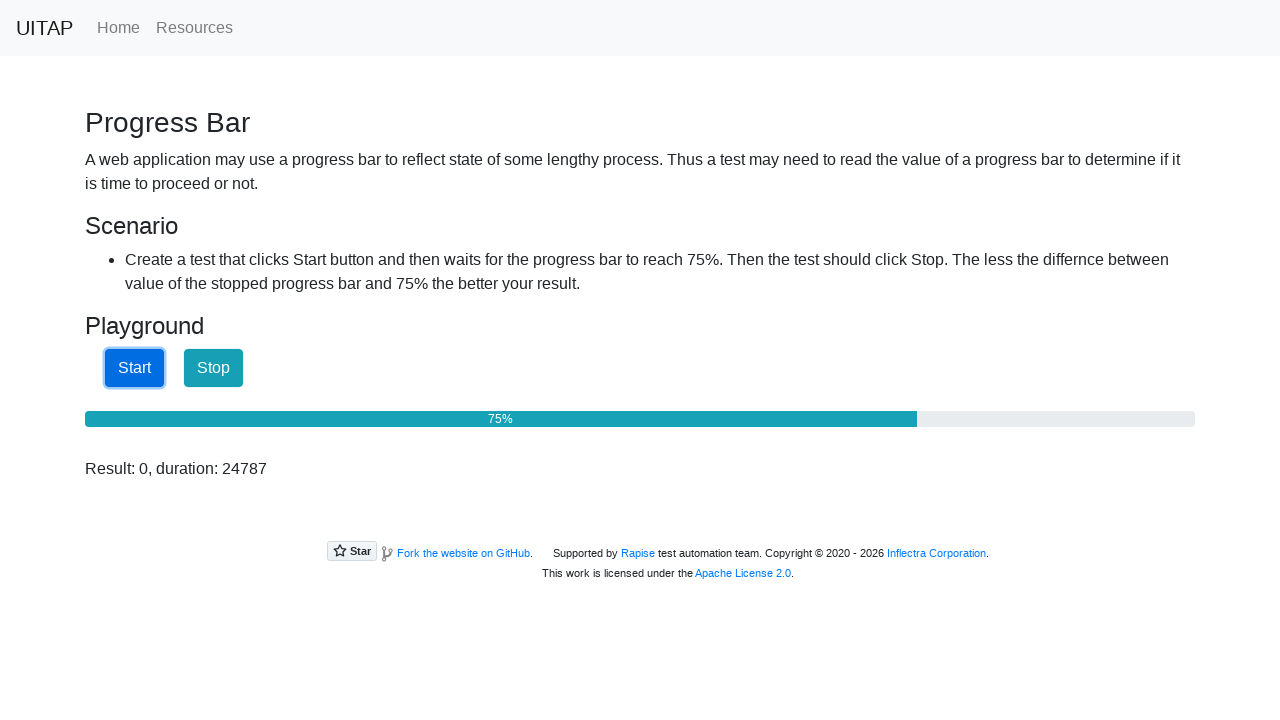

Verified progress bar element is present and stopped
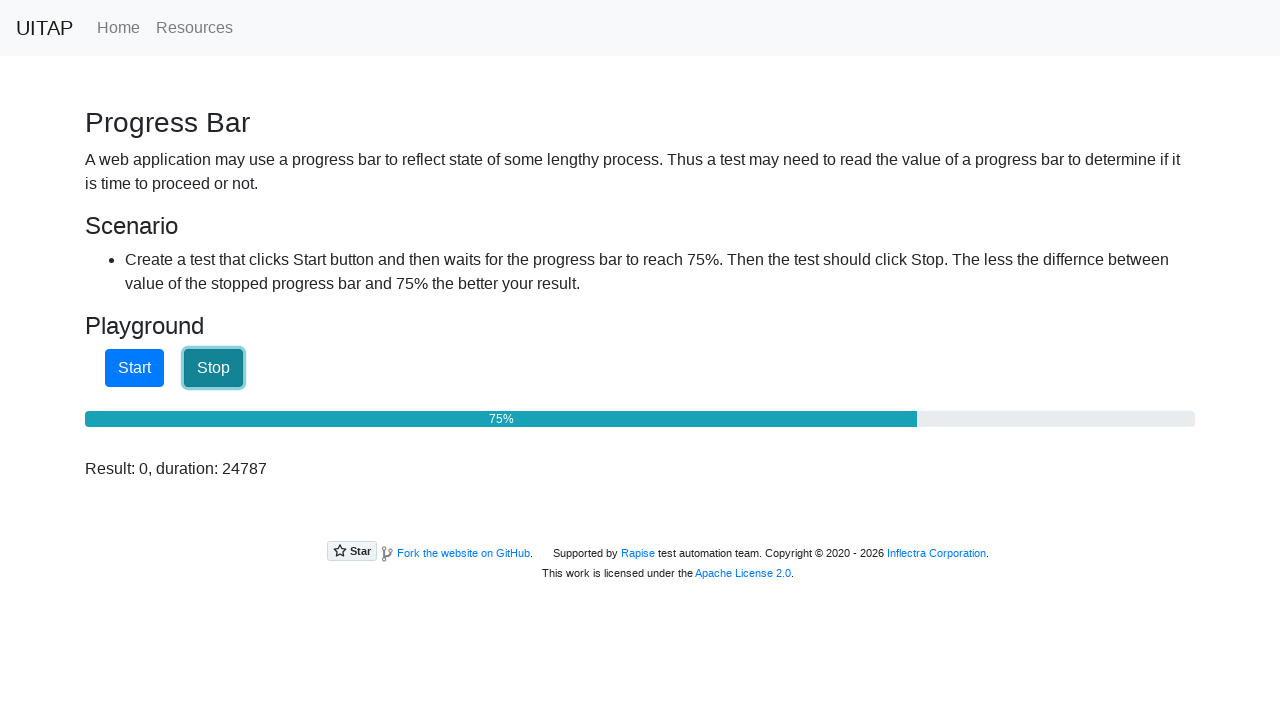

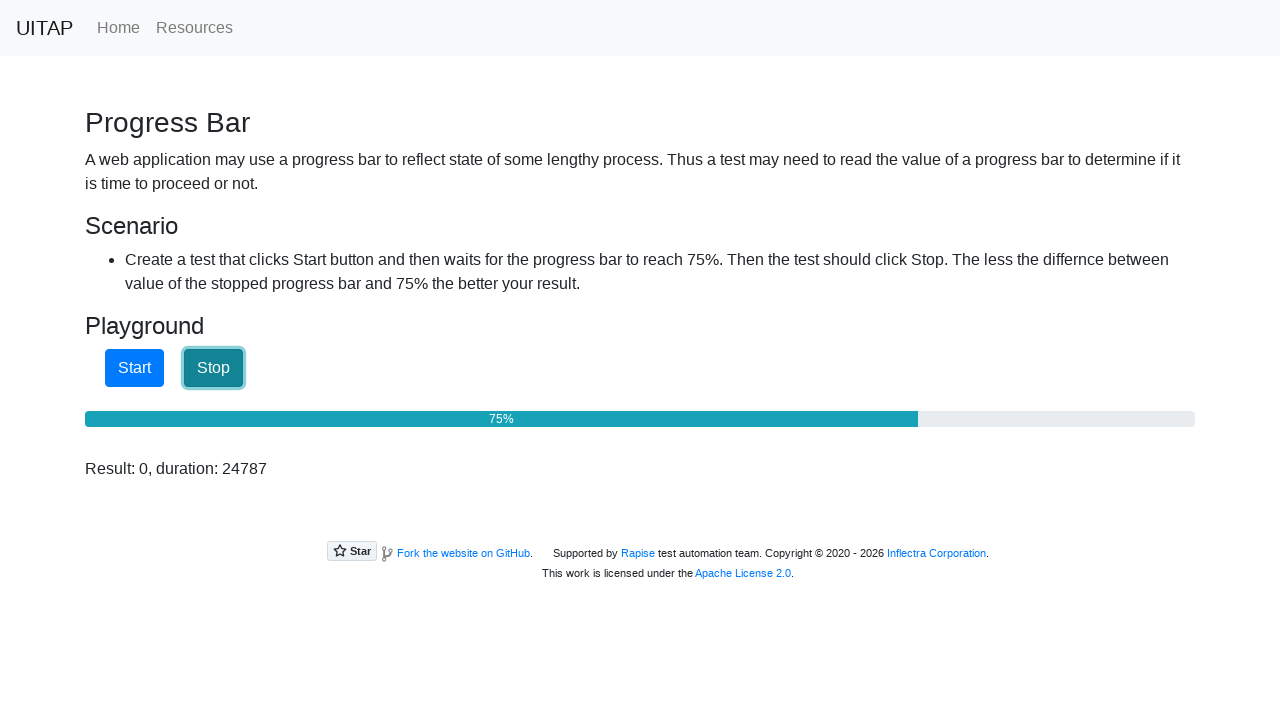